Tests a large form by finding all input fields on the page, filling each with test data, and clicking the submit button

Starting URL: http://suninjuly.github.io/huge_form.html

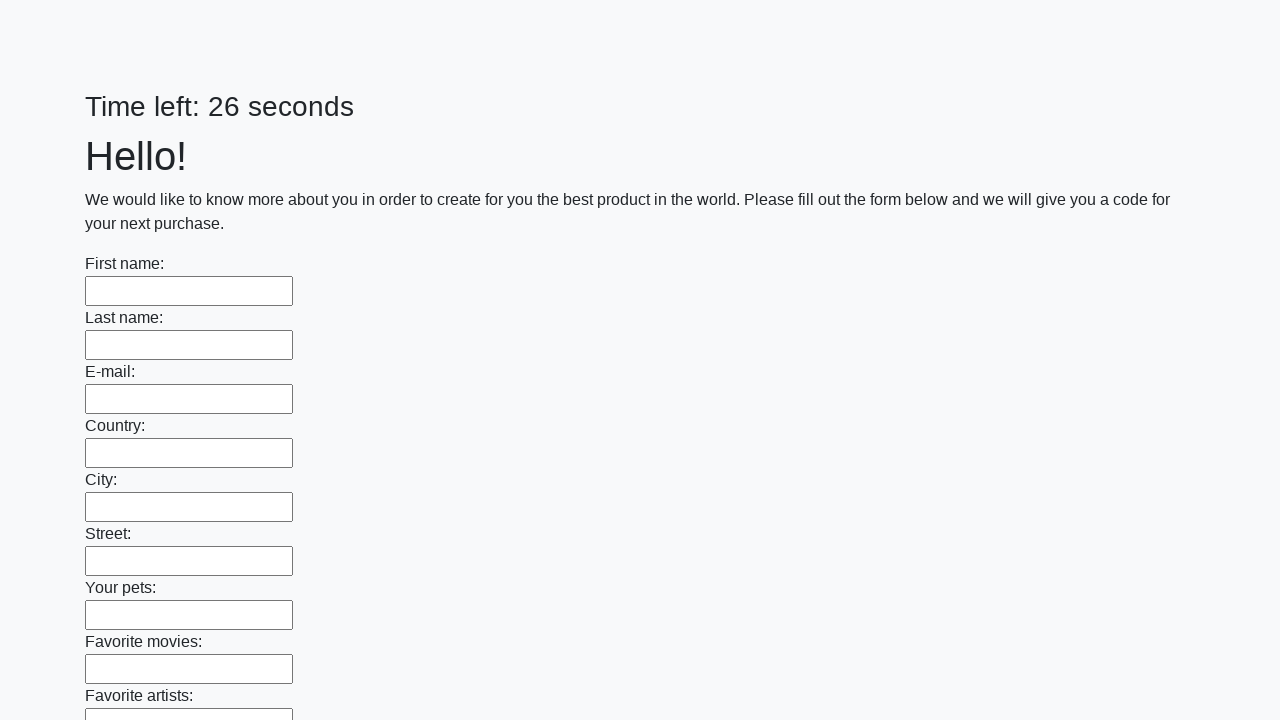

Located all input fields on the huge form page
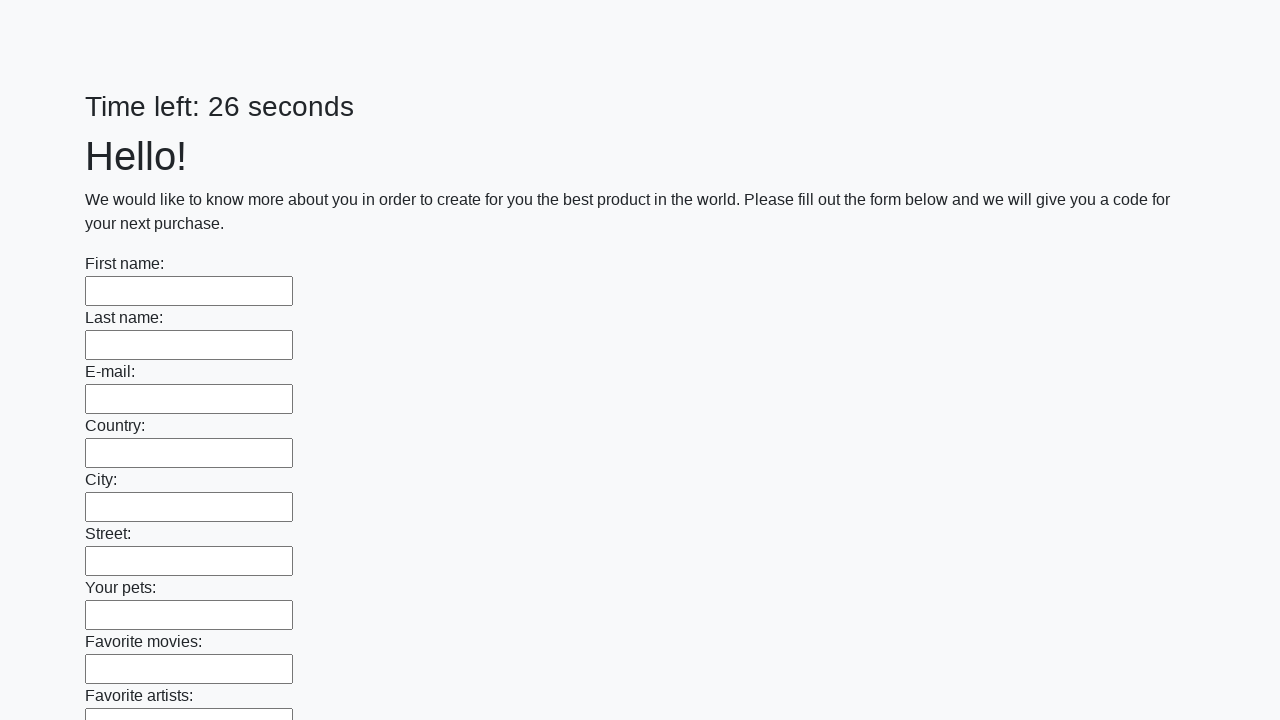

Filled input field with test data 'Мой ответ' on input >> nth=0
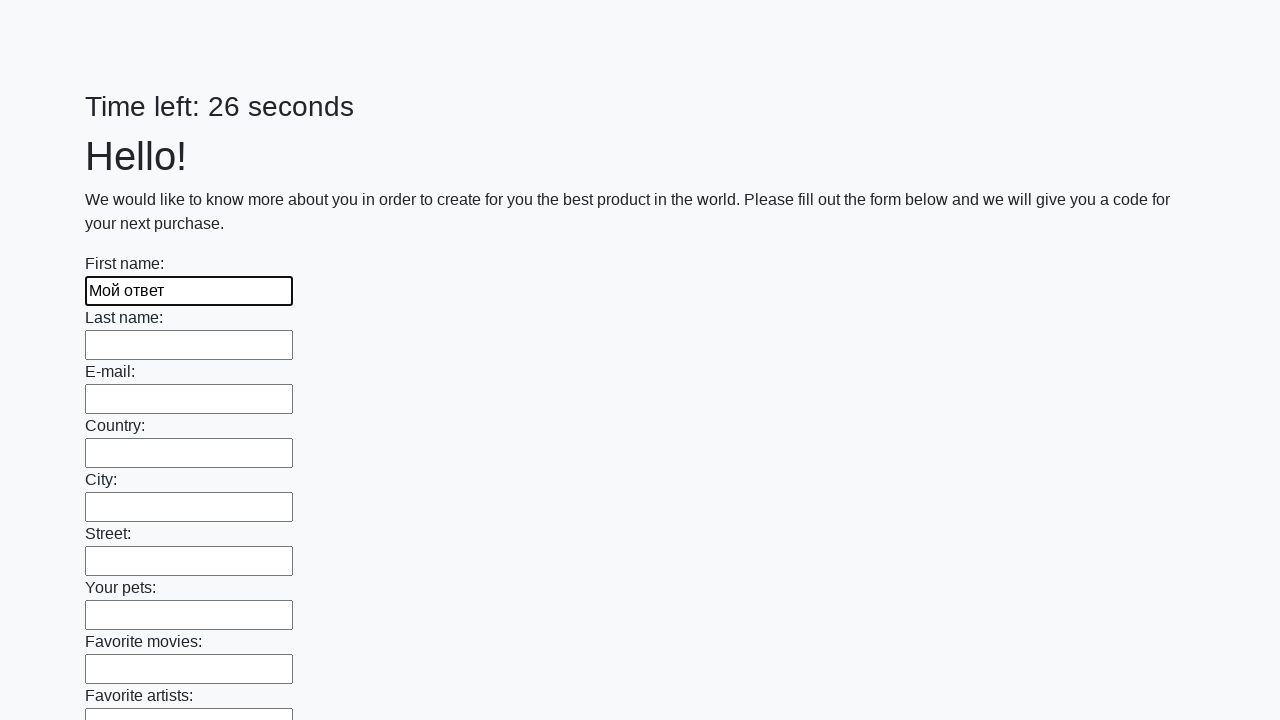

Filled input field with test data 'Мой ответ' on input >> nth=1
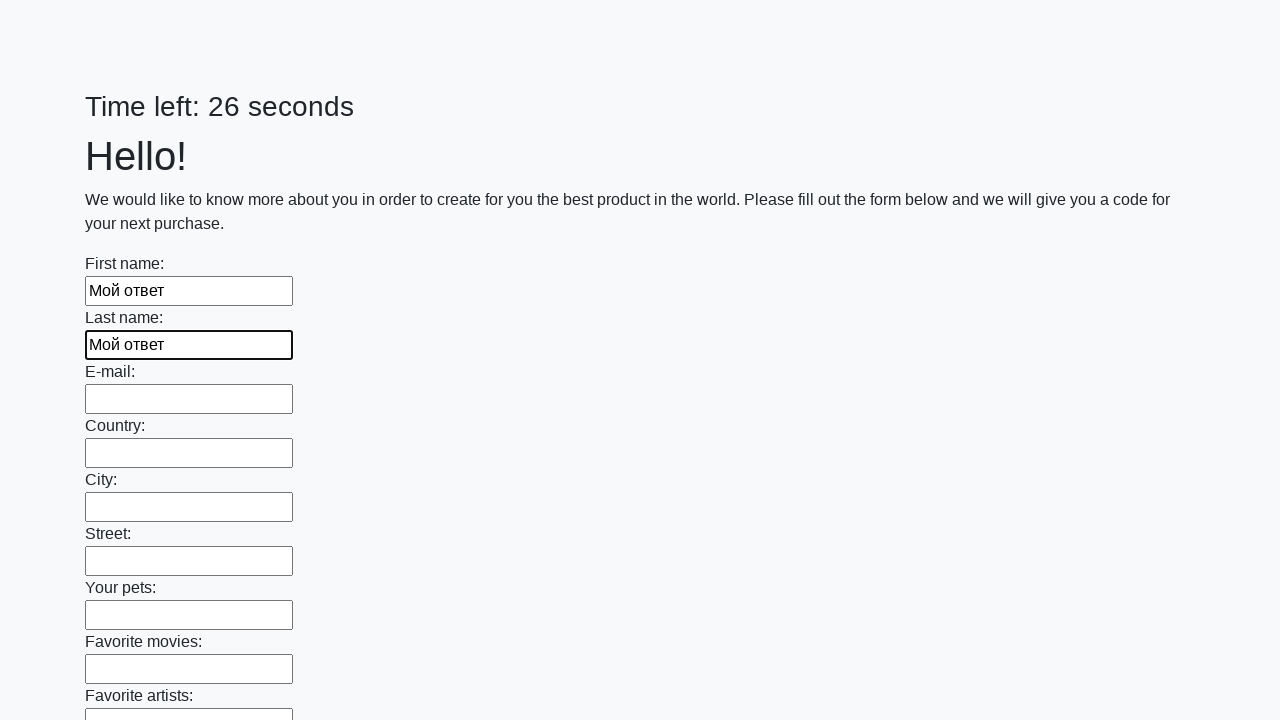

Filled input field with test data 'Мой ответ' on input >> nth=2
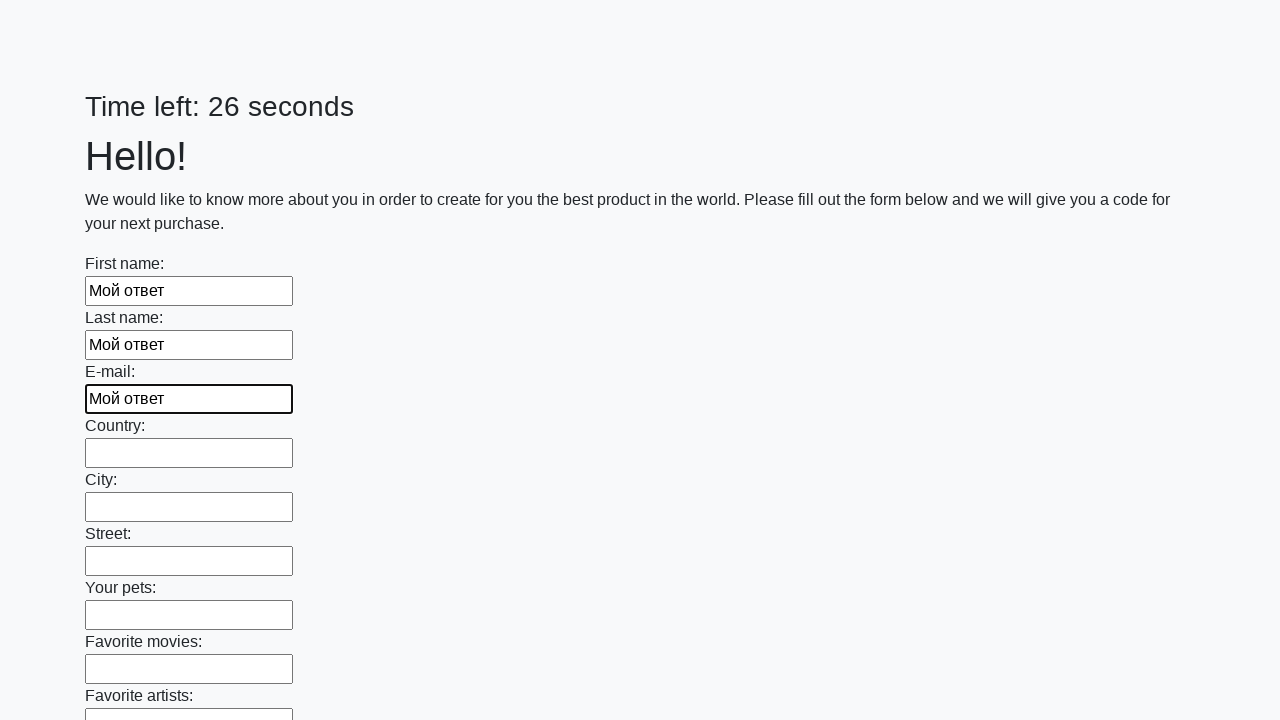

Filled input field with test data 'Мой ответ' on input >> nth=3
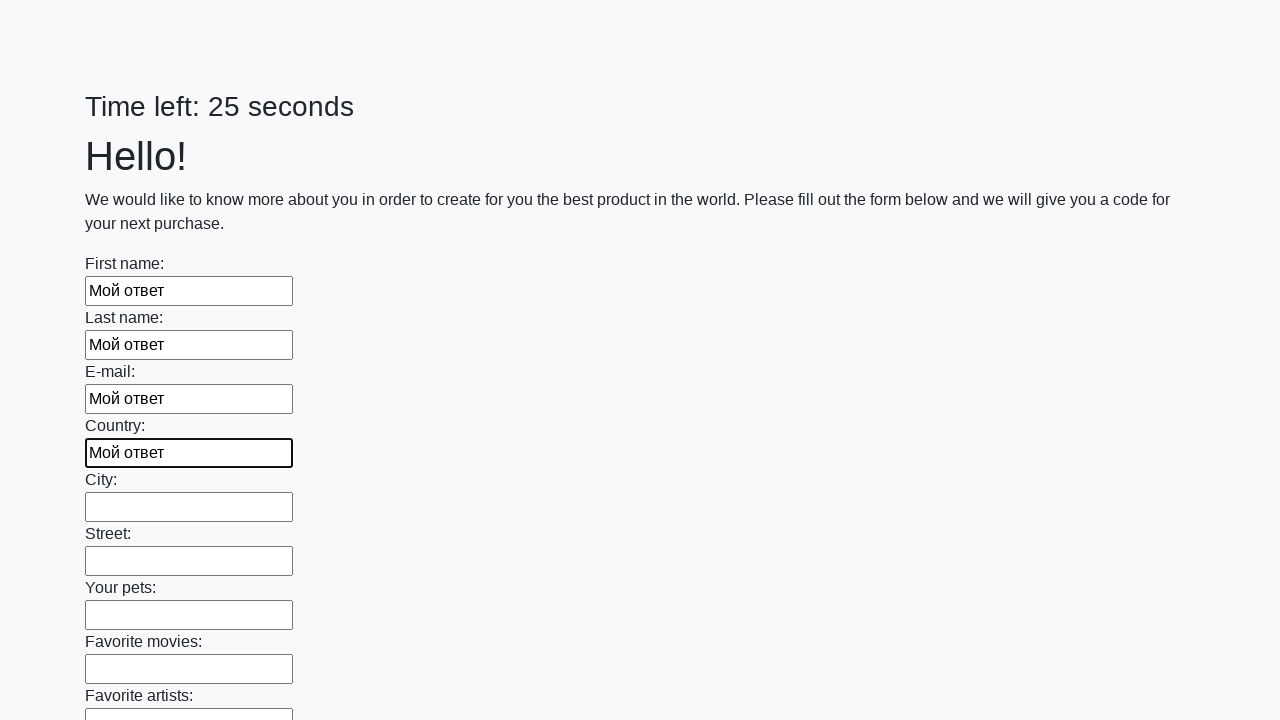

Filled input field with test data 'Мой ответ' on input >> nth=4
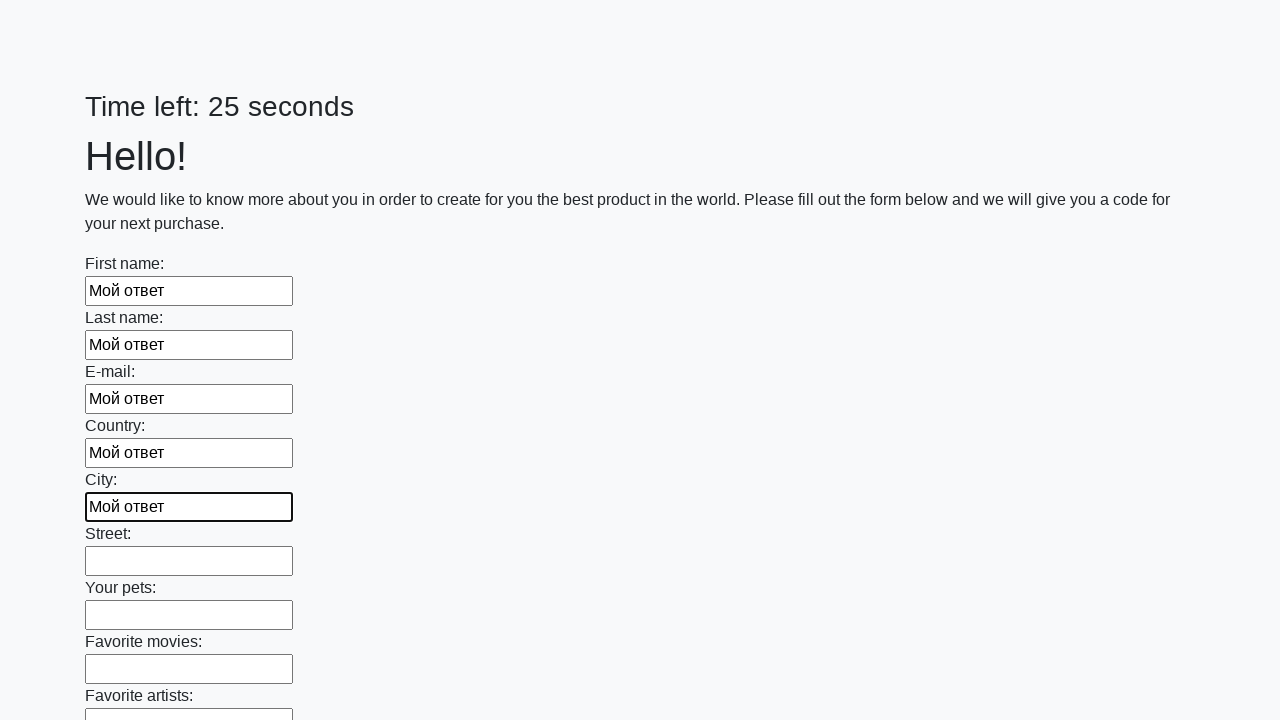

Filled input field with test data 'Мой ответ' on input >> nth=5
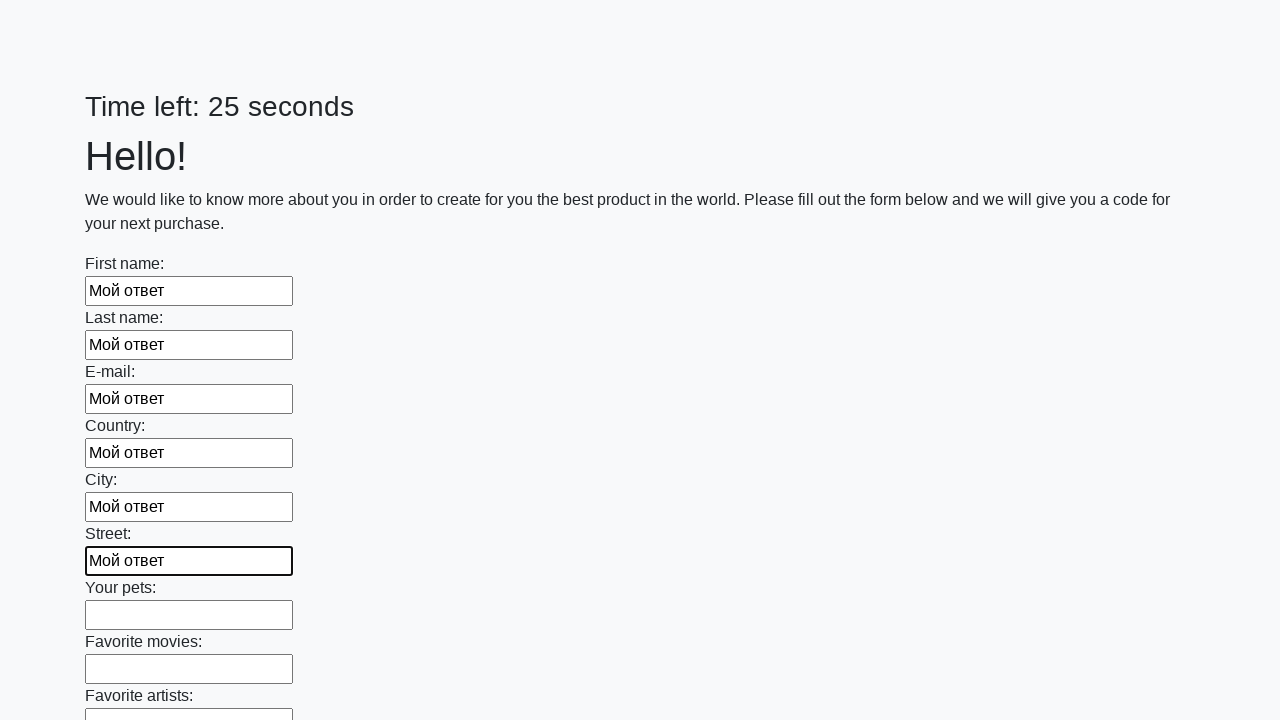

Filled input field with test data 'Мой ответ' on input >> nth=6
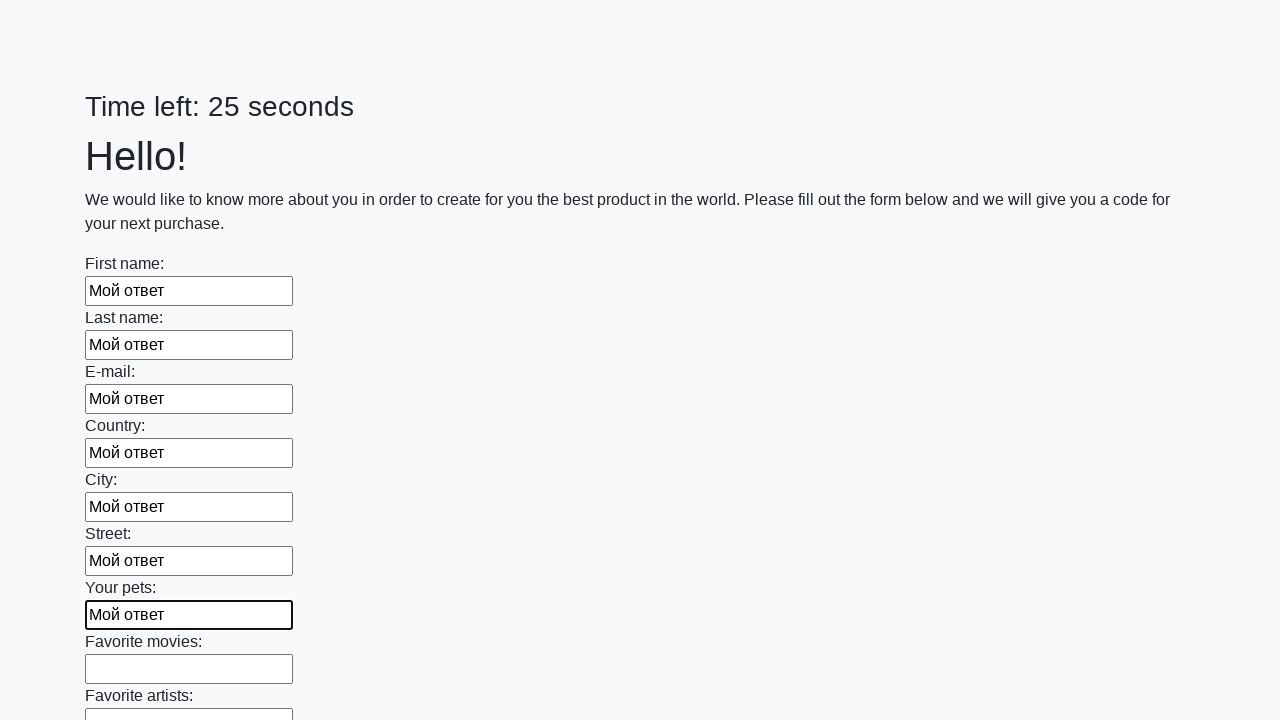

Filled input field with test data 'Мой ответ' on input >> nth=7
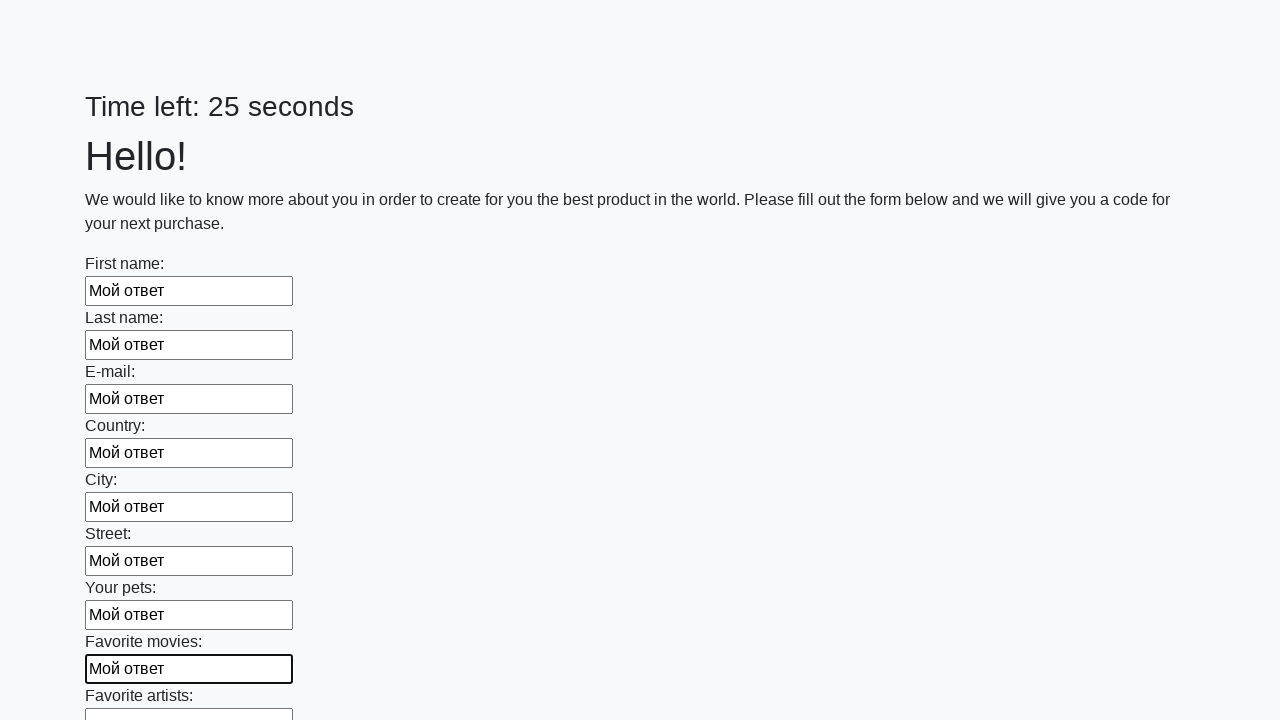

Filled input field with test data 'Мой ответ' on input >> nth=8
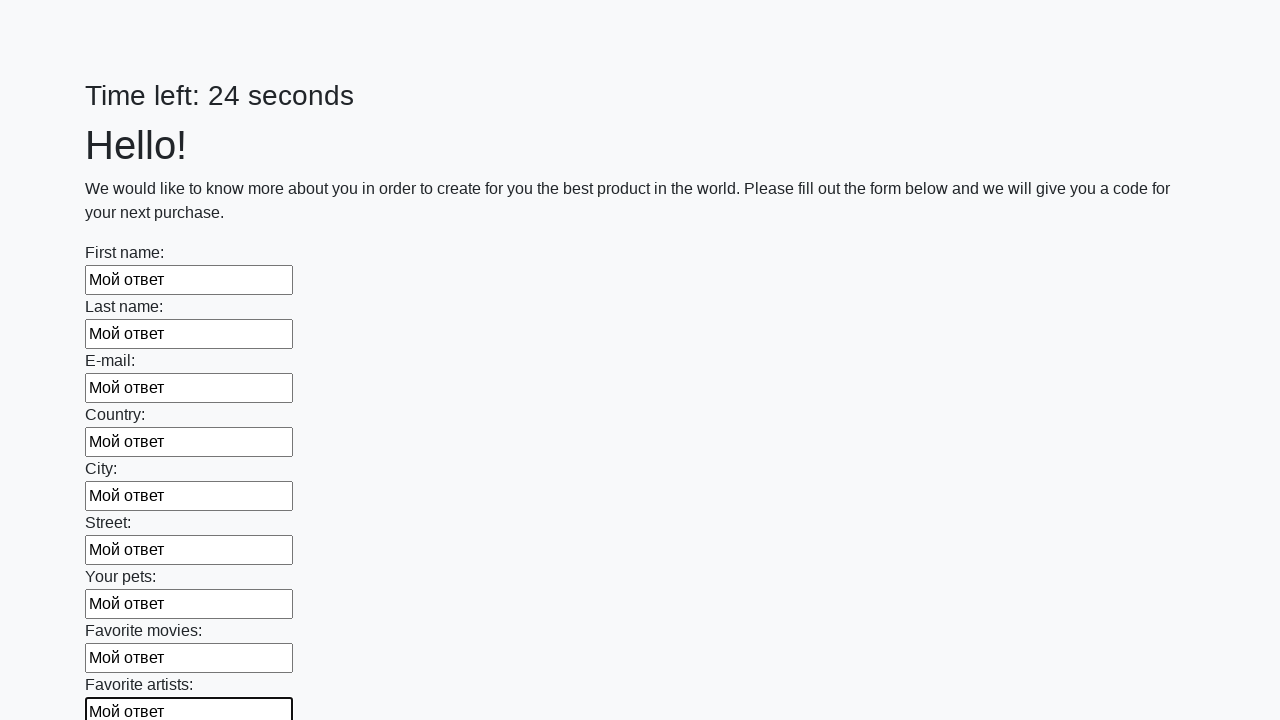

Filled input field with test data 'Мой ответ' on input >> nth=9
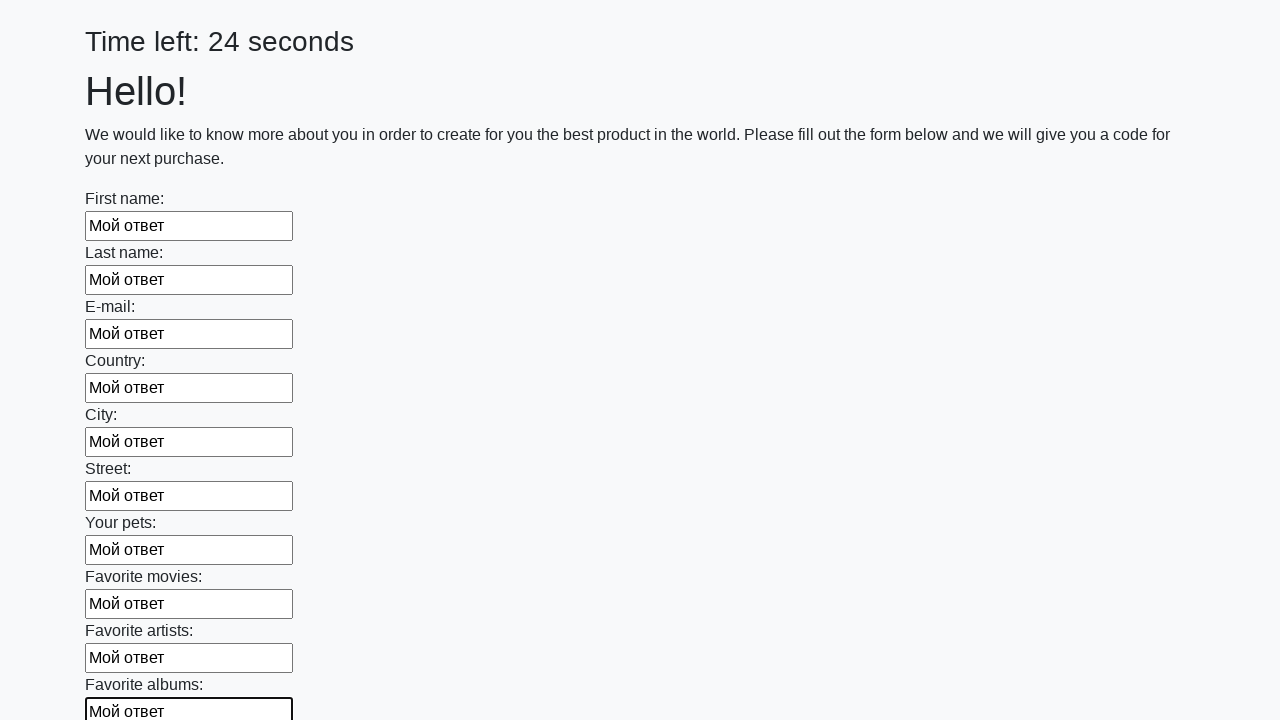

Filled input field with test data 'Мой ответ' on input >> nth=10
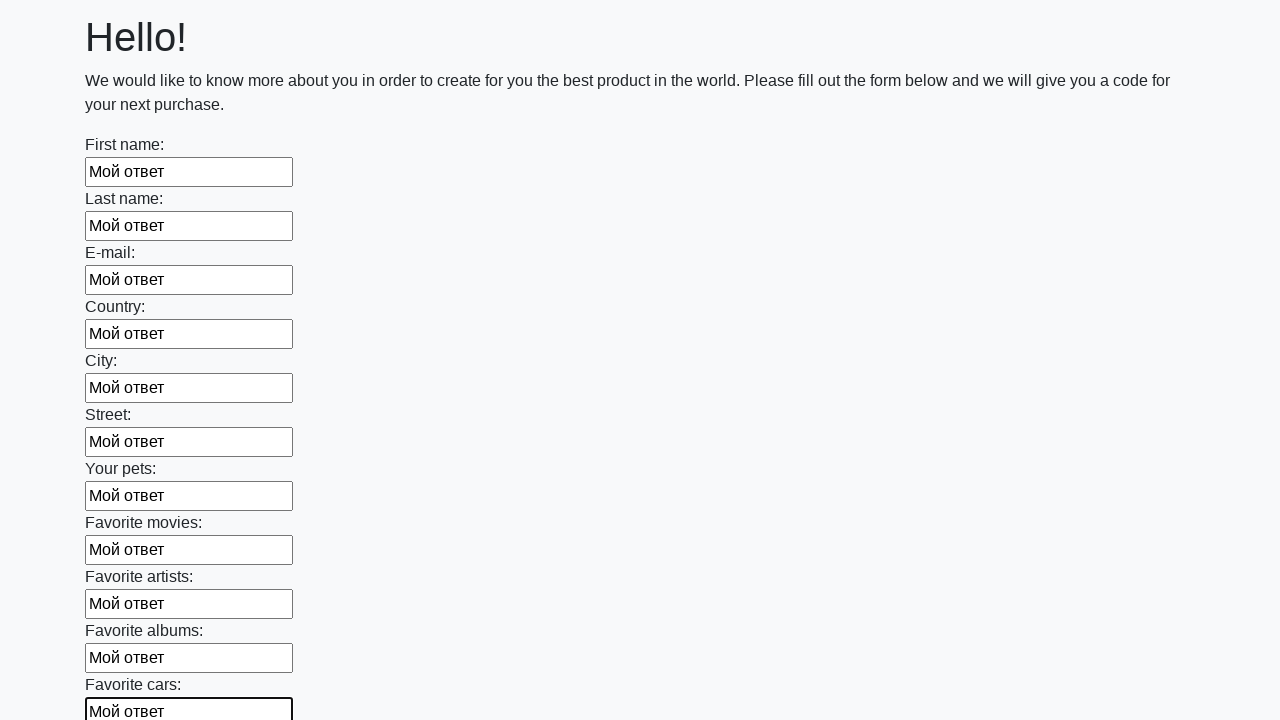

Filled input field with test data 'Мой ответ' on input >> nth=11
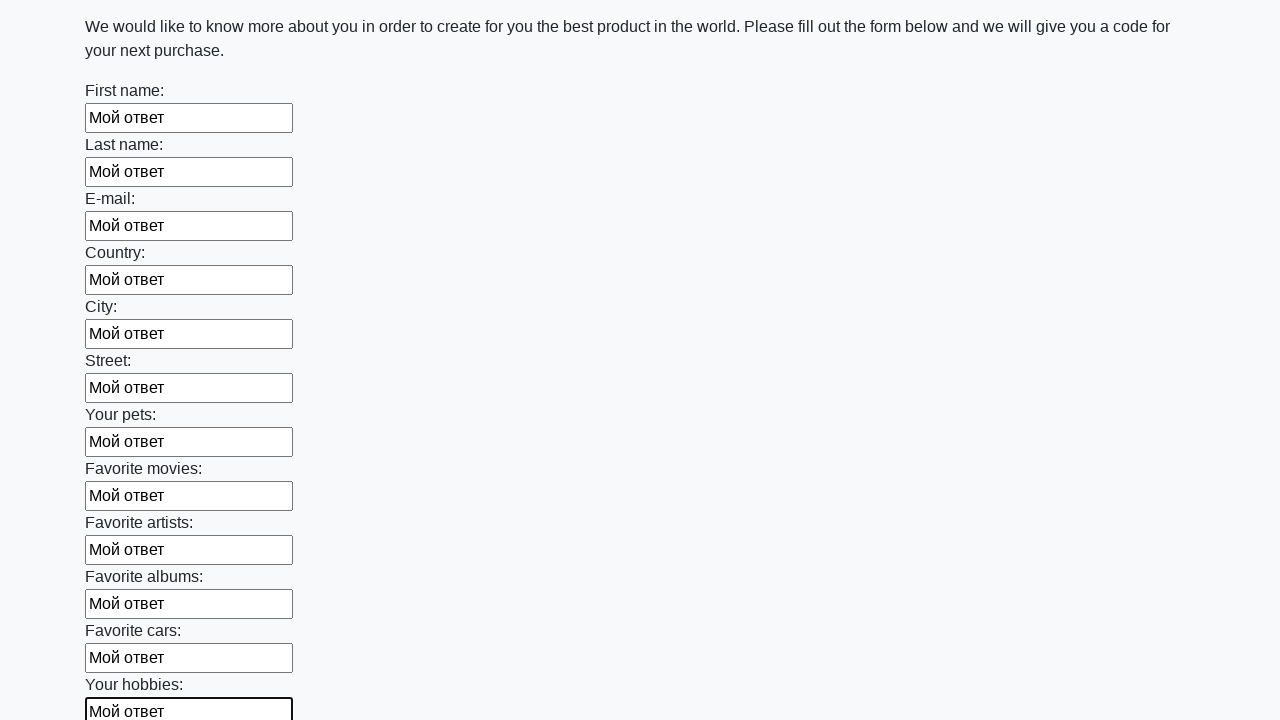

Filled input field with test data 'Мой ответ' on input >> nth=12
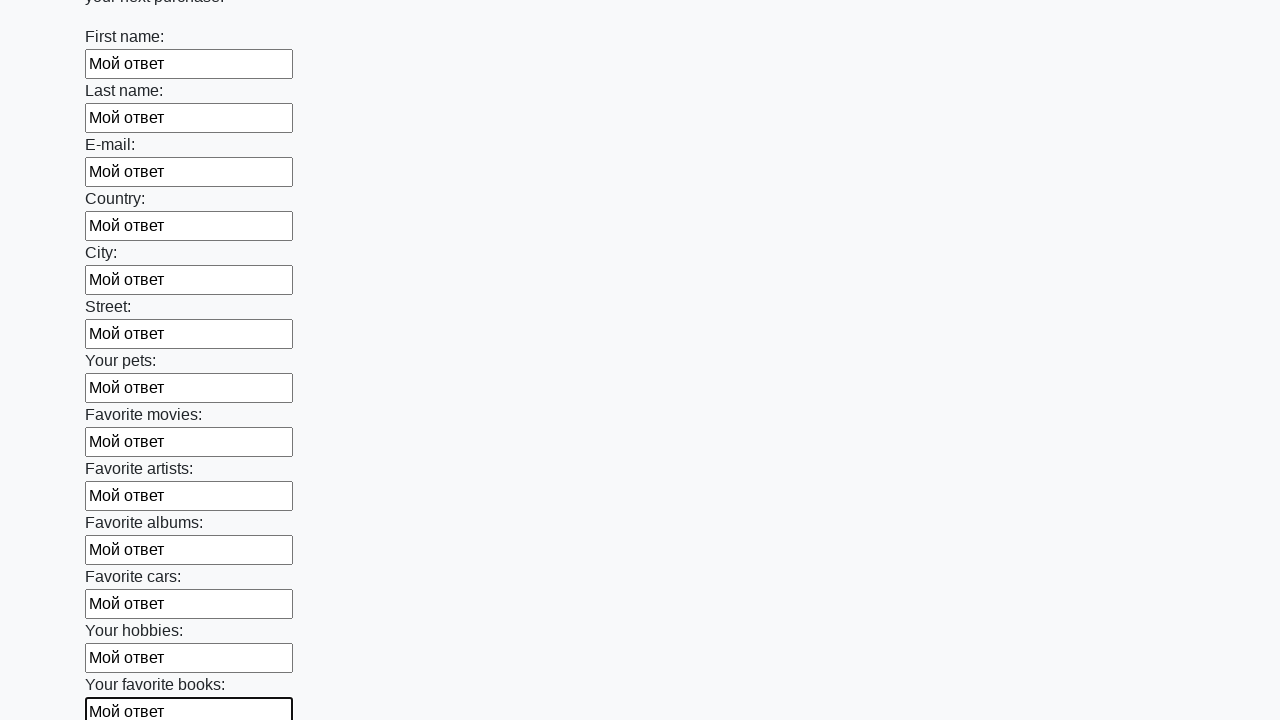

Filled input field with test data 'Мой ответ' on input >> nth=13
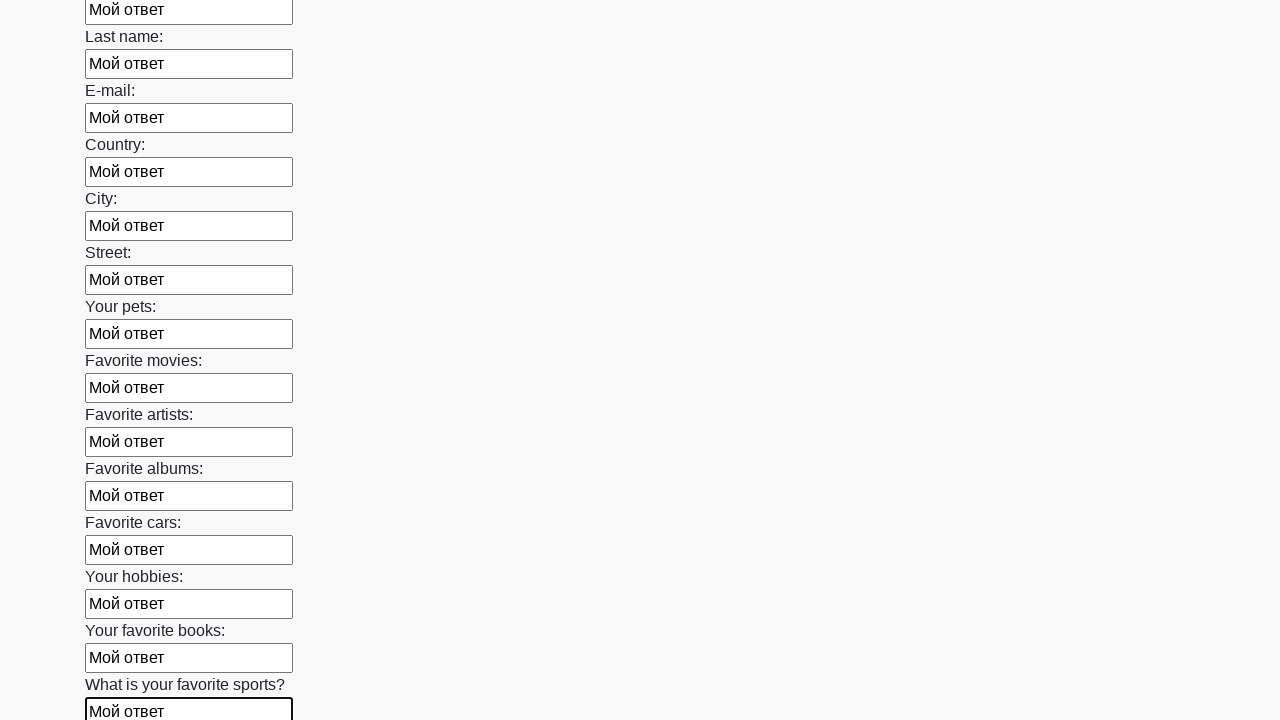

Filled input field with test data 'Мой ответ' on input >> nth=14
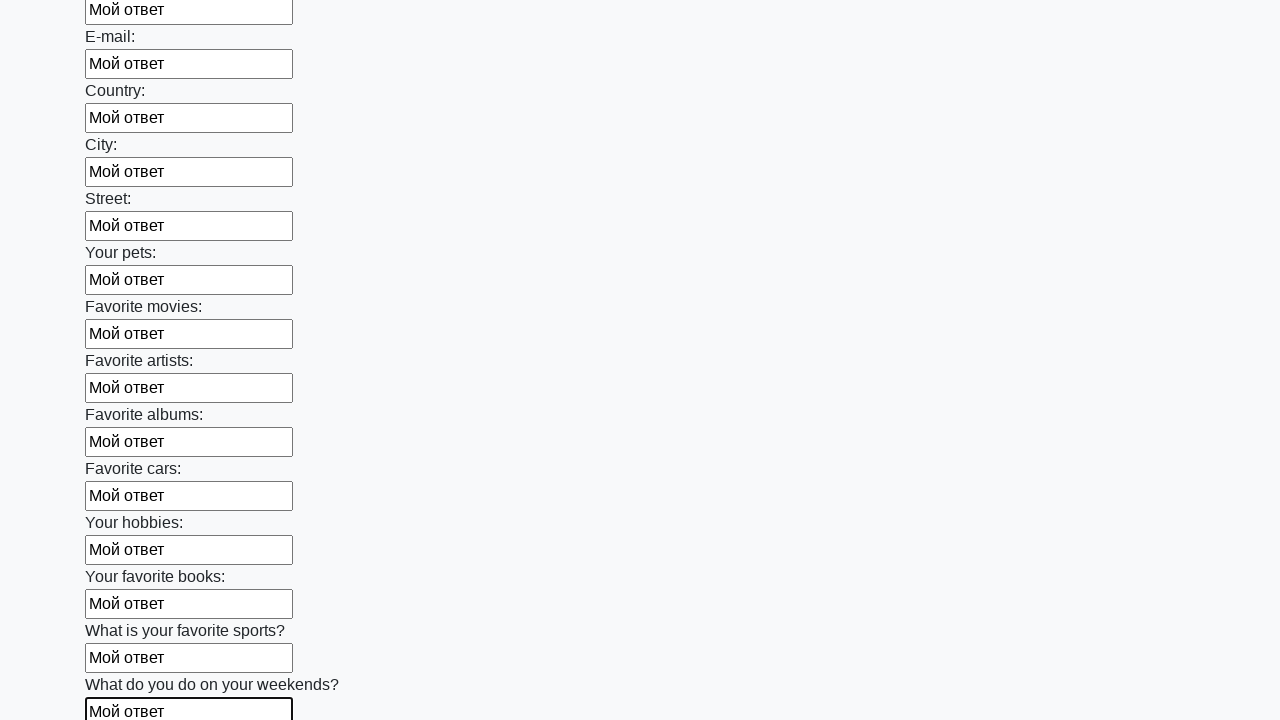

Filled input field with test data 'Мой ответ' on input >> nth=15
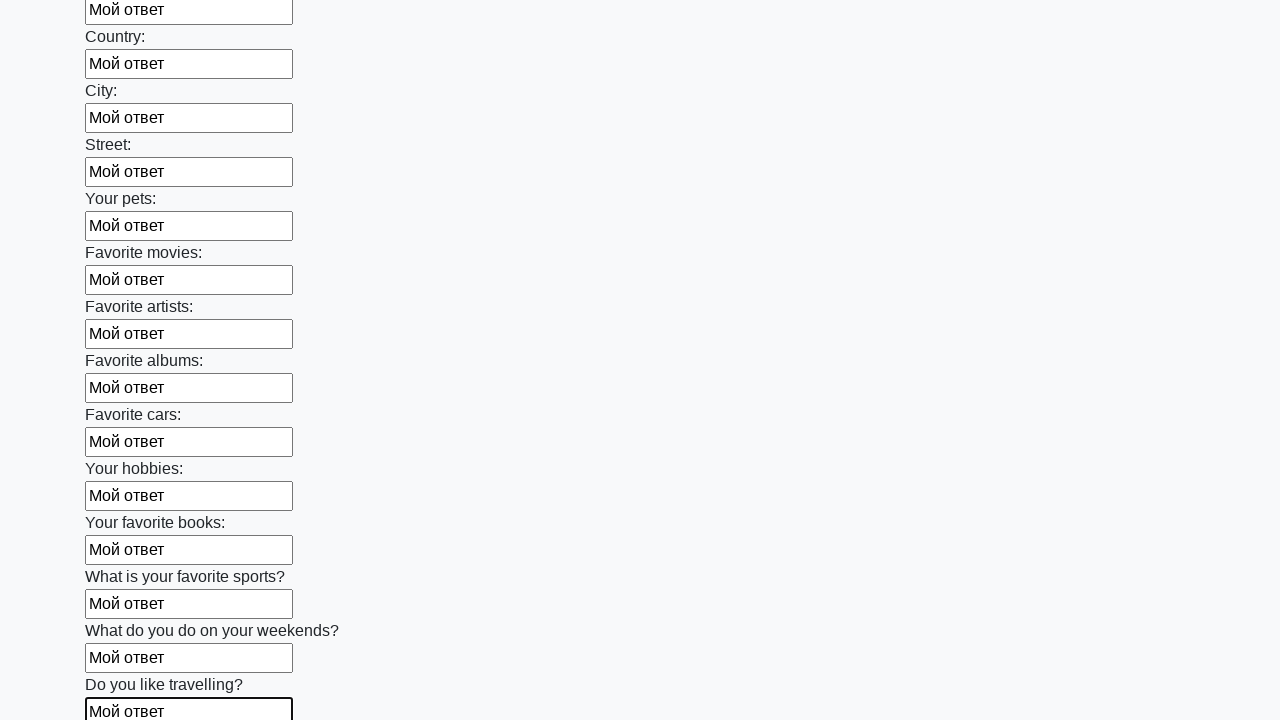

Filled input field with test data 'Мой ответ' on input >> nth=16
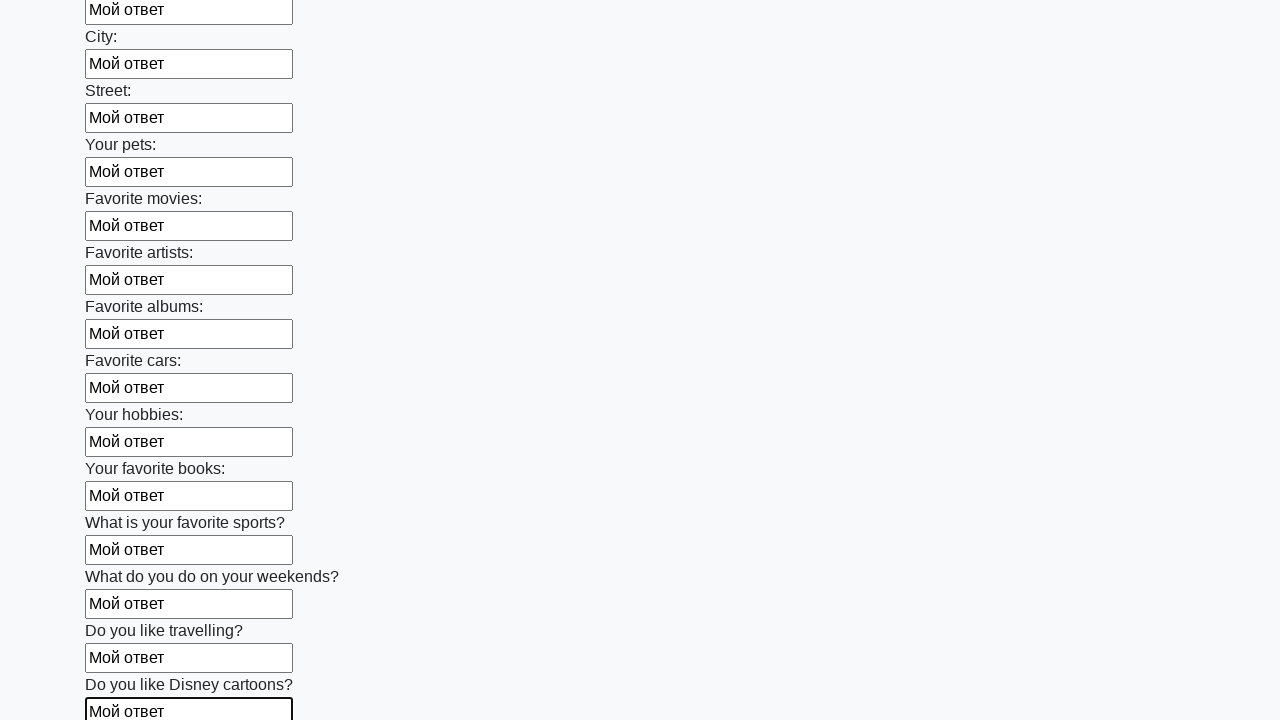

Filled input field with test data 'Мой ответ' on input >> nth=17
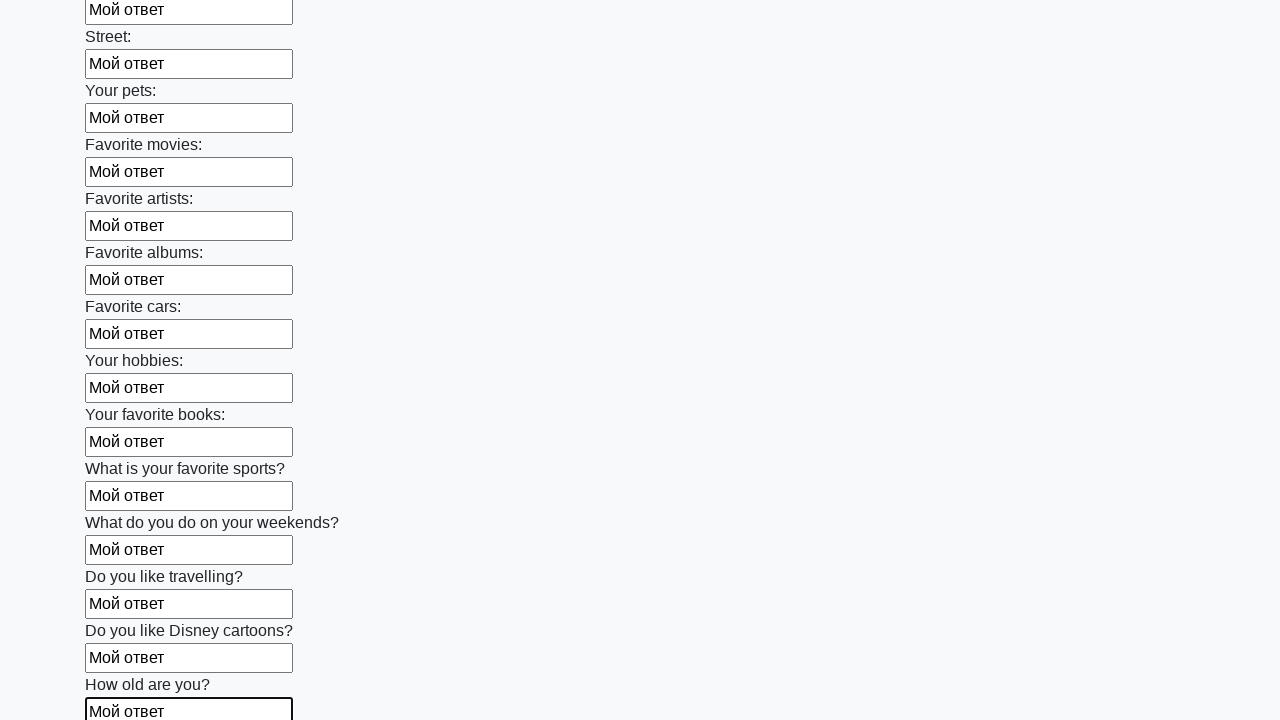

Filled input field with test data 'Мой ответ' on input >> nth=18
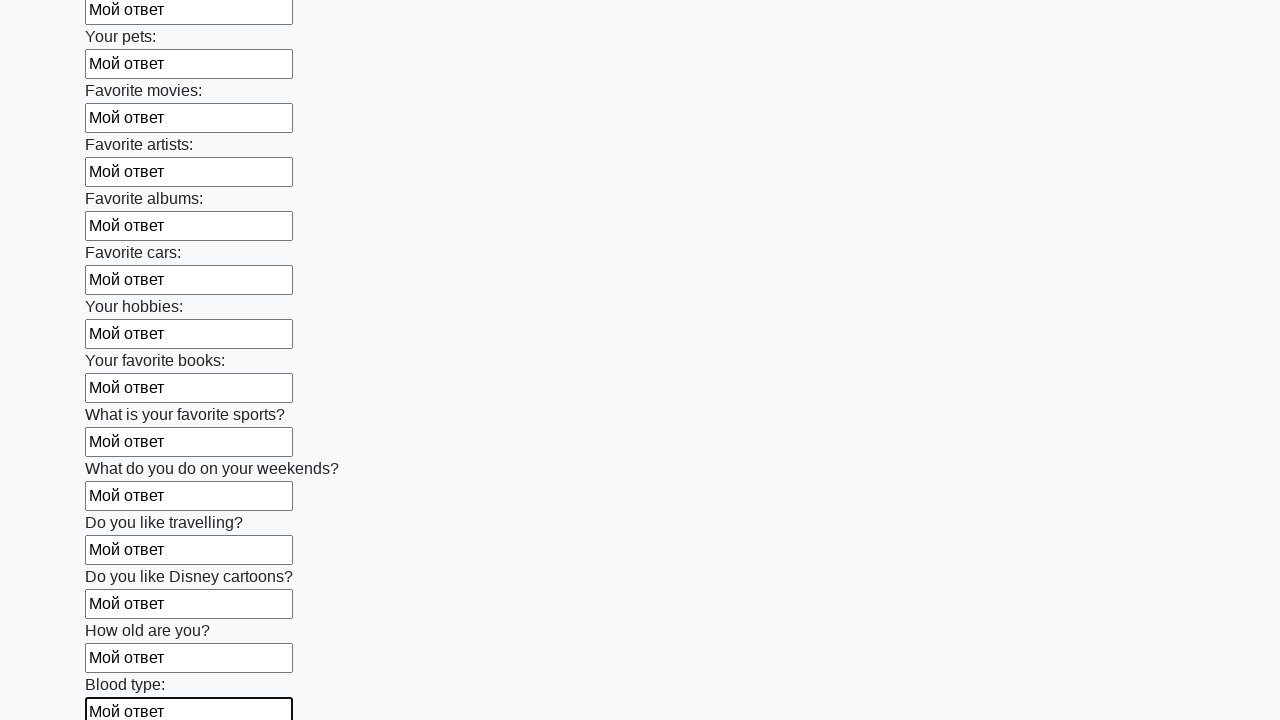

Filled input field with test data 'Мой ответ' on input >> nth=19
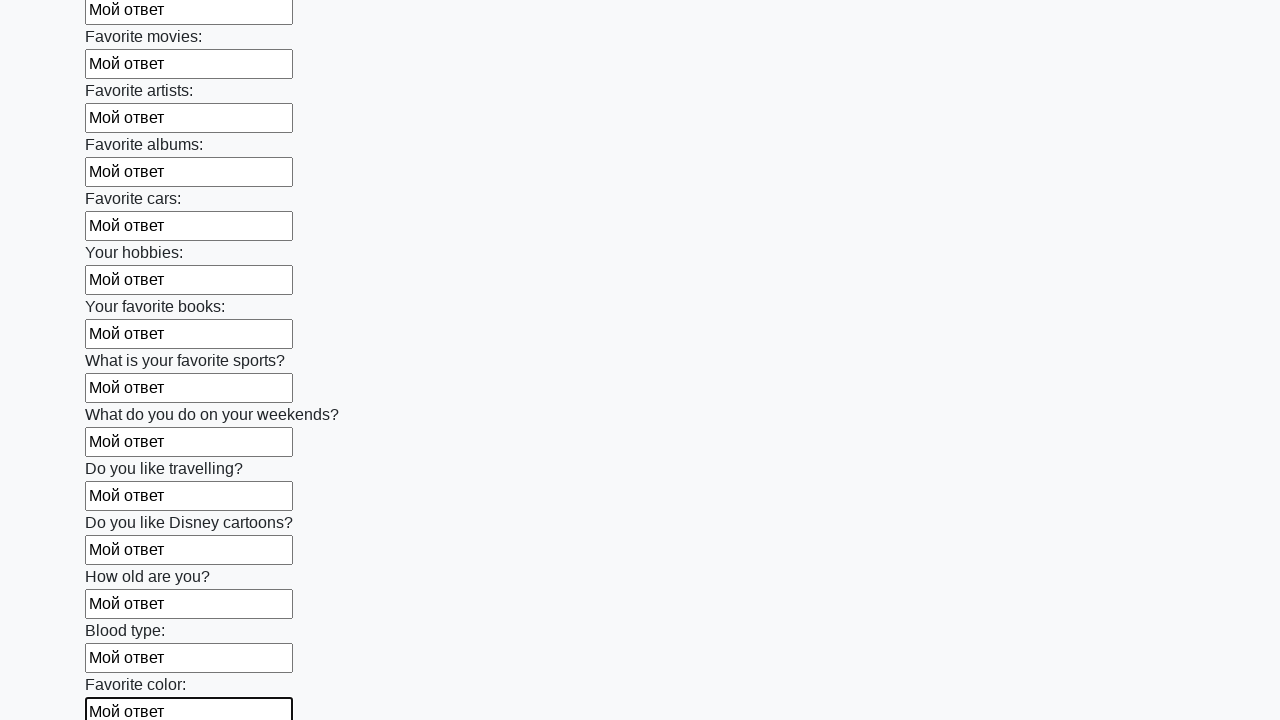

Filled input field with test data 'Мой ответ' on input >> nth=20
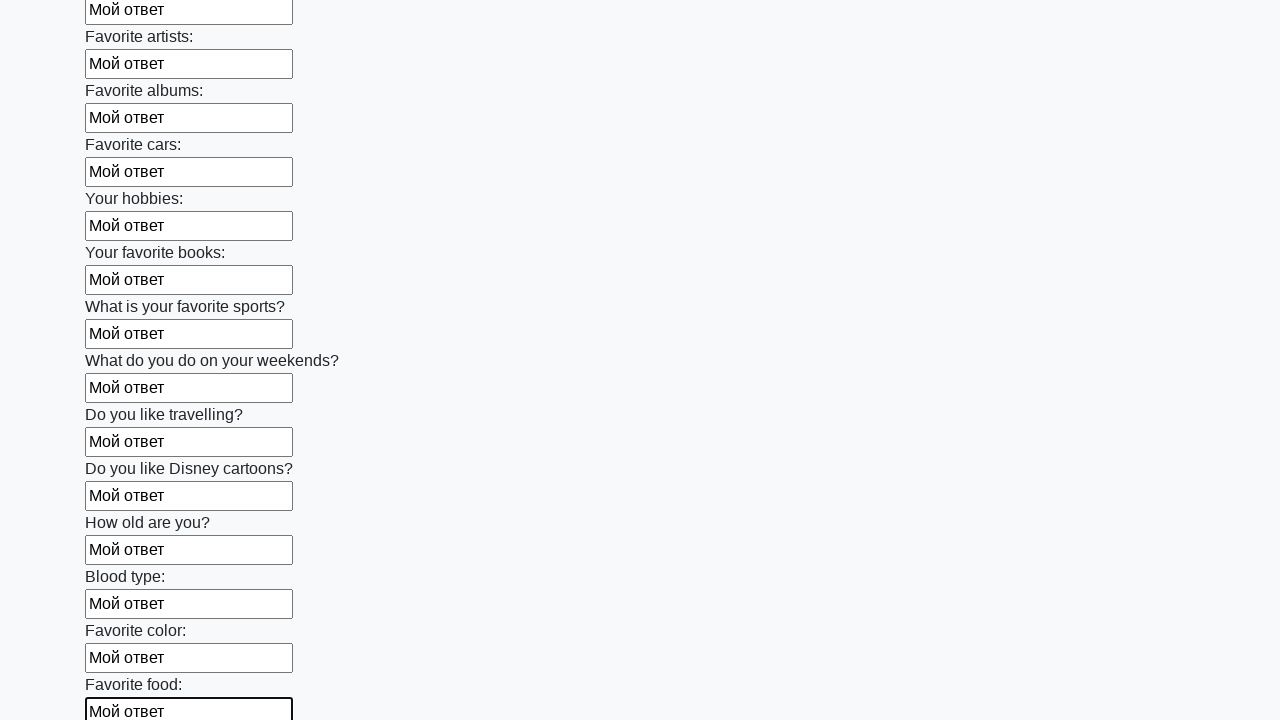

Filled input field with test data 'Мой ответ' on input >> nth=21
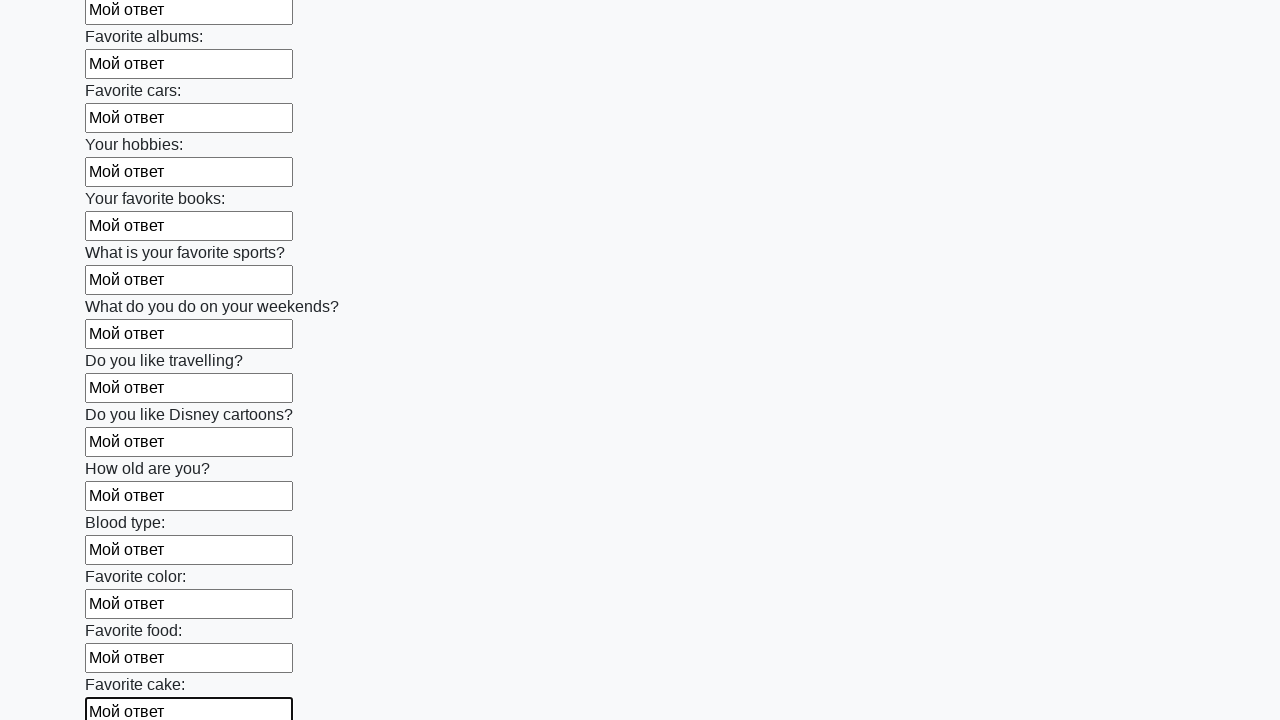

Filled input field with test data 'Мой ответ' on input >> nth=22
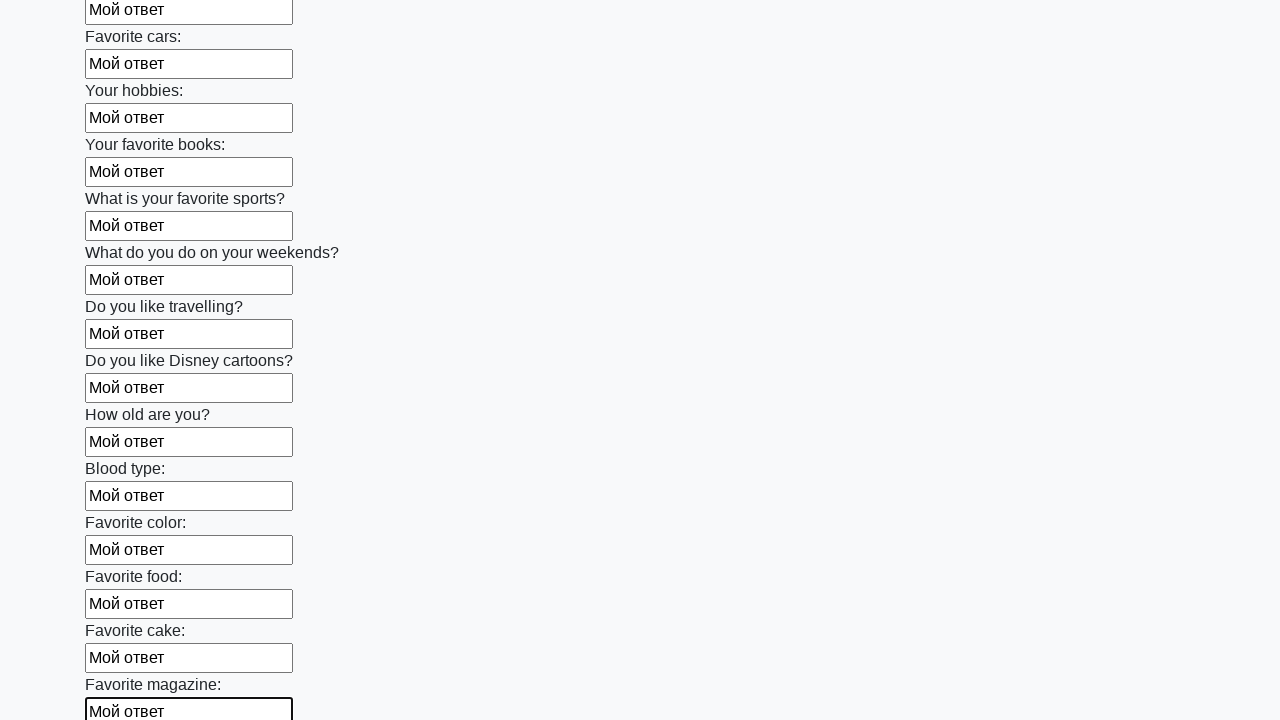

Filled input field with test data 'Мой ответ' on input >> nth=23
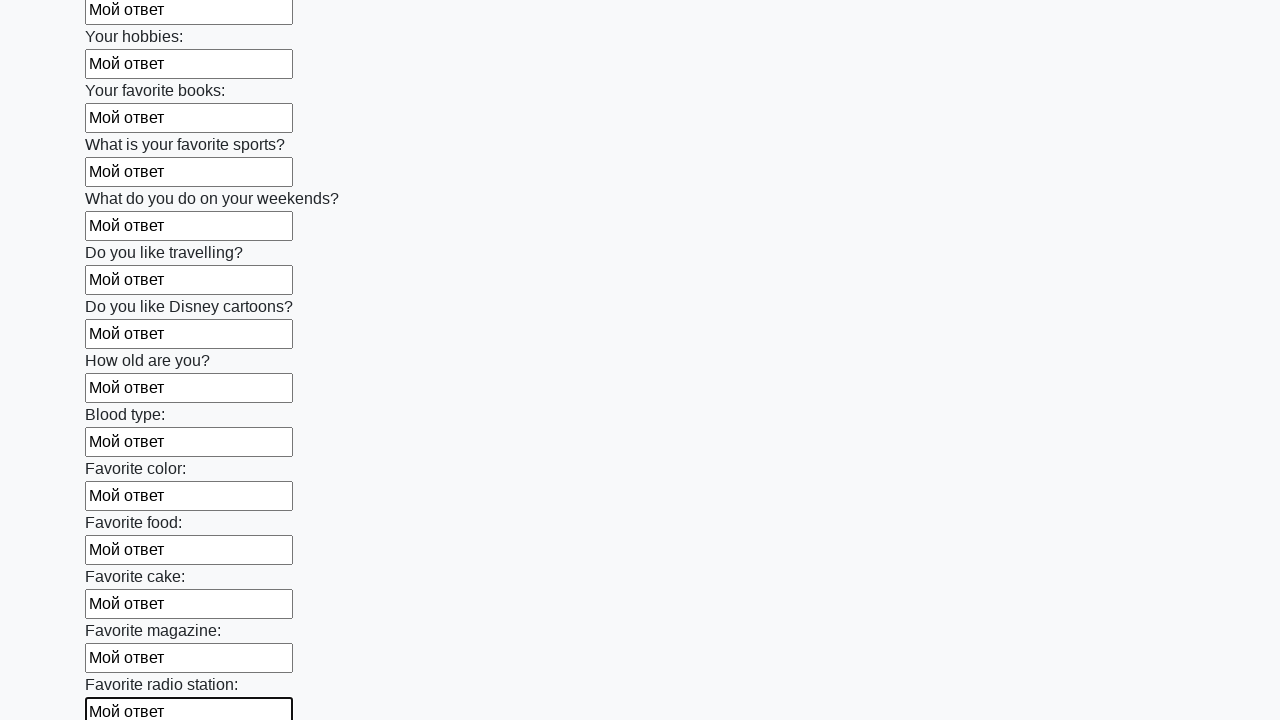

Filled input field with test data 'Мой ответ' on input >> nth=24
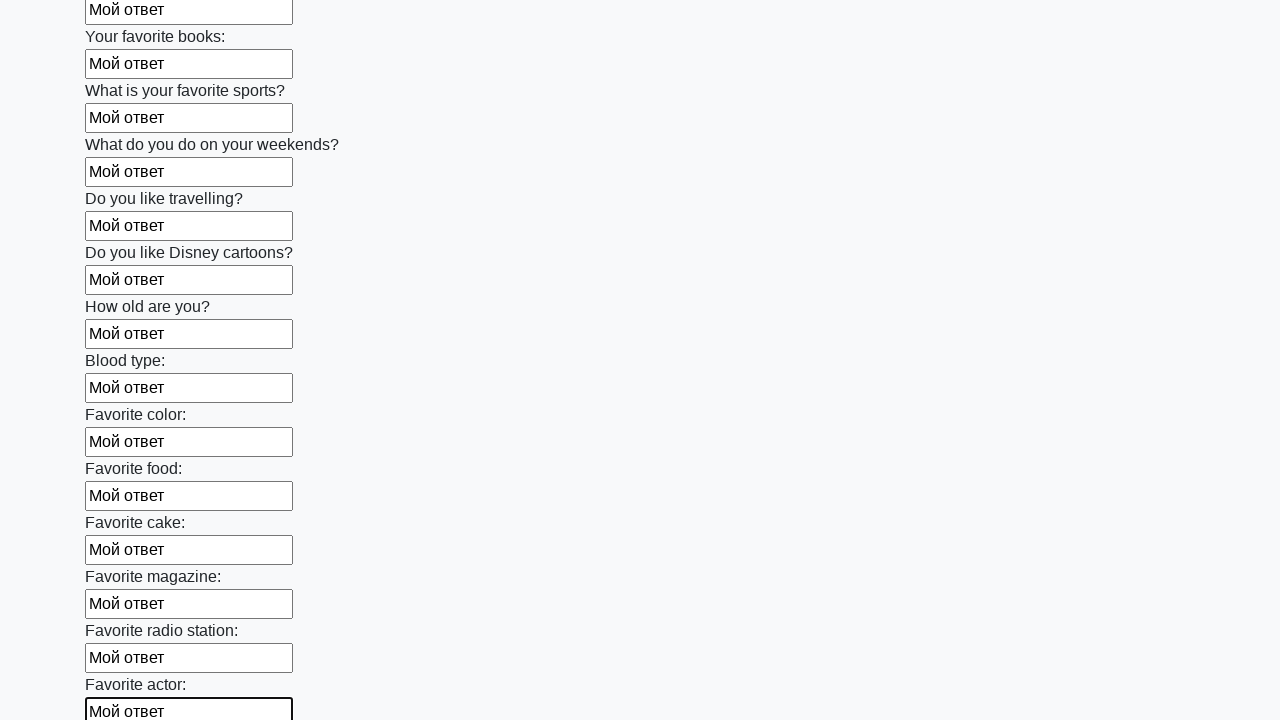

Filled input field with test data 'Мой ответ' on input >> nth=25
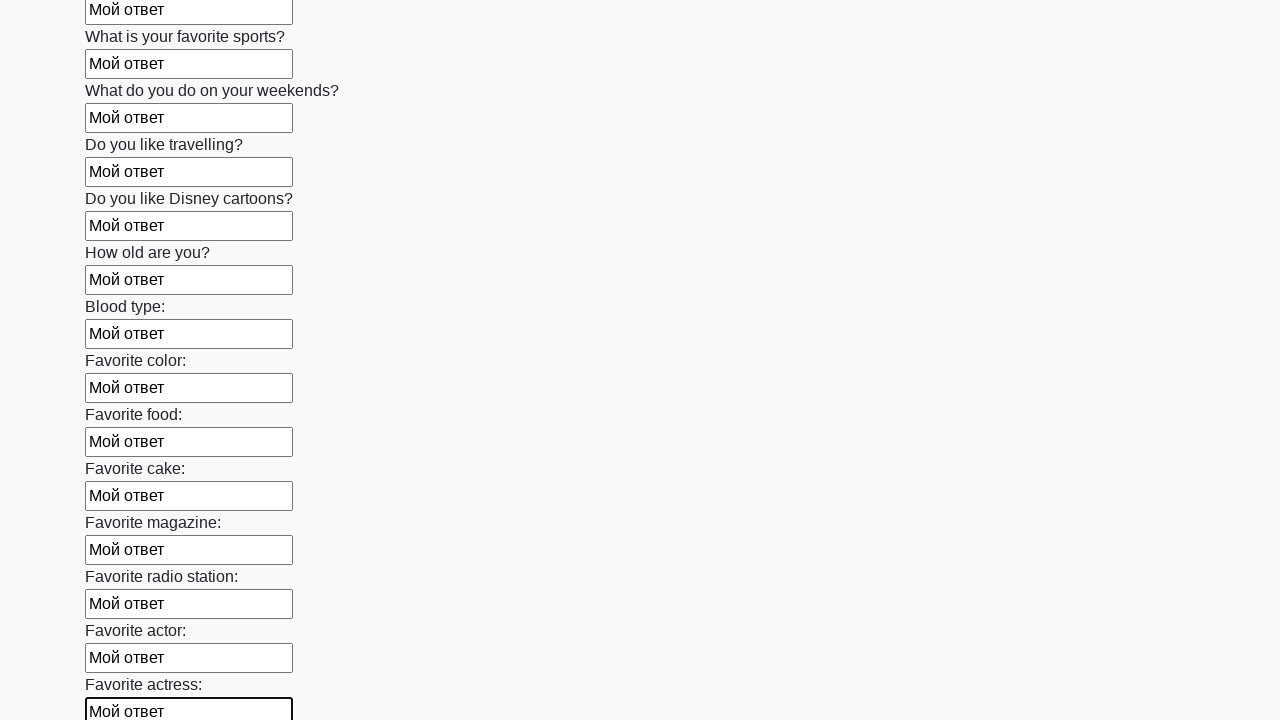

Filled input field with test data 'Мой ответ' on input >> nth=26
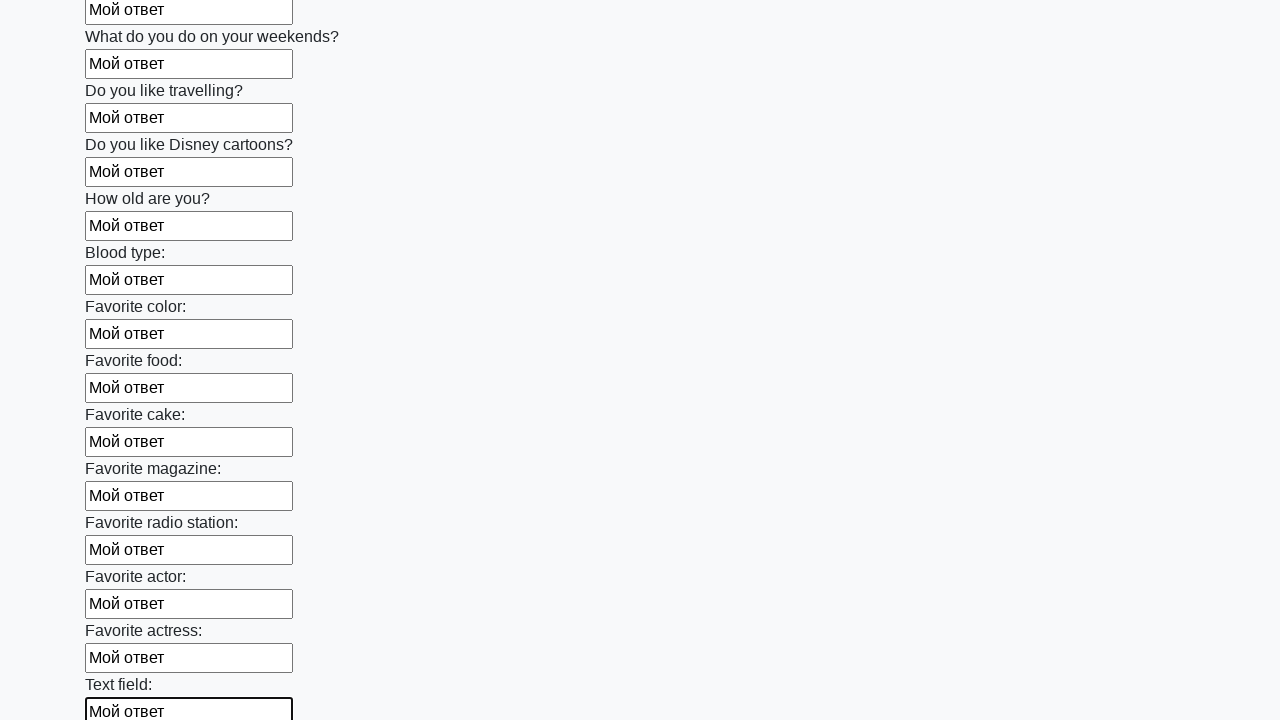

Filled input field with test data 'Мой ответ' on input >> nth=27
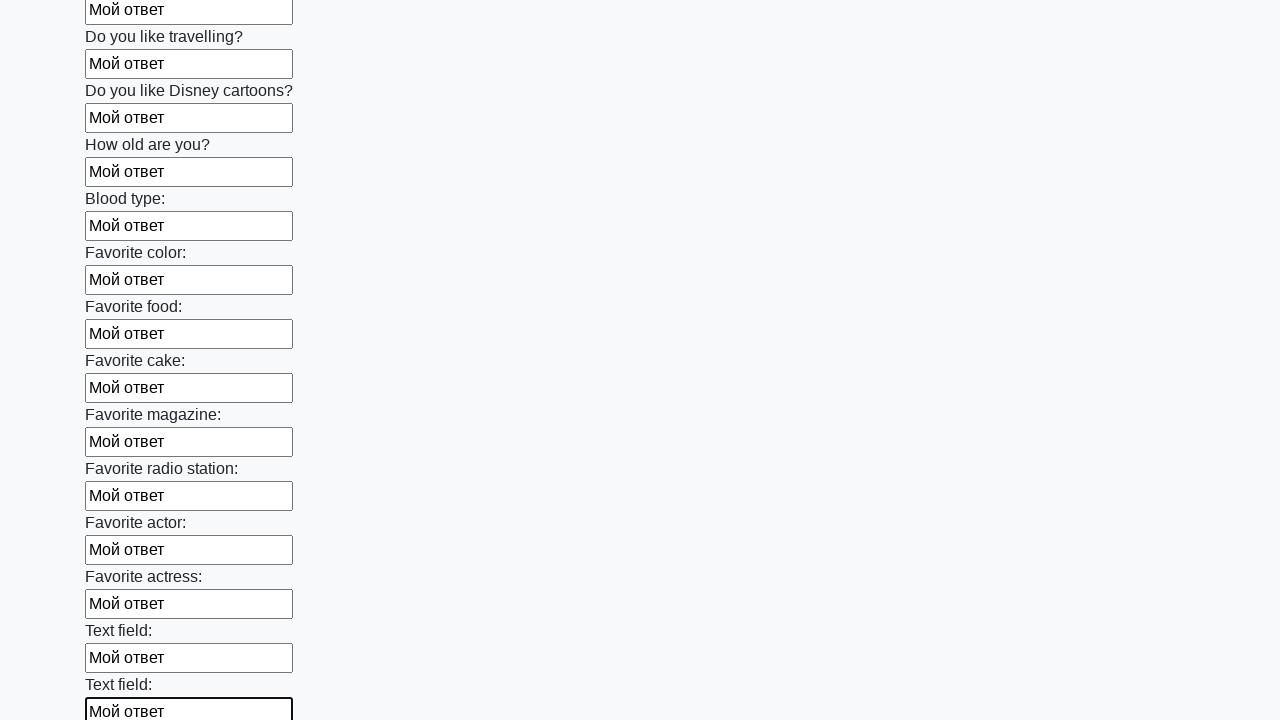

Filled input field with test data 'Мой ответ' on input >> nth=28
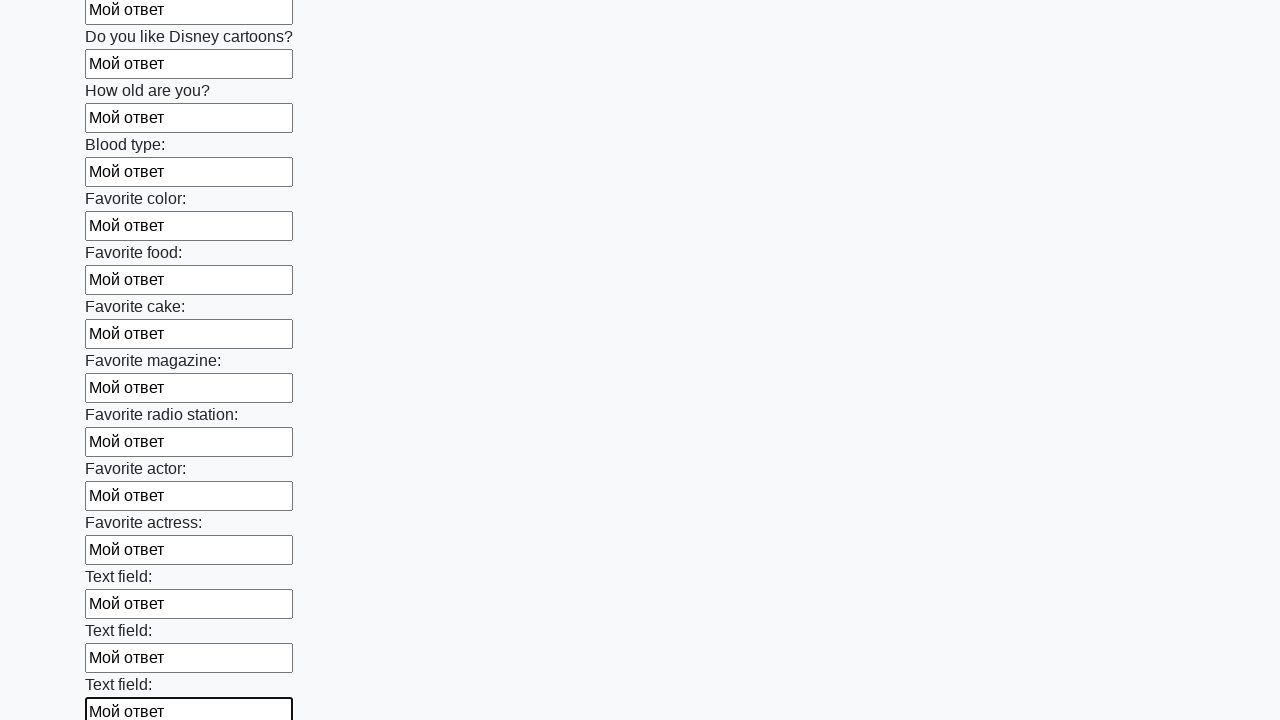

Filled input field with test data 'Мой ответ' on input >> nth=29
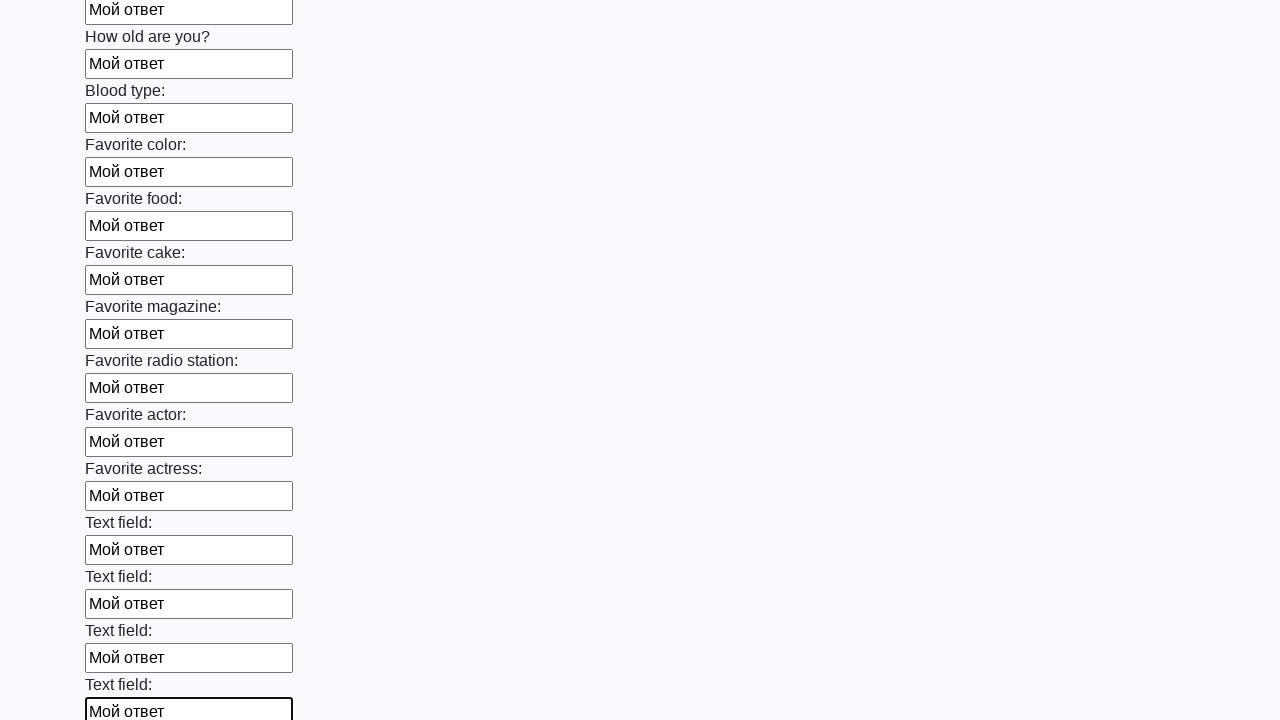

Filled input field with test data 'Мой ответ' on input >> nth=30
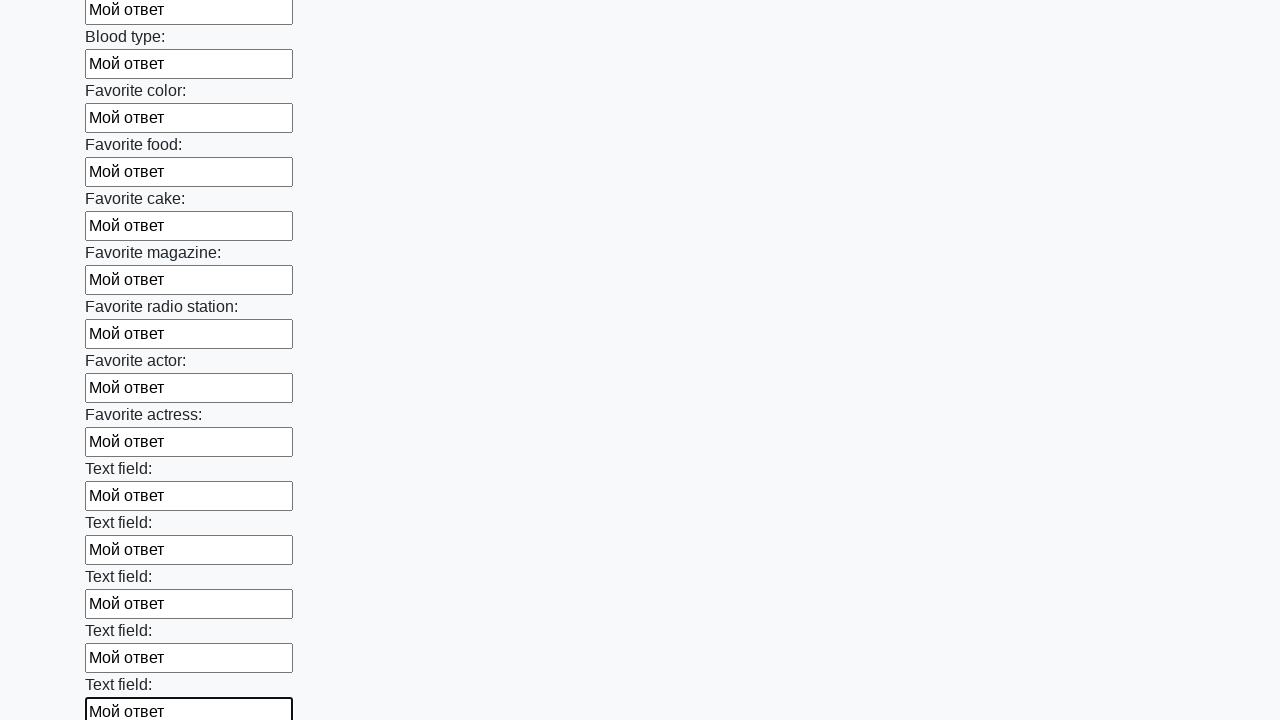

Filled input field with test data 'Мой ответ' on input >> nth=31
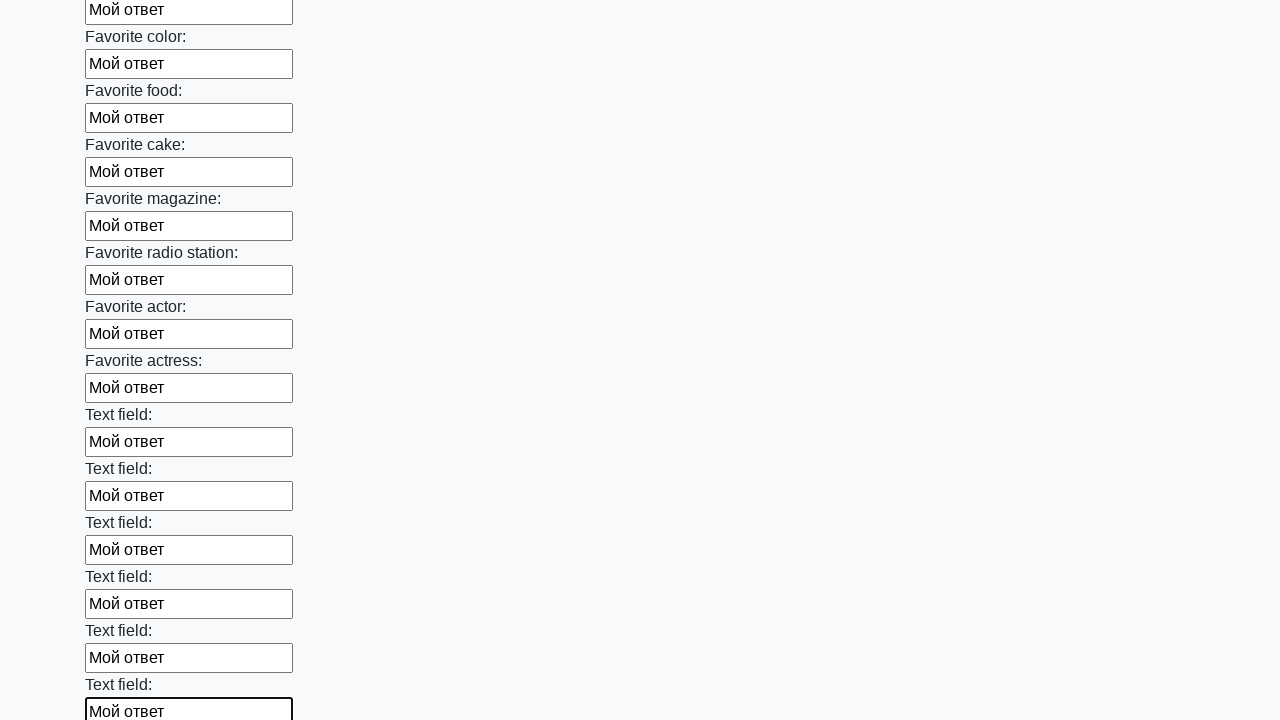

Filled input field with test data 'Мой ответ' on input >> nth=32
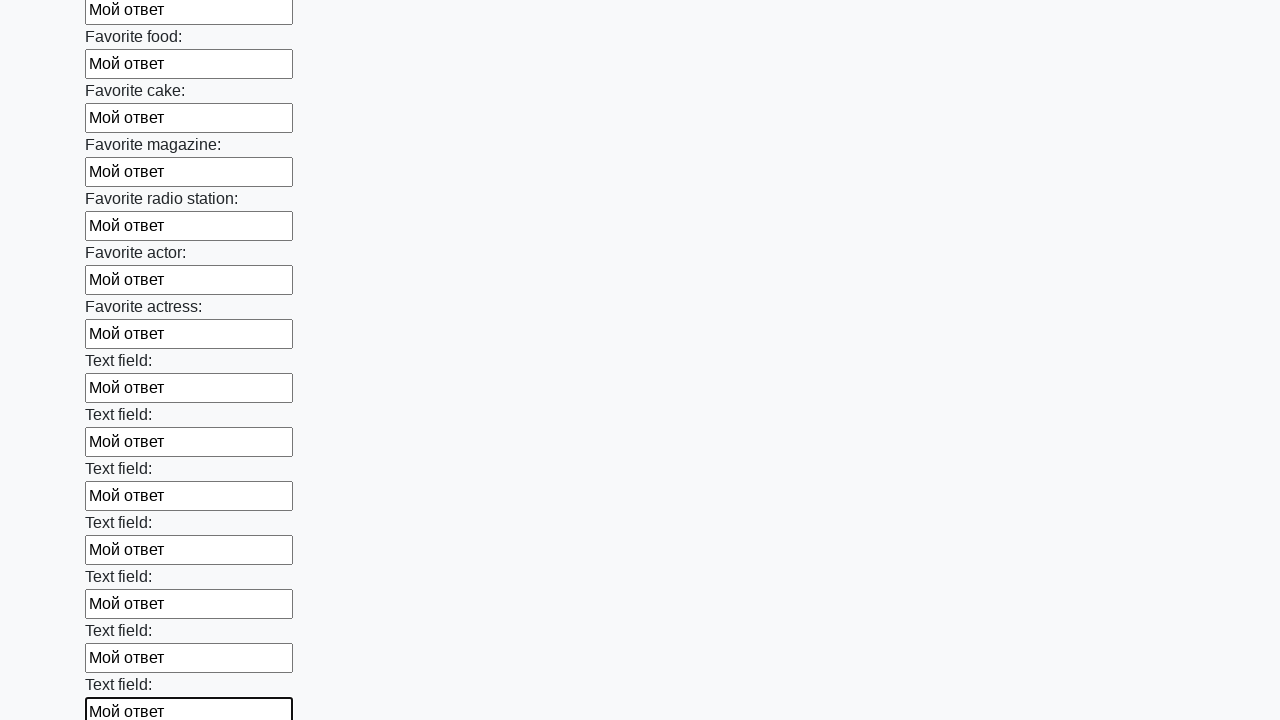

Filled input field with test data 'Мой ответ' on input >> nth=33
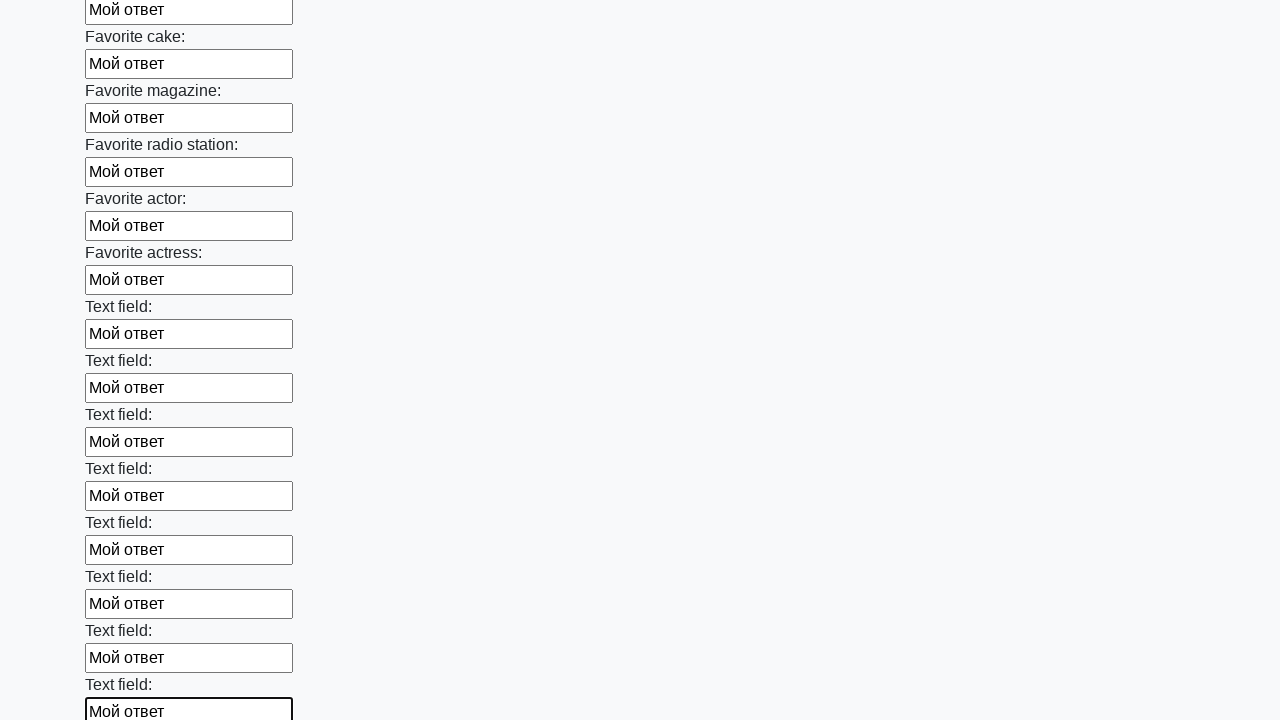

Filled input field with test data 'Мой ответ' on input >> nth=34
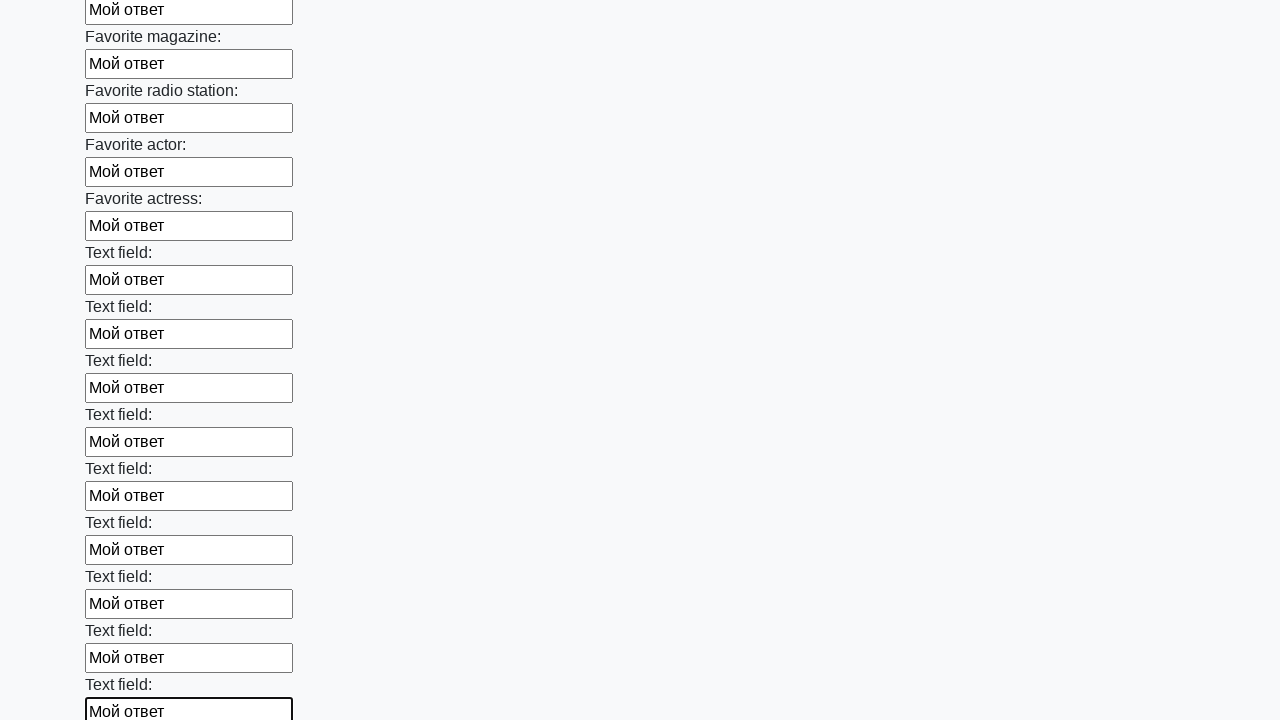

Filled input field with test data 'Мой ответ' on input >> nth=35
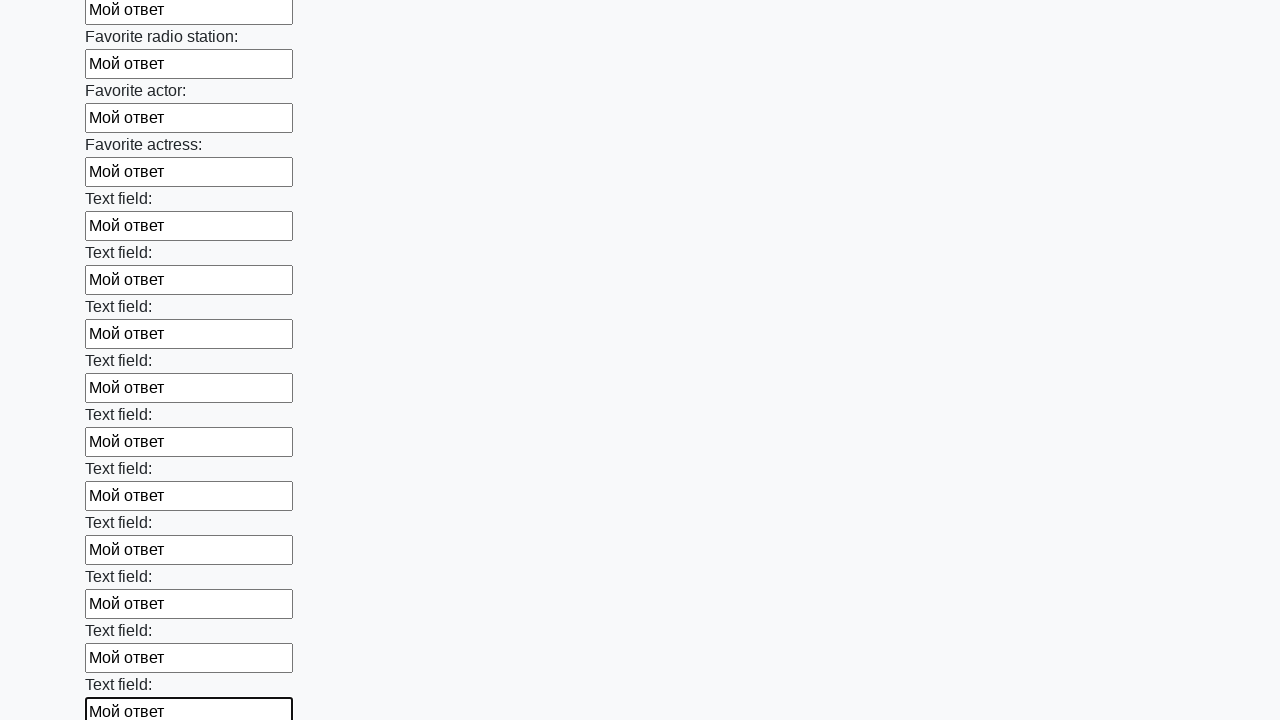

Filled input field with test data 'Мой ответ' on input >> nth=36
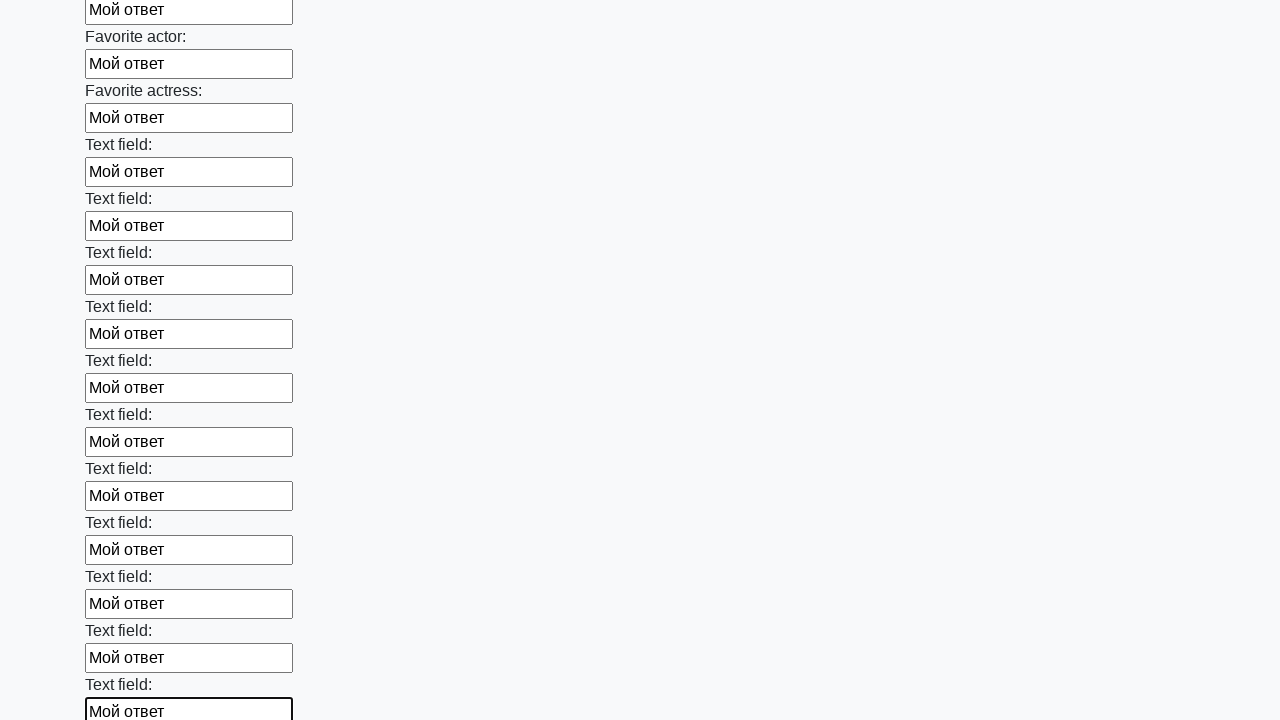

Filled input field with test data 'Мой ответ' on input >> nth=37
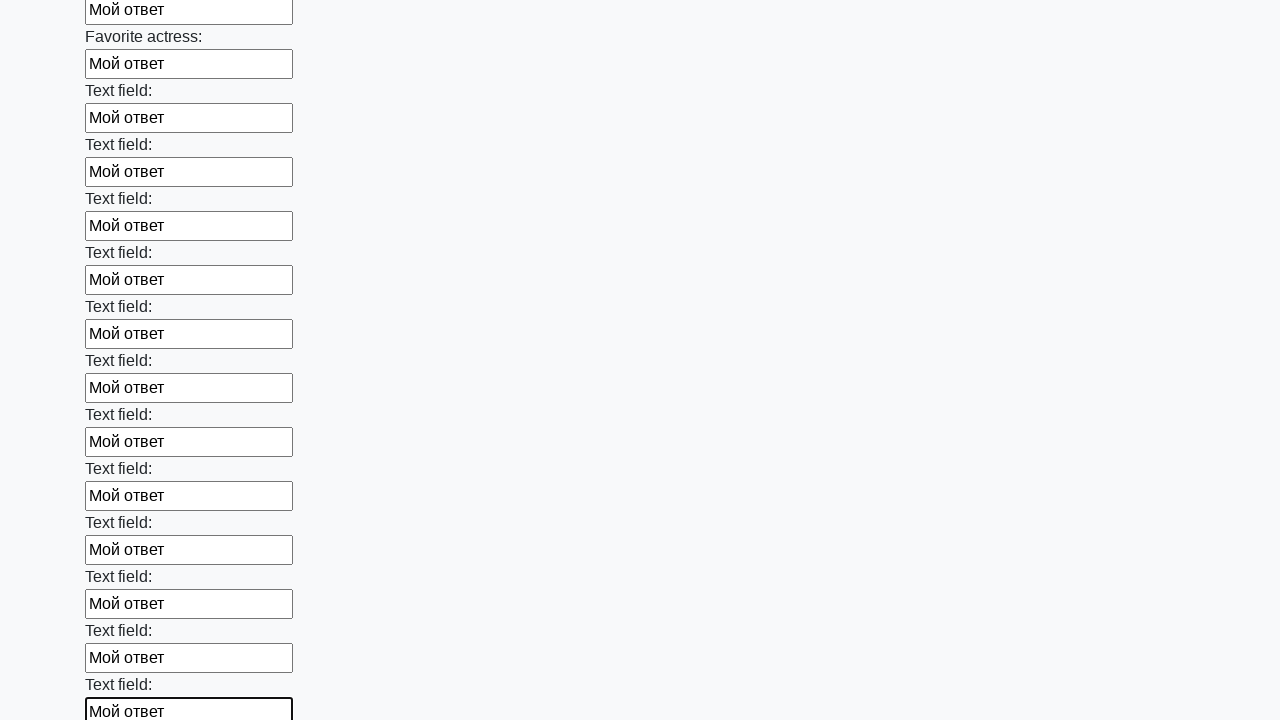

Filled input field with test data 'Мой ответ' on input >> nth=38
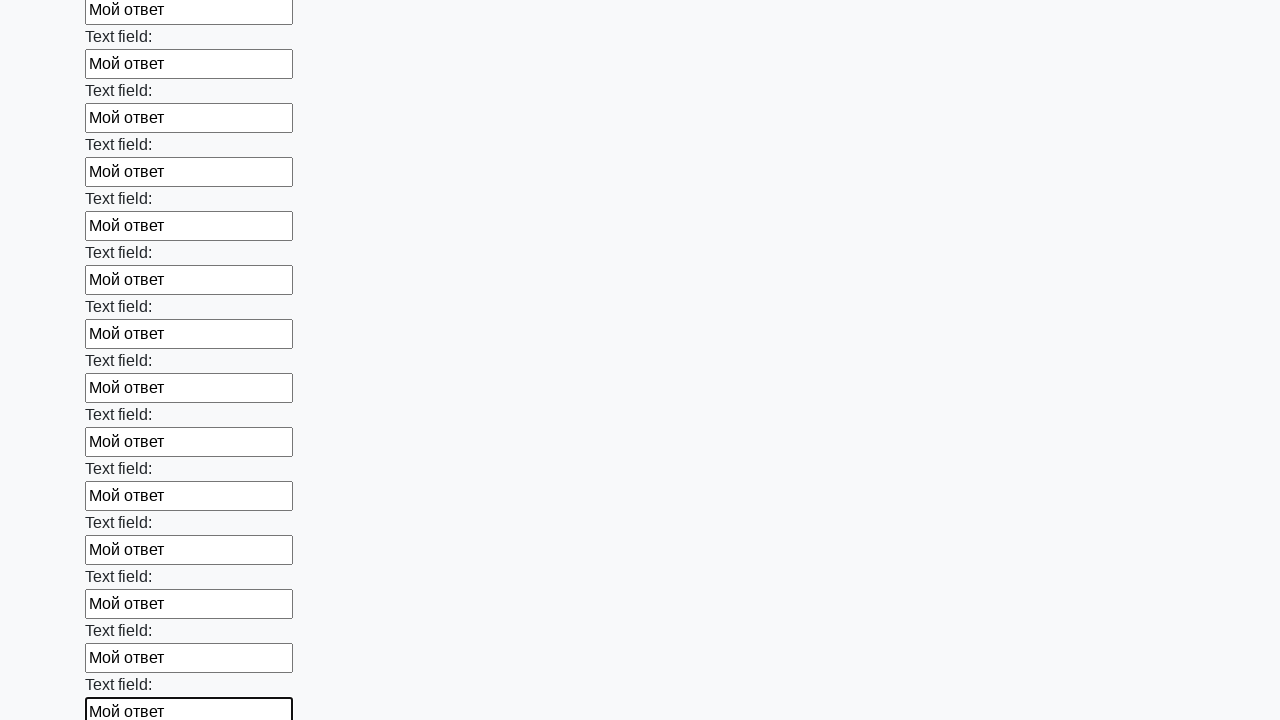

Filled input field with test data 'Мой ответ' on input >> nth=39
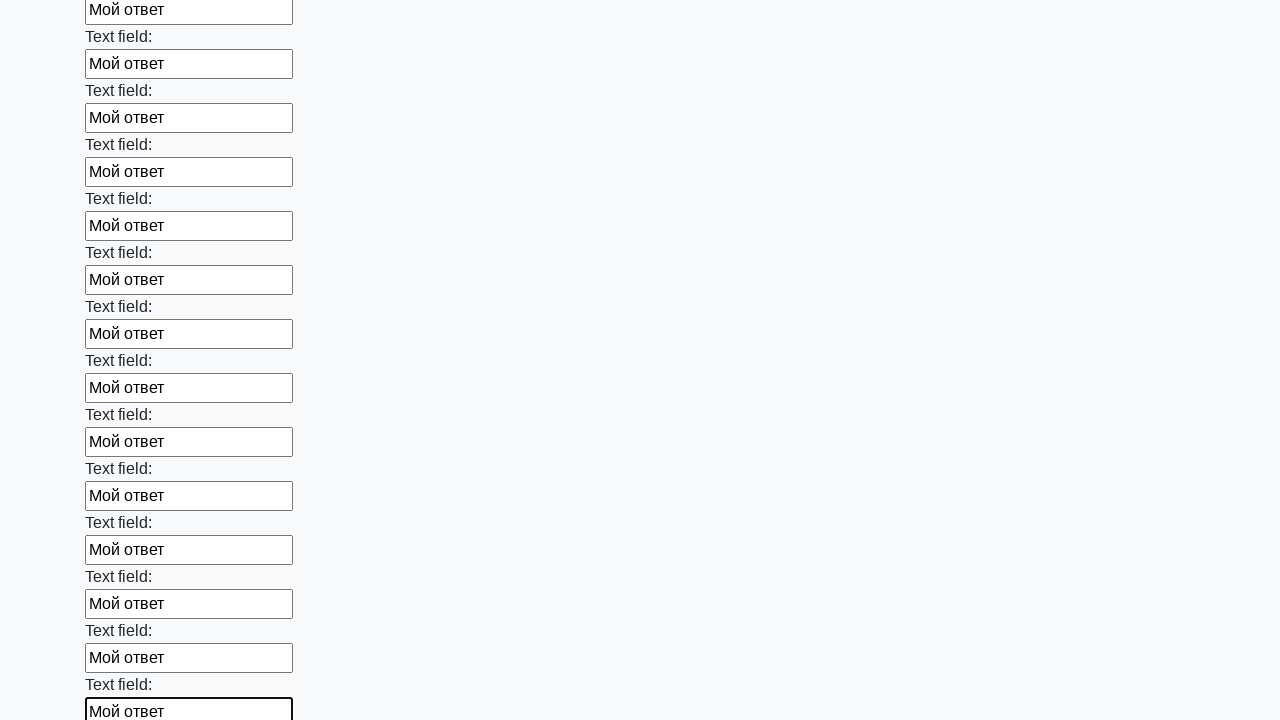

Filled input field with test data 'Мой ответ' on input >> nth=40
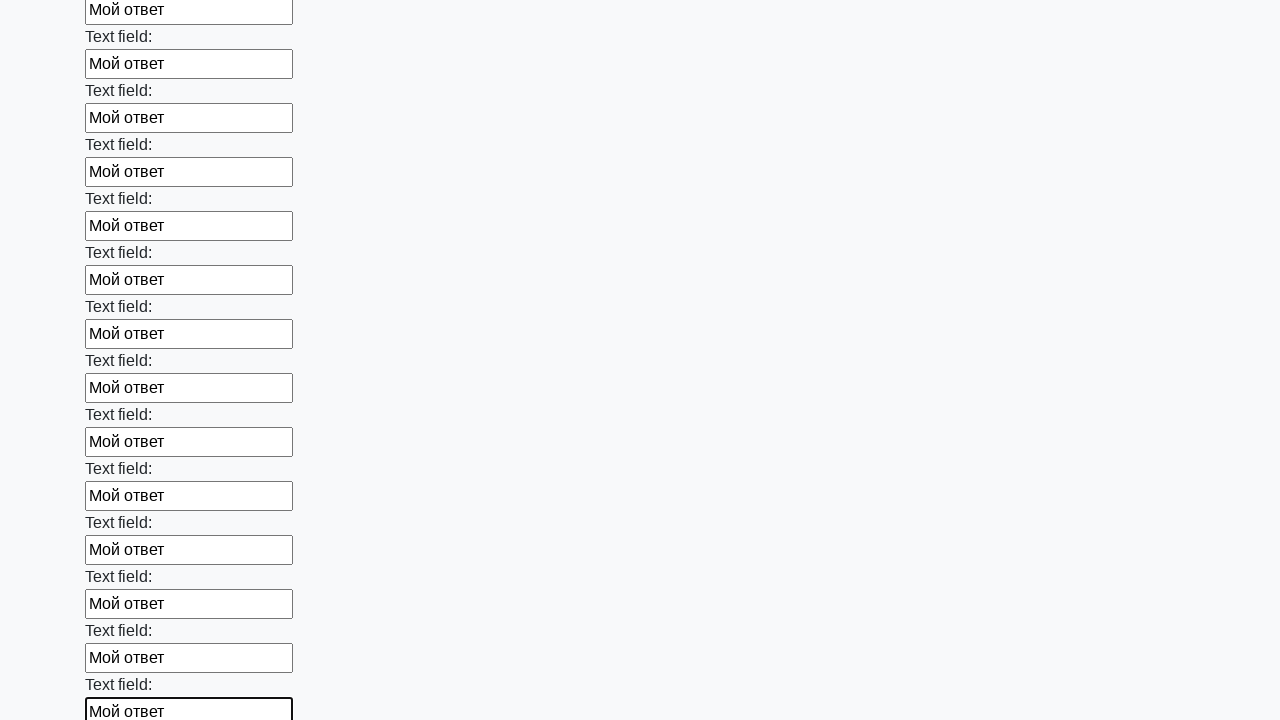

Filled input field with test data 'Мой ответ' on input >> nth=41
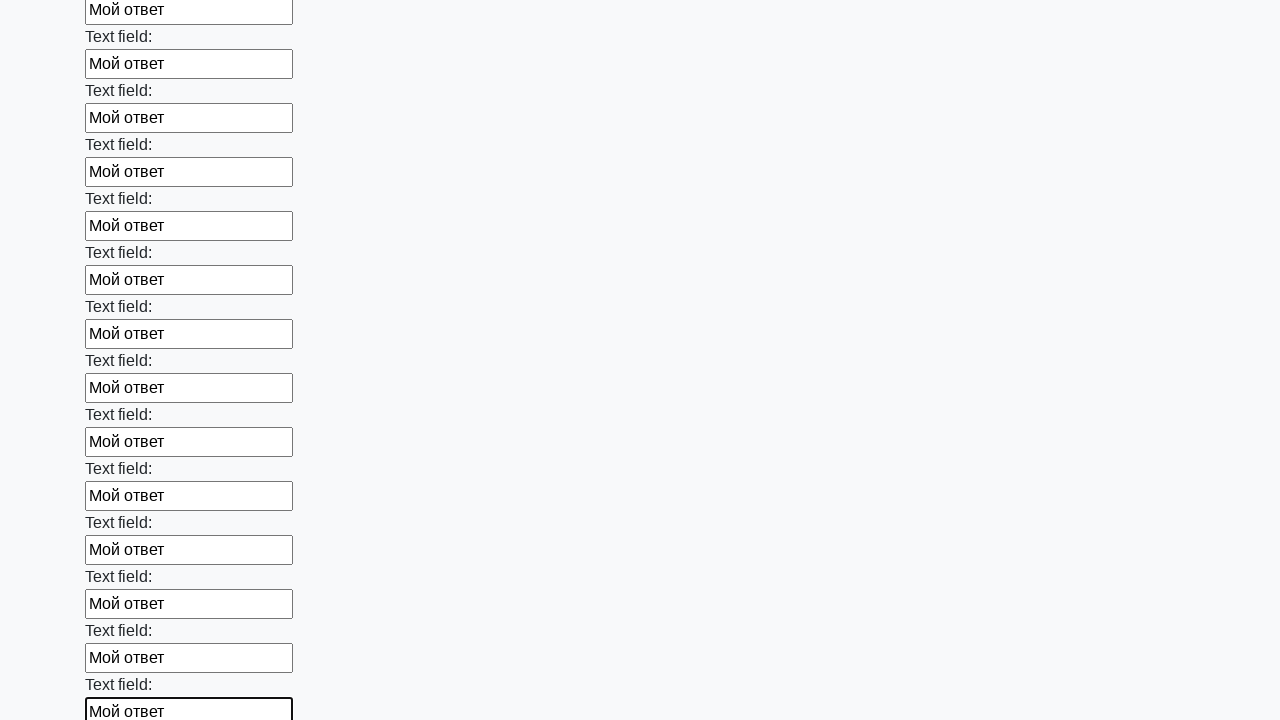

Filled input field with test data 'Мой ответ' on input >> nth=42
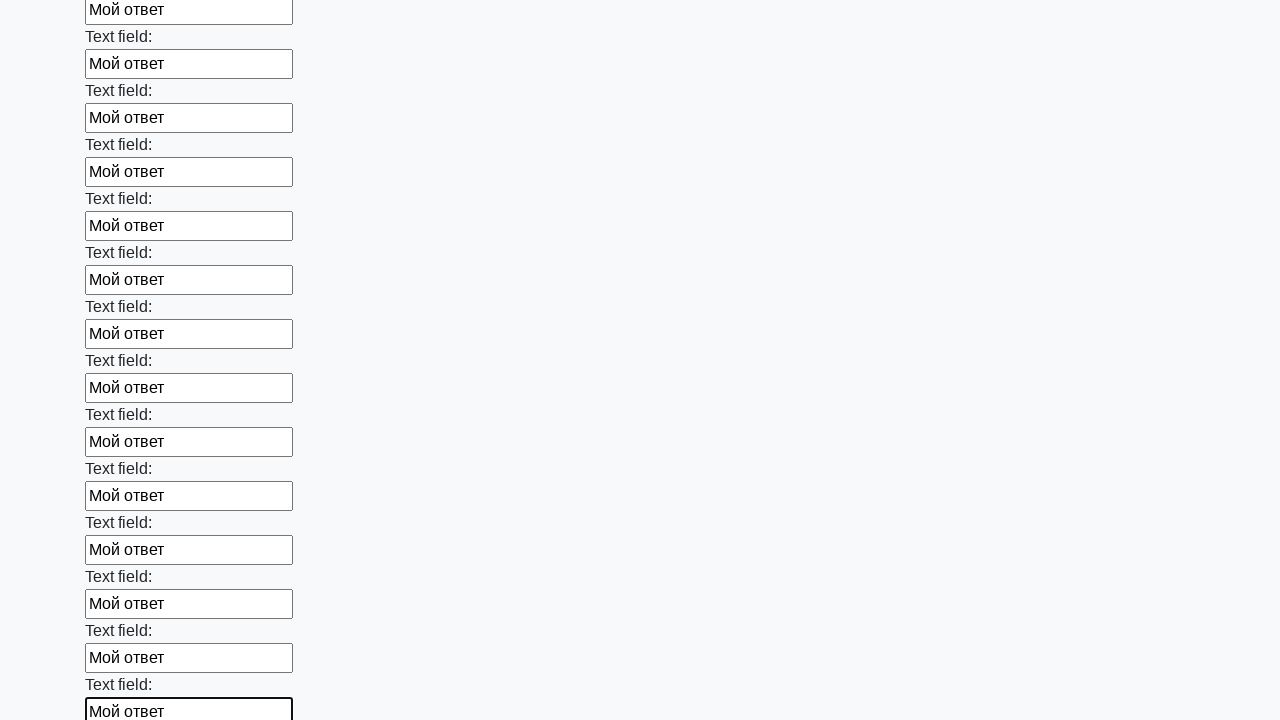

Filled input field with test data 'Мой ответ' on input >> nth=43
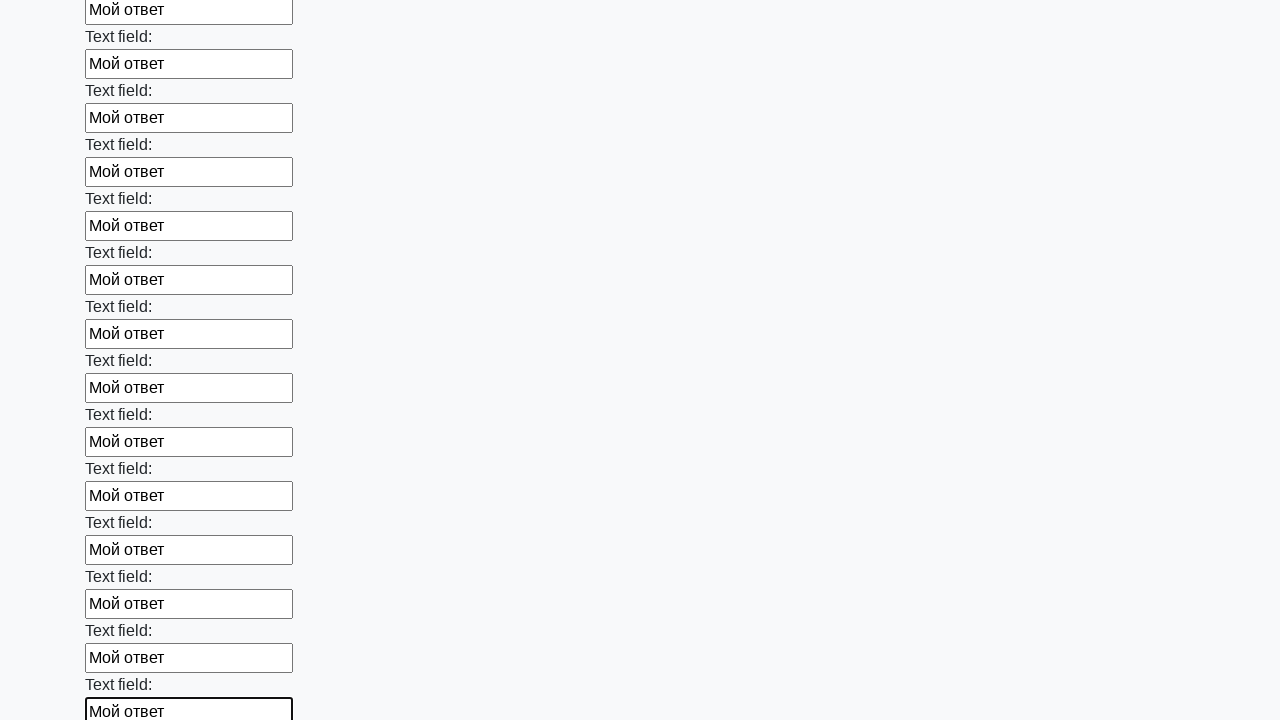

Filled input field with test data 'Мой ответ' on input >> nth=44
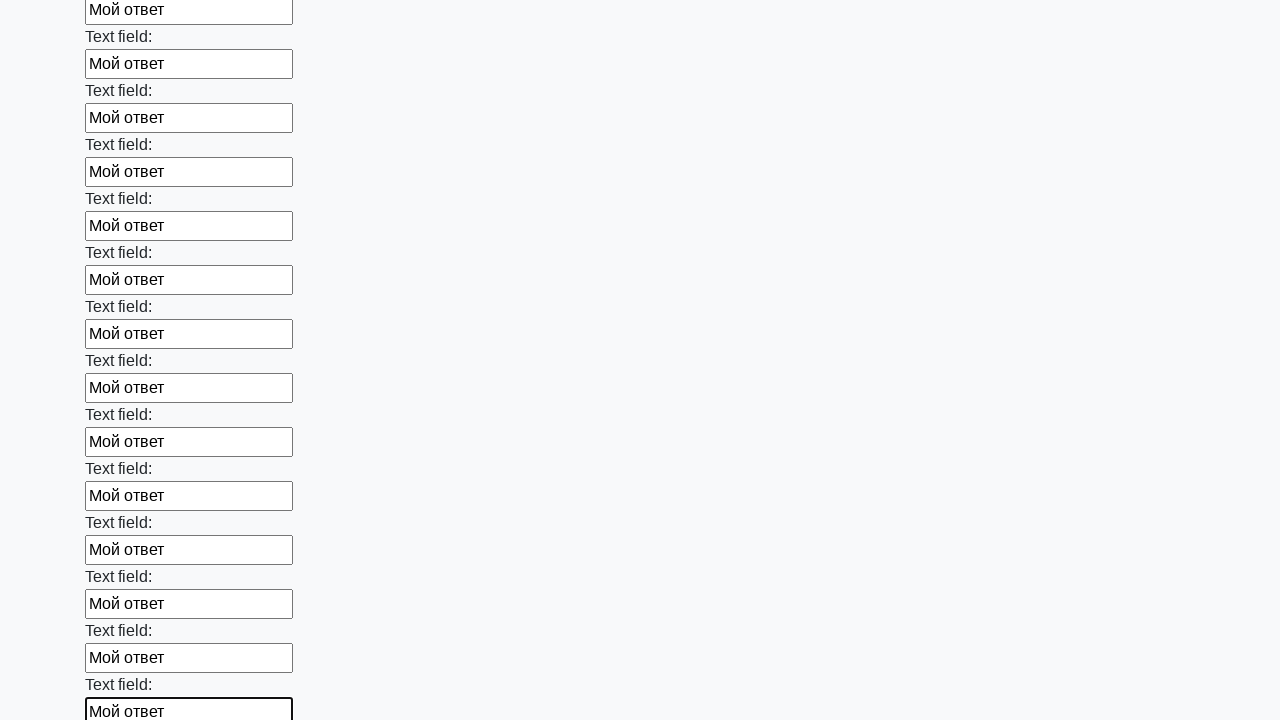

Filled input field with test data 'Мой ответ' on input >> nth=45
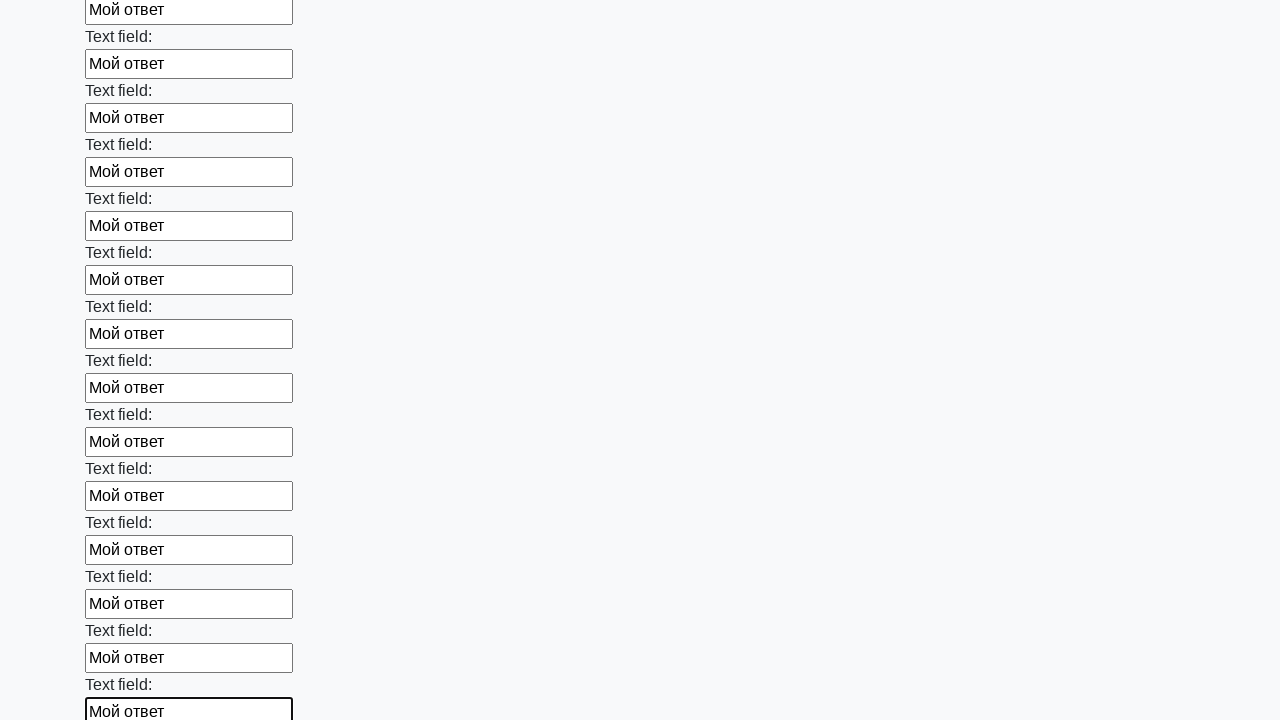

Filled input field with test data 'Мой ответ' on input >> nth=46
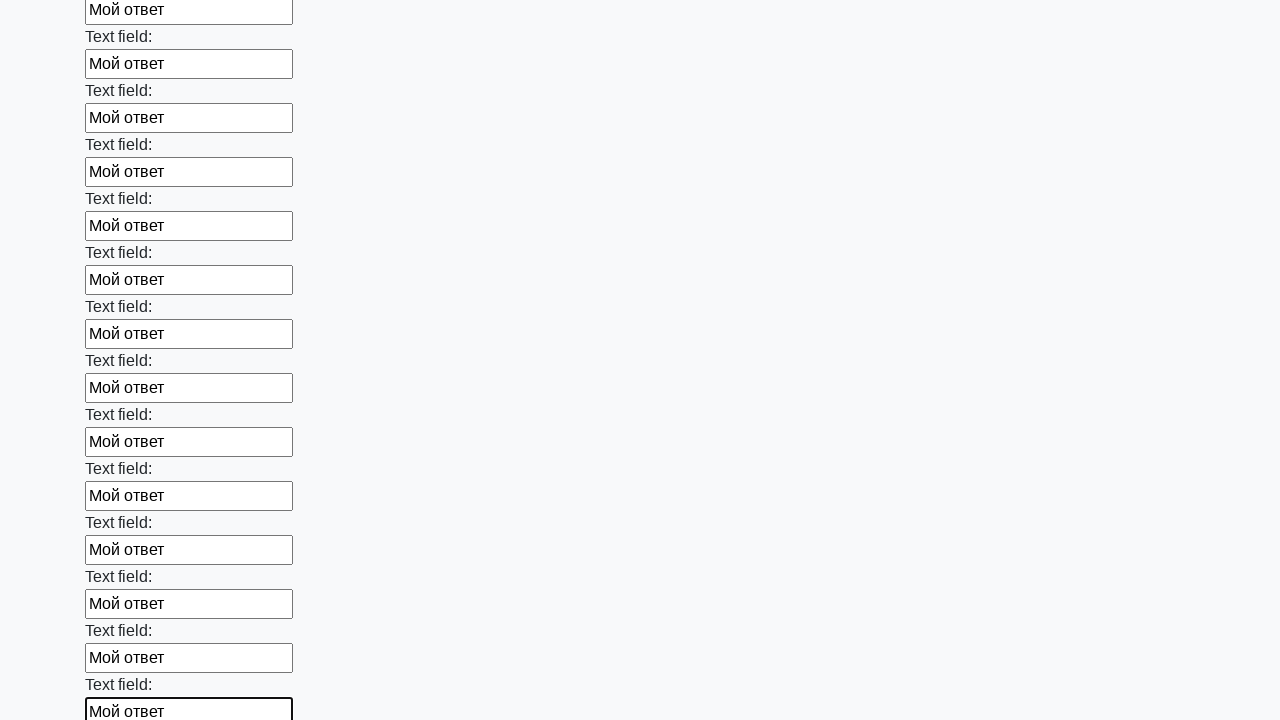

Filled input field with test data 'Мой ответ' on input >> nth=47
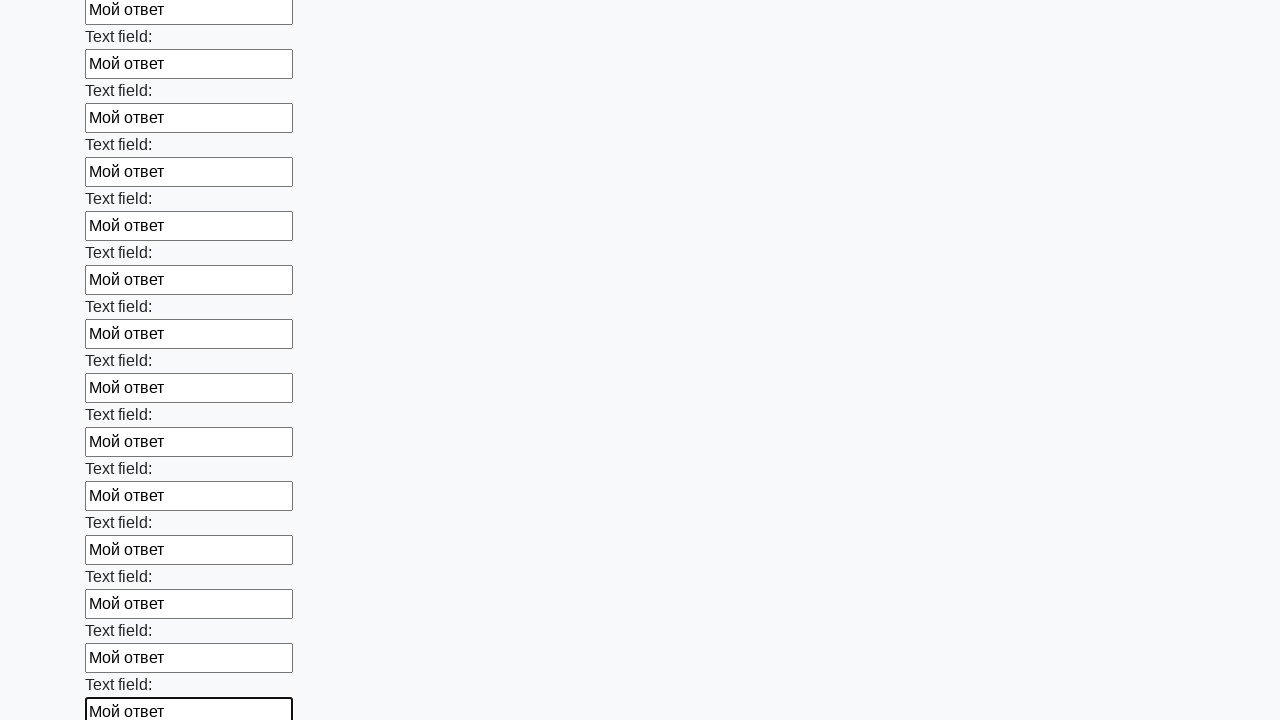

Filled input field with test data 'Мой ответ' on input >> nth=48
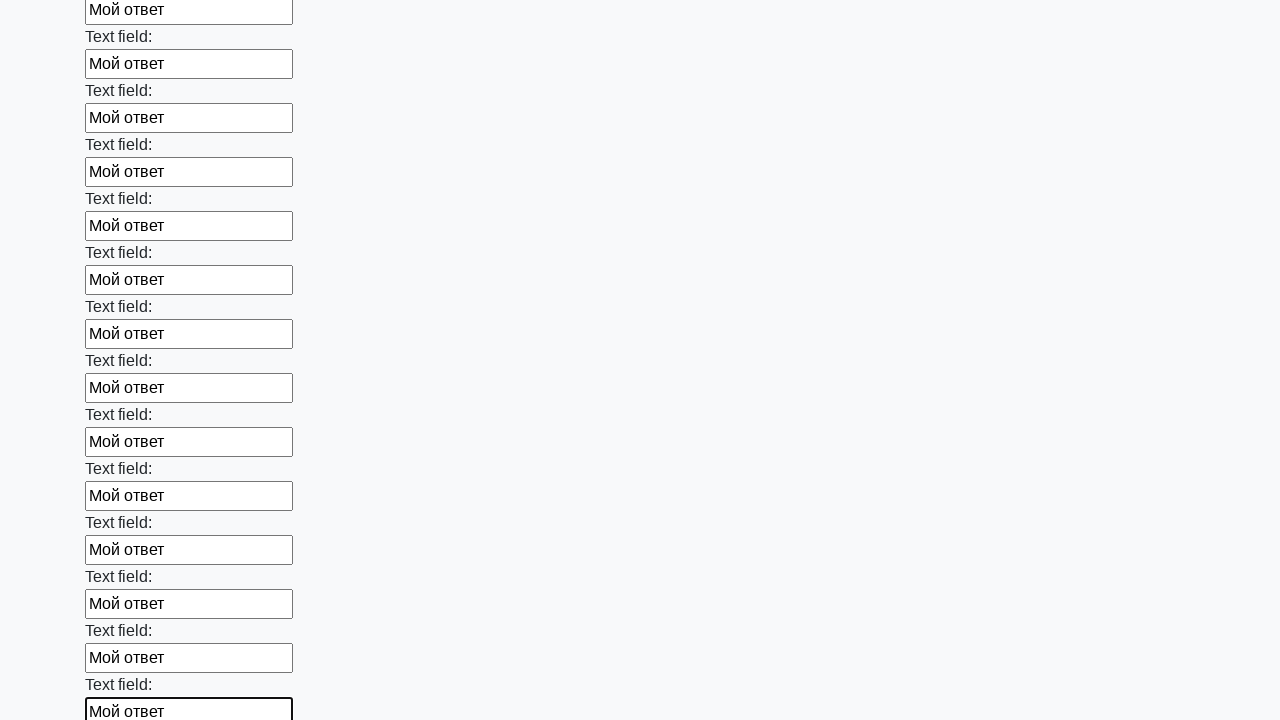

Filled input field with test data 'Мой ответ' on input >> nth=49
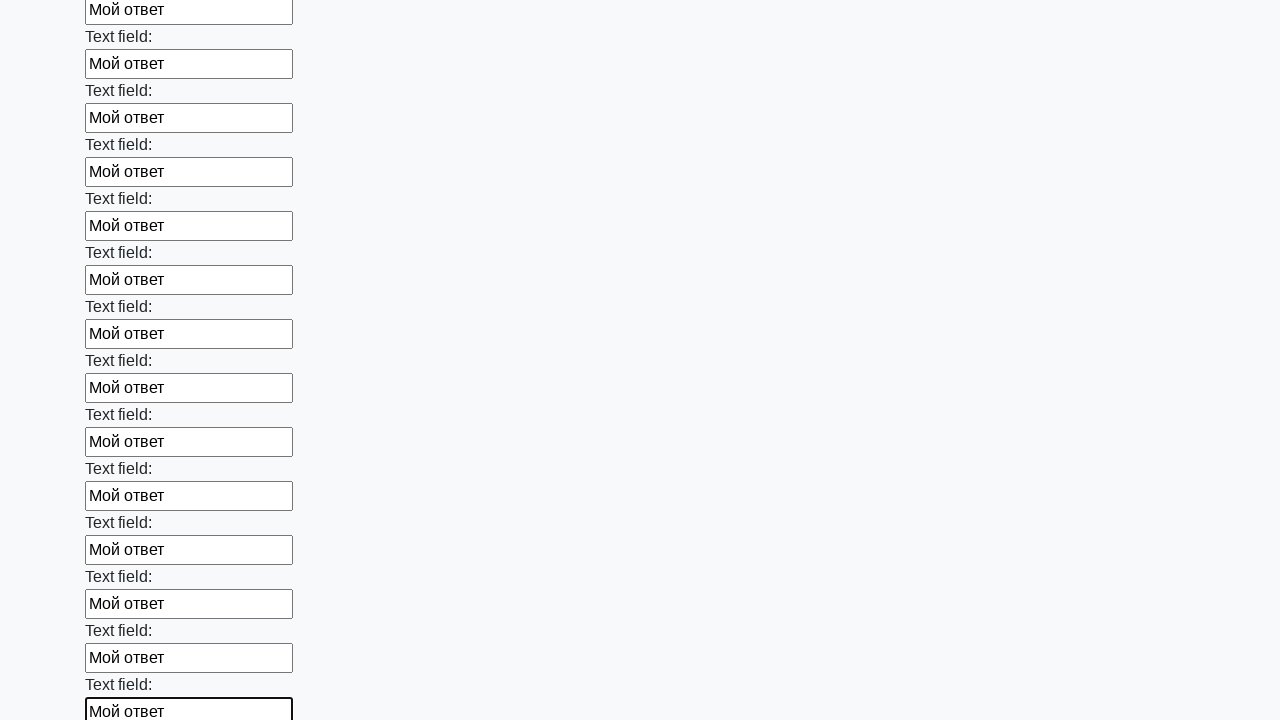

Filled input field with test data 'Мой ответ' on input >> nth=50
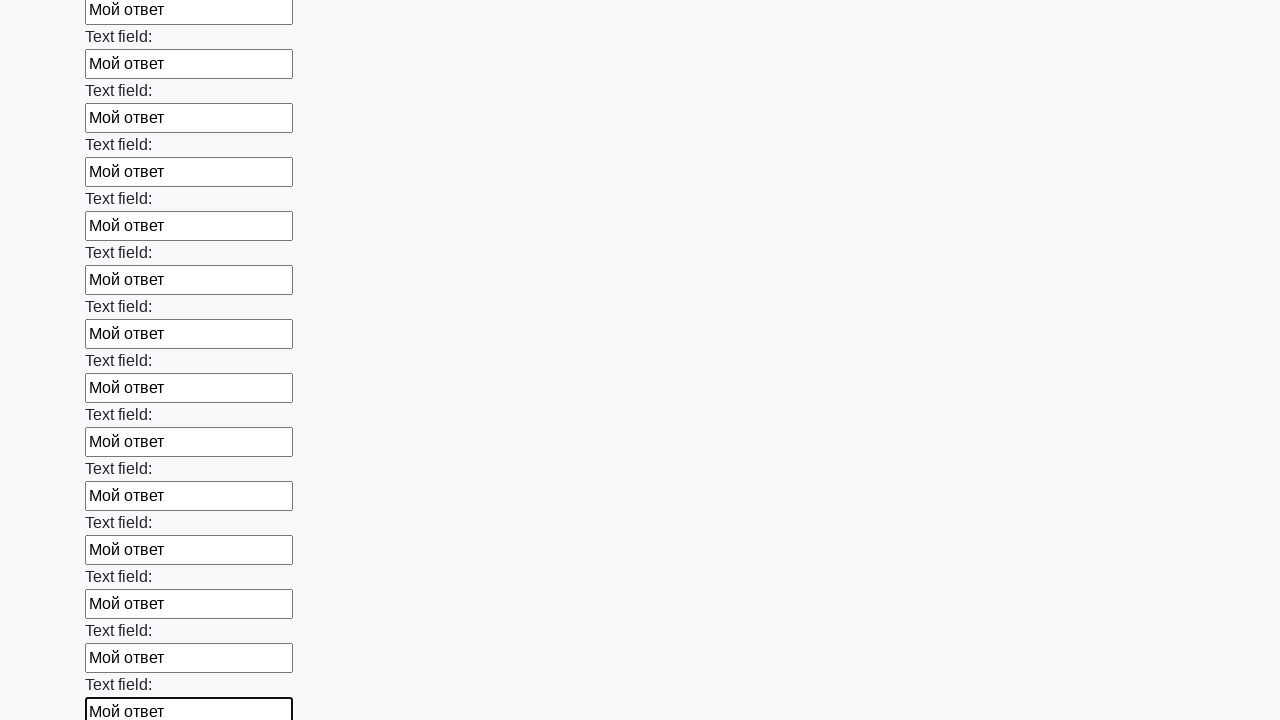

Filled input field with test data 'Мой ответ' on input >> nth=51
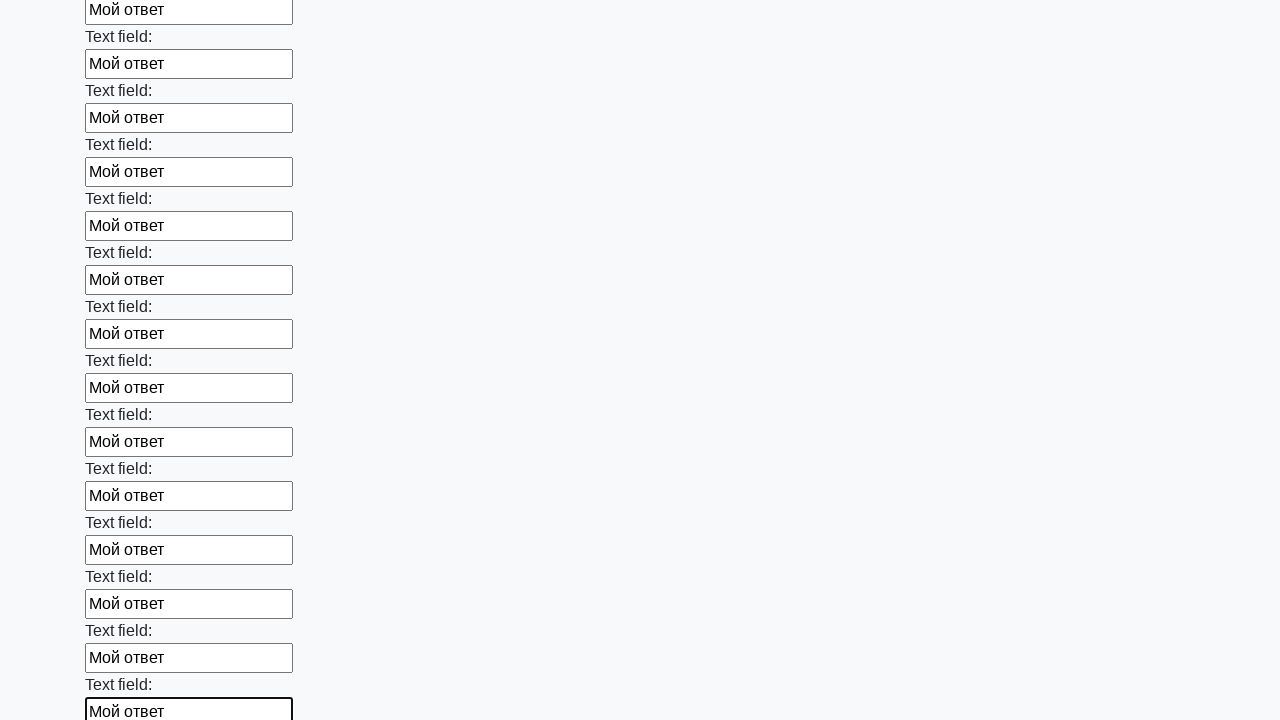

Filled input field with test data 'Мой ответ' on input >> nth=52
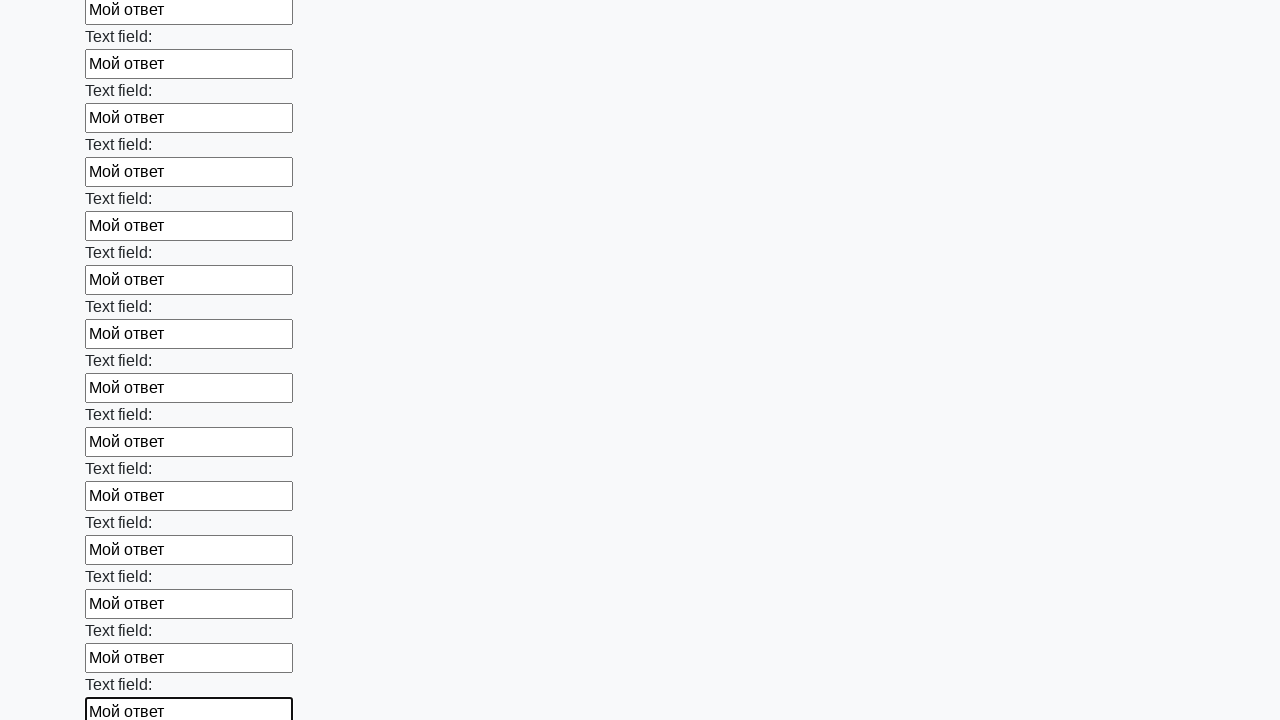

Filled input field with test data 'Мой ответ' on input >> nth=53
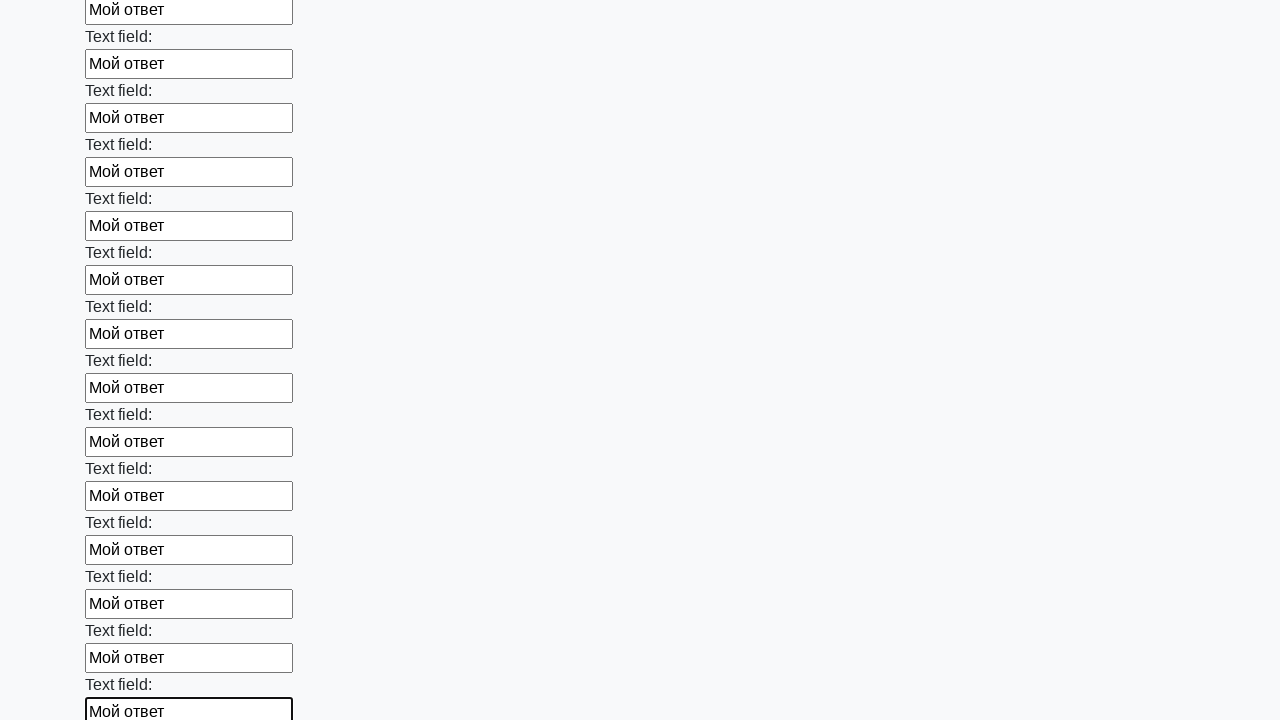

Filled input field with test data 'Мой ответ' on input >> nth=54
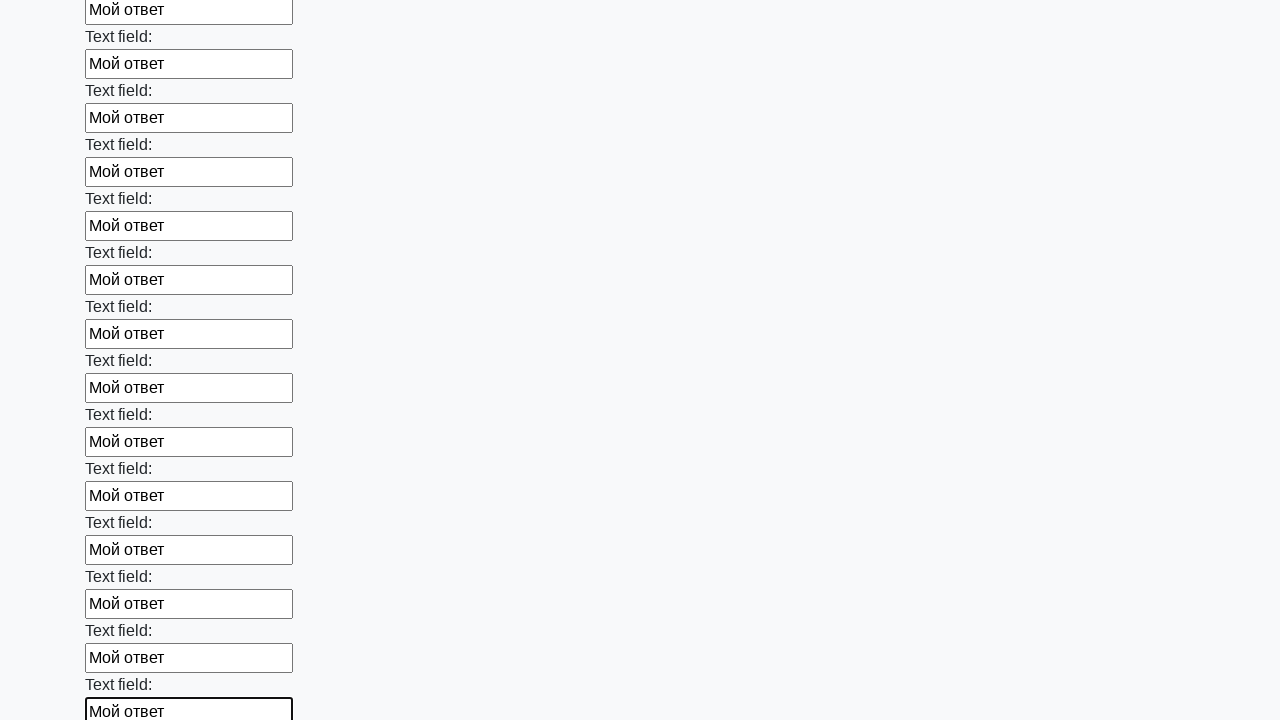

Filled input field with test data 'Мой ответ' on input >> nth=55
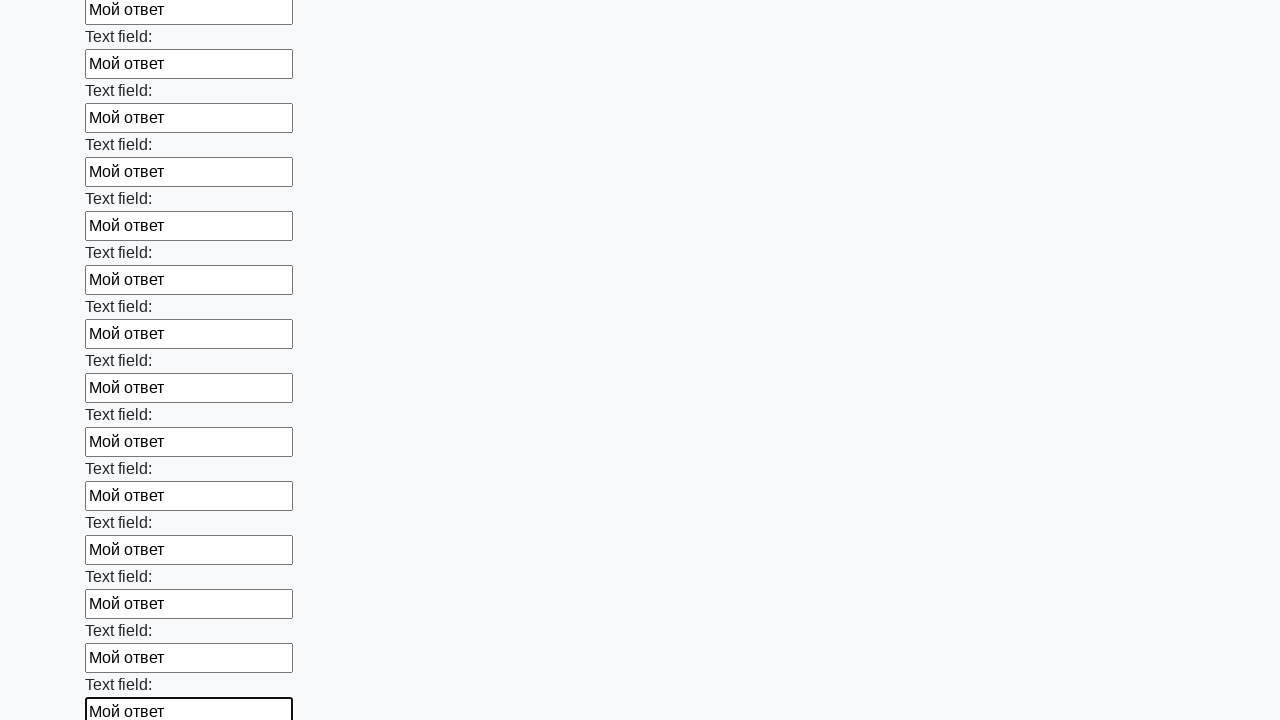

Filled input field with test data 'Мой ответ' on input >> nth=56
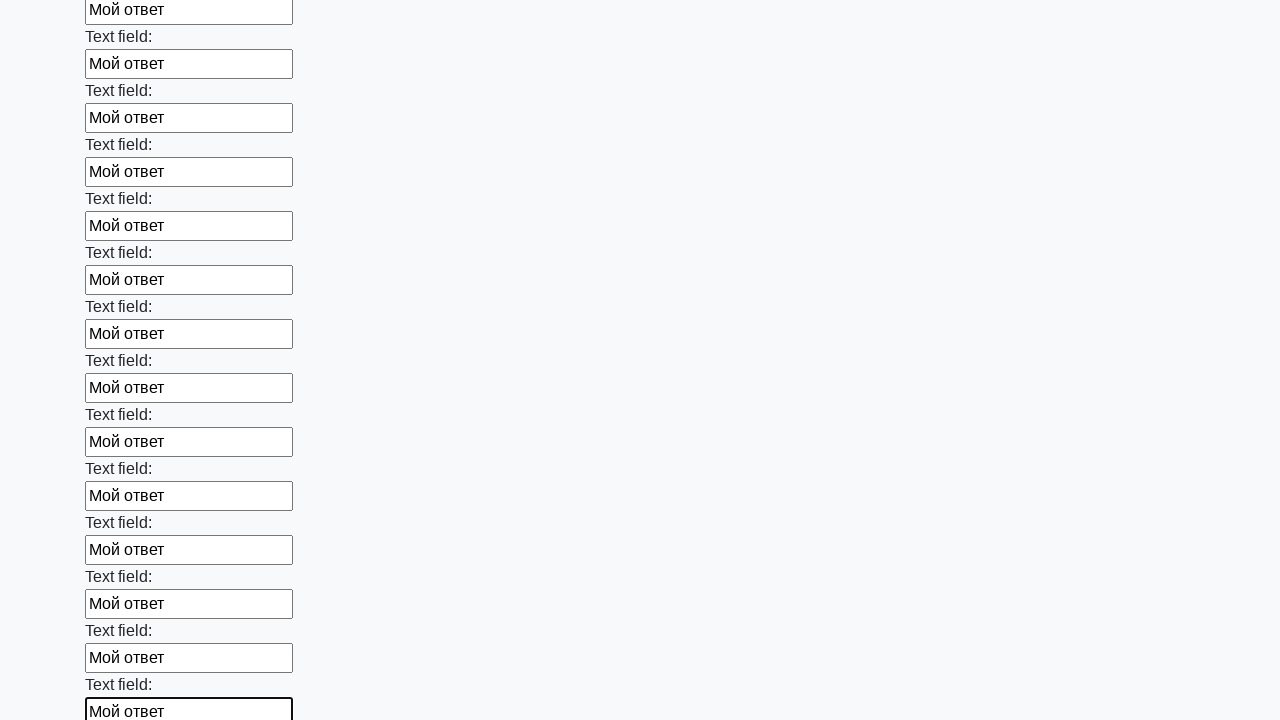

Filled input field with test data 'Мой ответ' on input >> nth=57
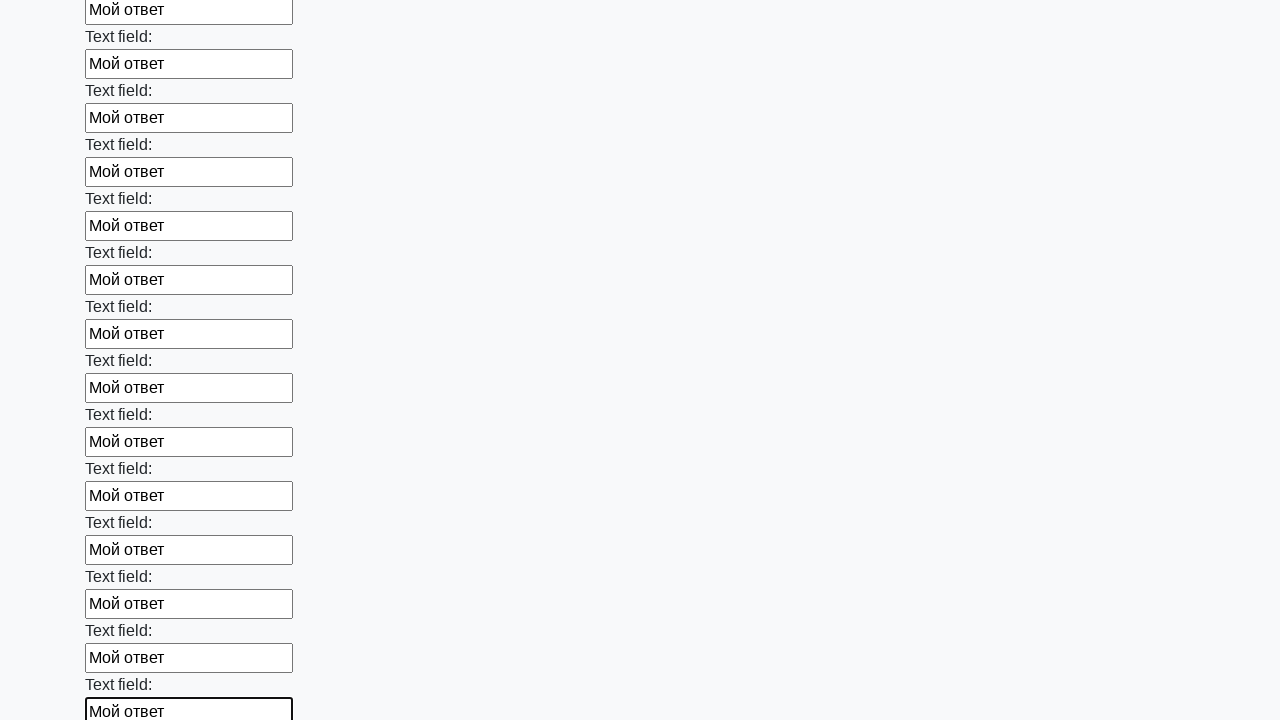

Filled input field with test data 'Мой ответ' on input >> nth=58
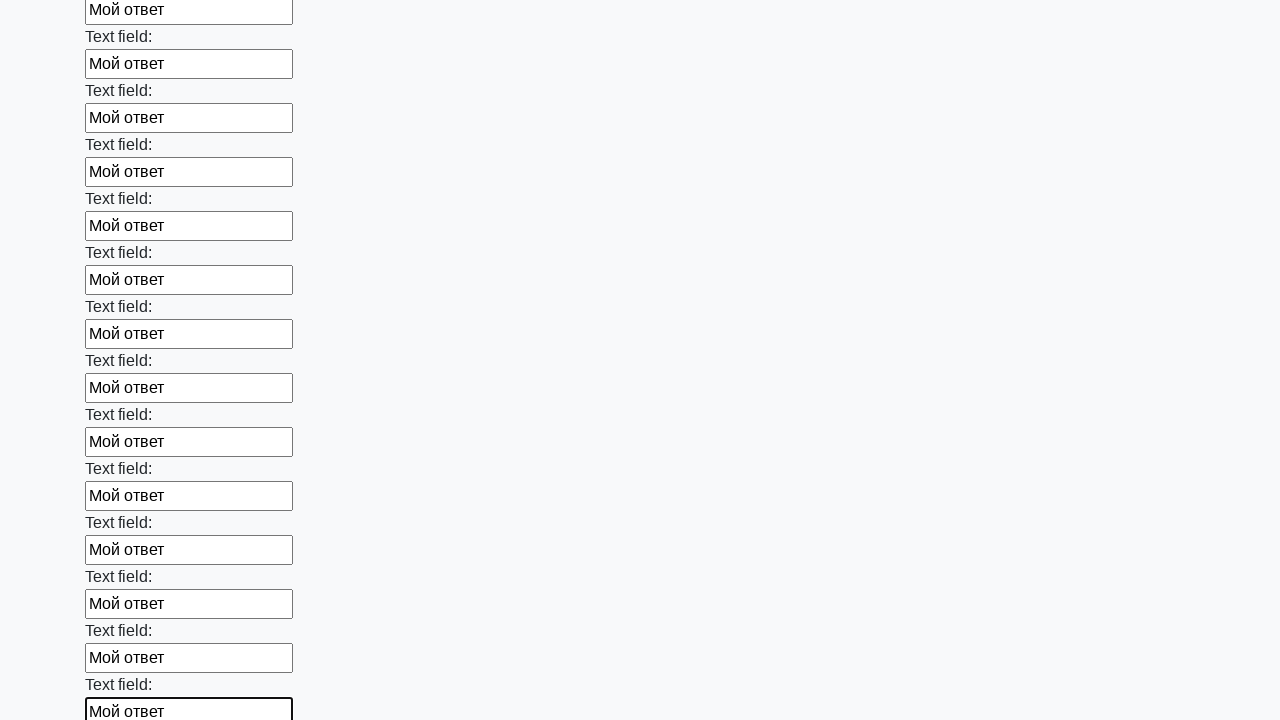

Filled input field with test data 'Мой ответ' on input >> nth=59
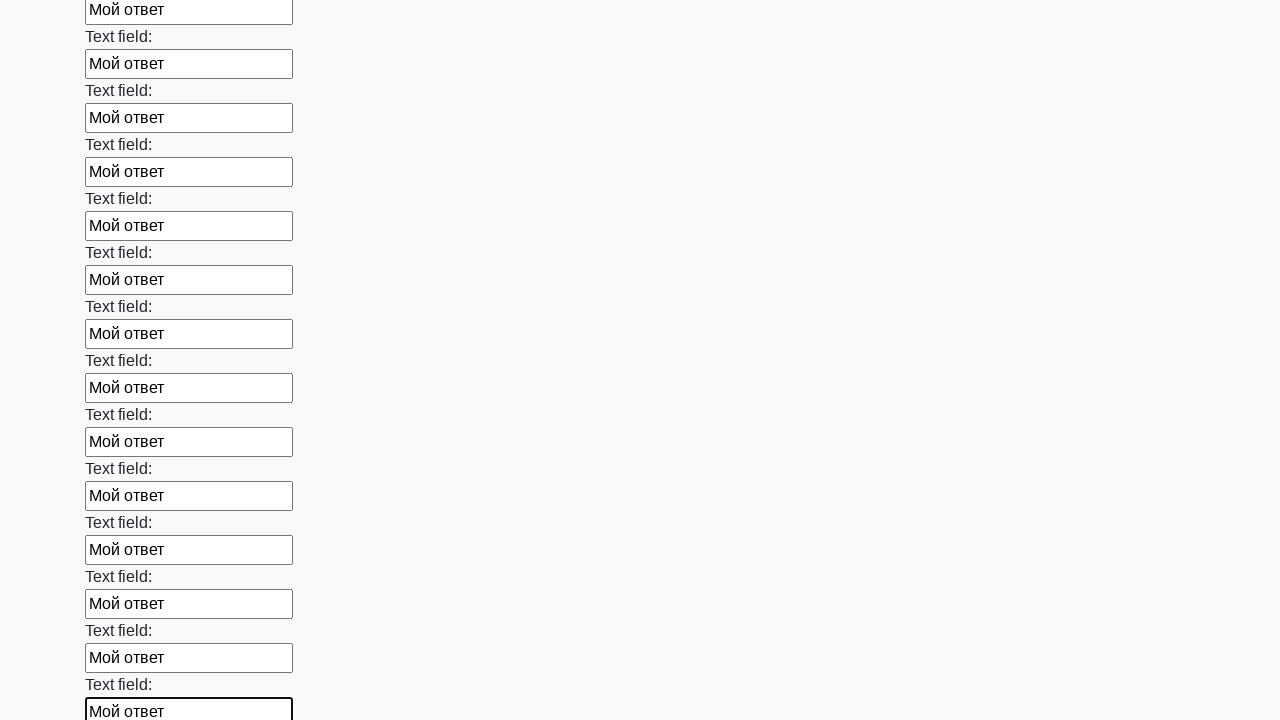

Filled input field with test data 'Мой ответ' on input >> nth=60
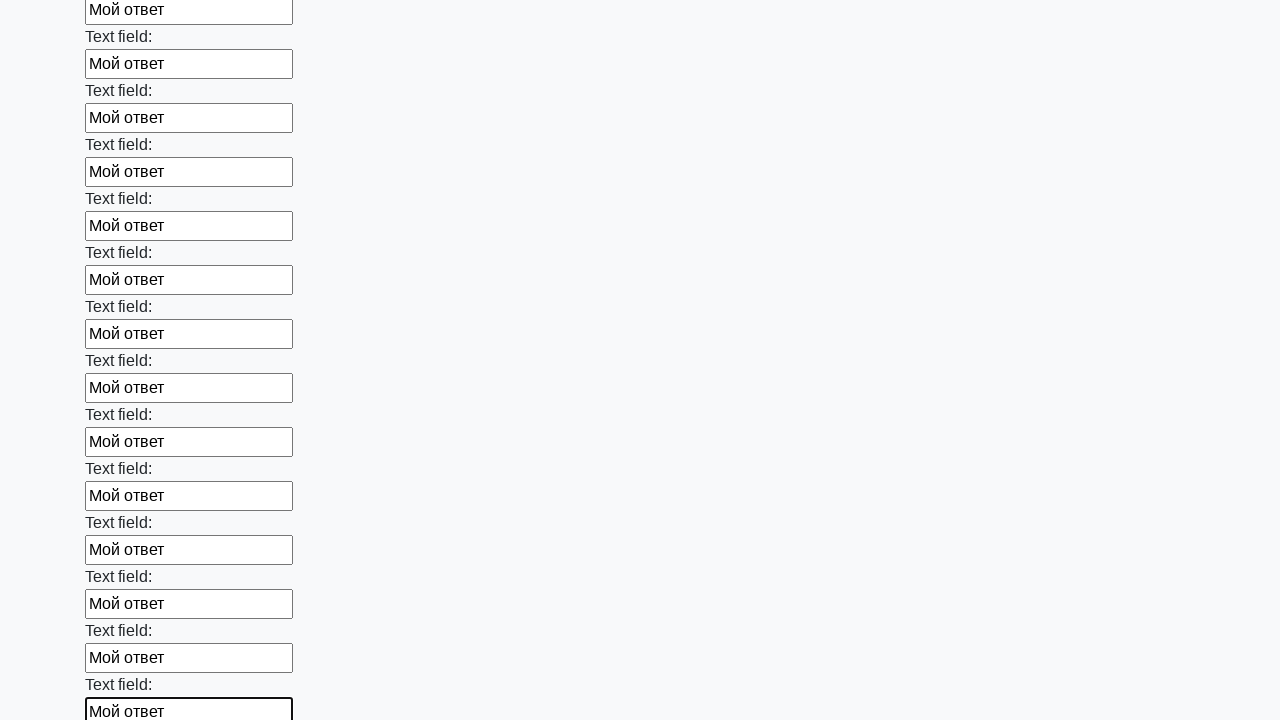

Filled input field with test data 'Мой ответ' on input >> nth=61
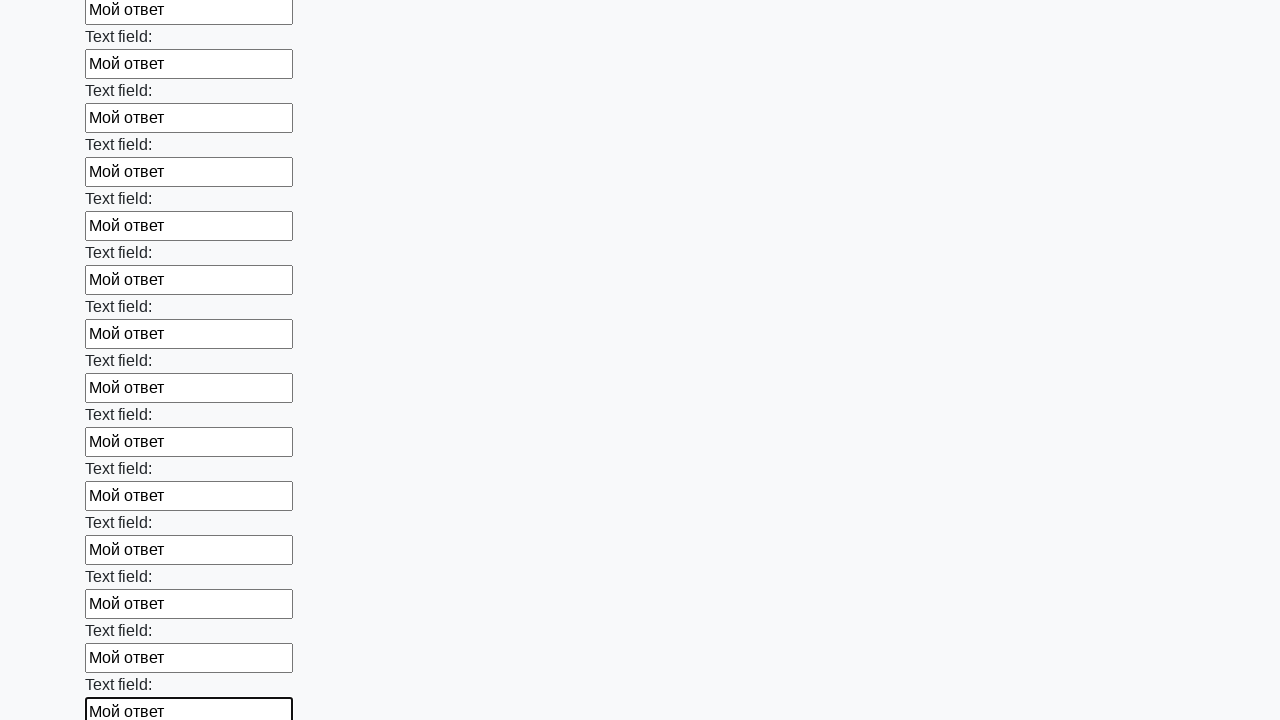

Filled input field with test data 'Мой ответ' on input >> nth=62
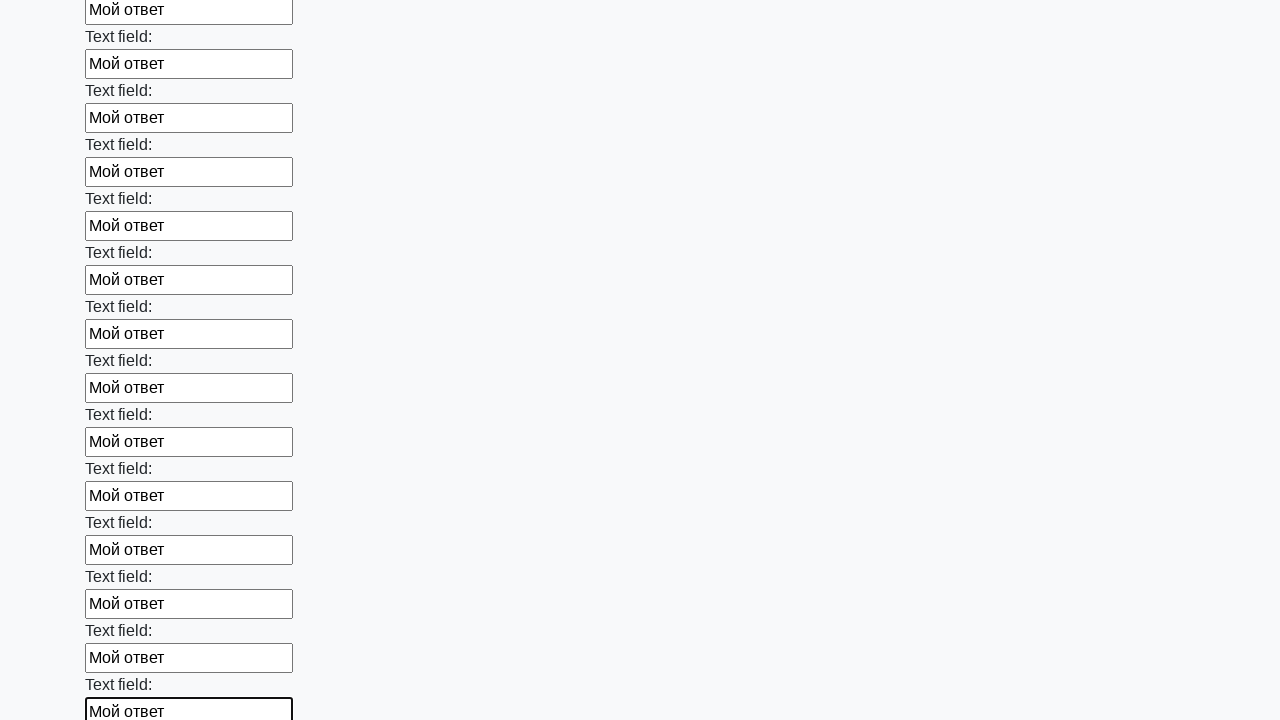

Filled input field with test data 'Мой ответ' on input >> nth=63
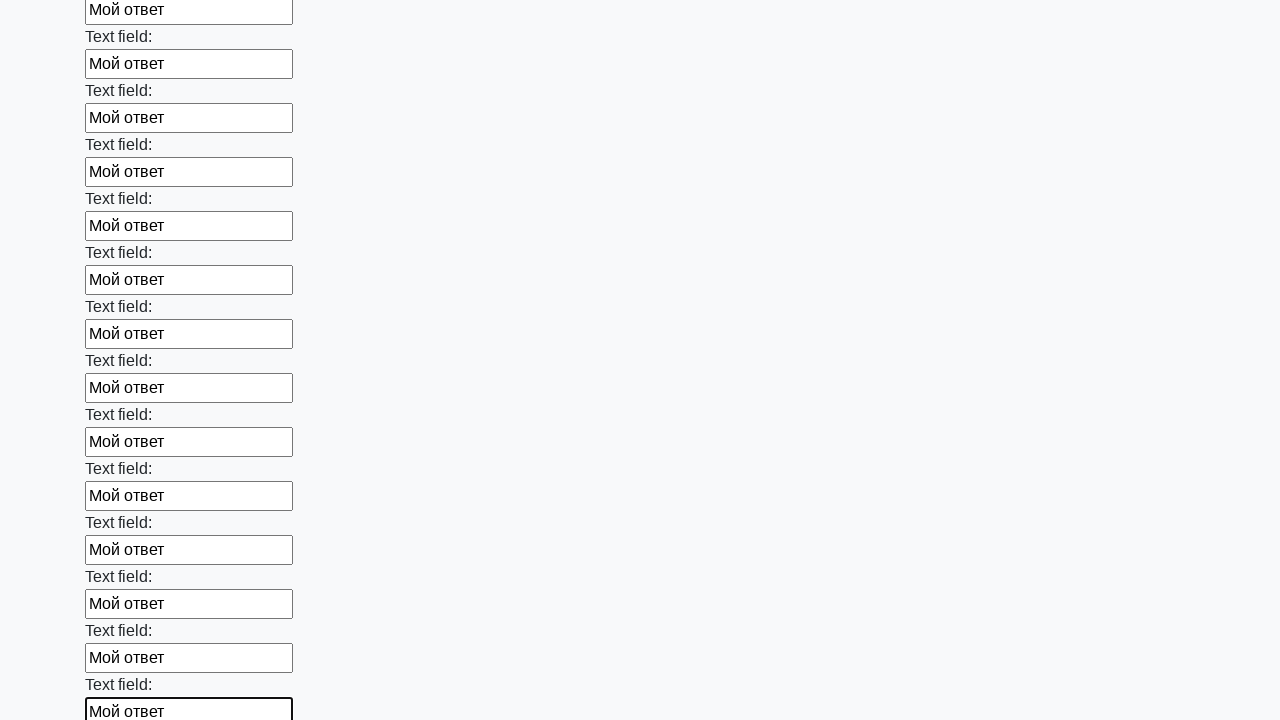

Filled input field with test data 'Мой ответ' on input >> nth=64
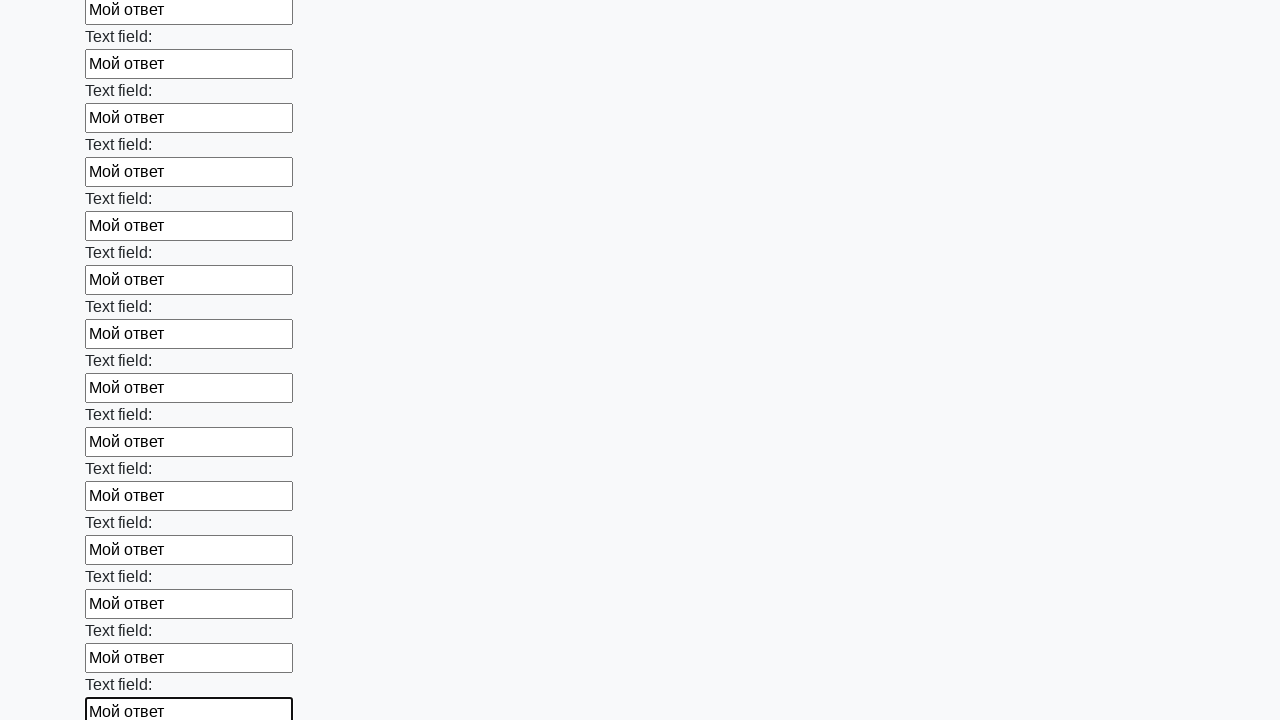

Filled input field with test data 'Мой ответ' on input >> nth=65
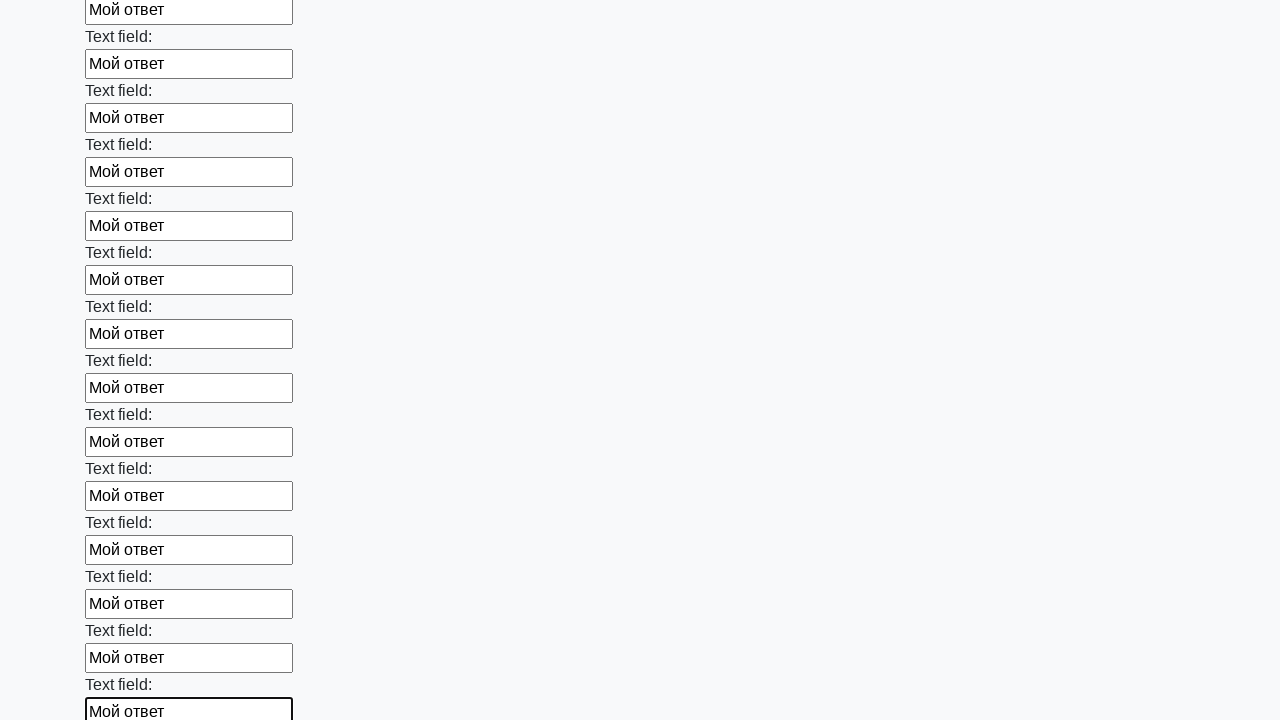

Filled input field with test data 'Мой ответ' on input >> nth=66
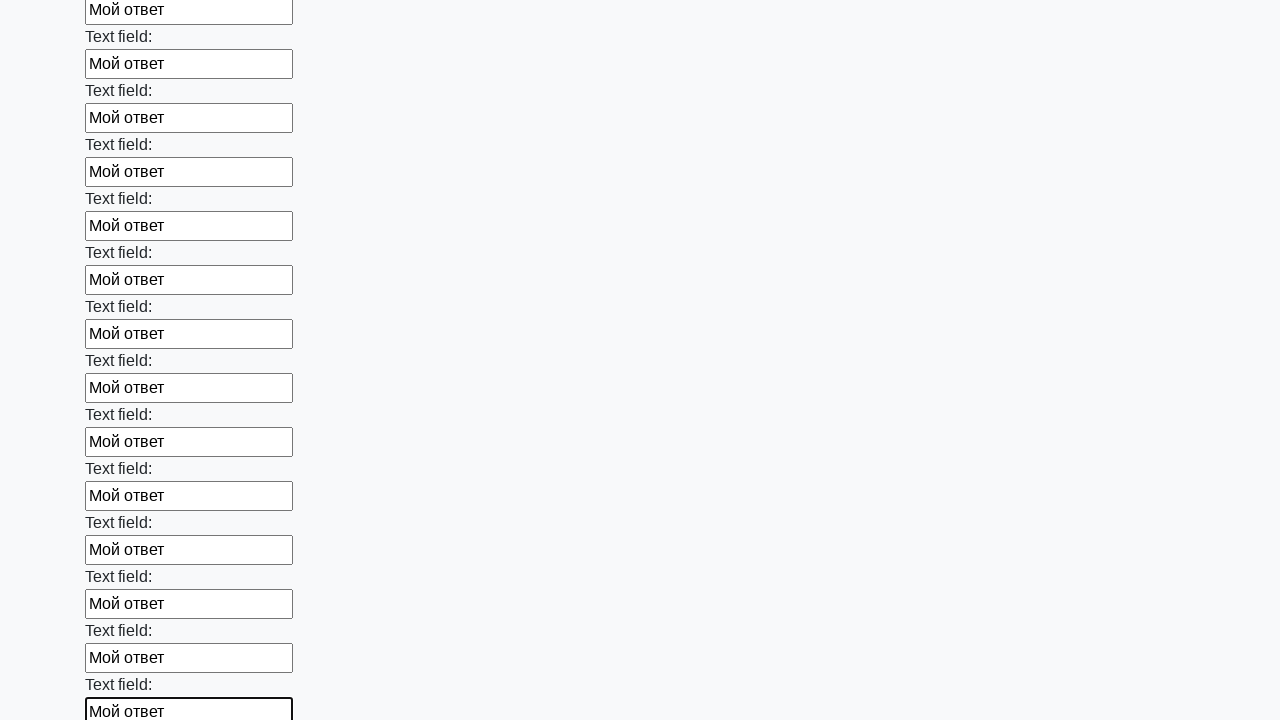

Filled input field with test data 'Мой ответ' on input >> nth=67
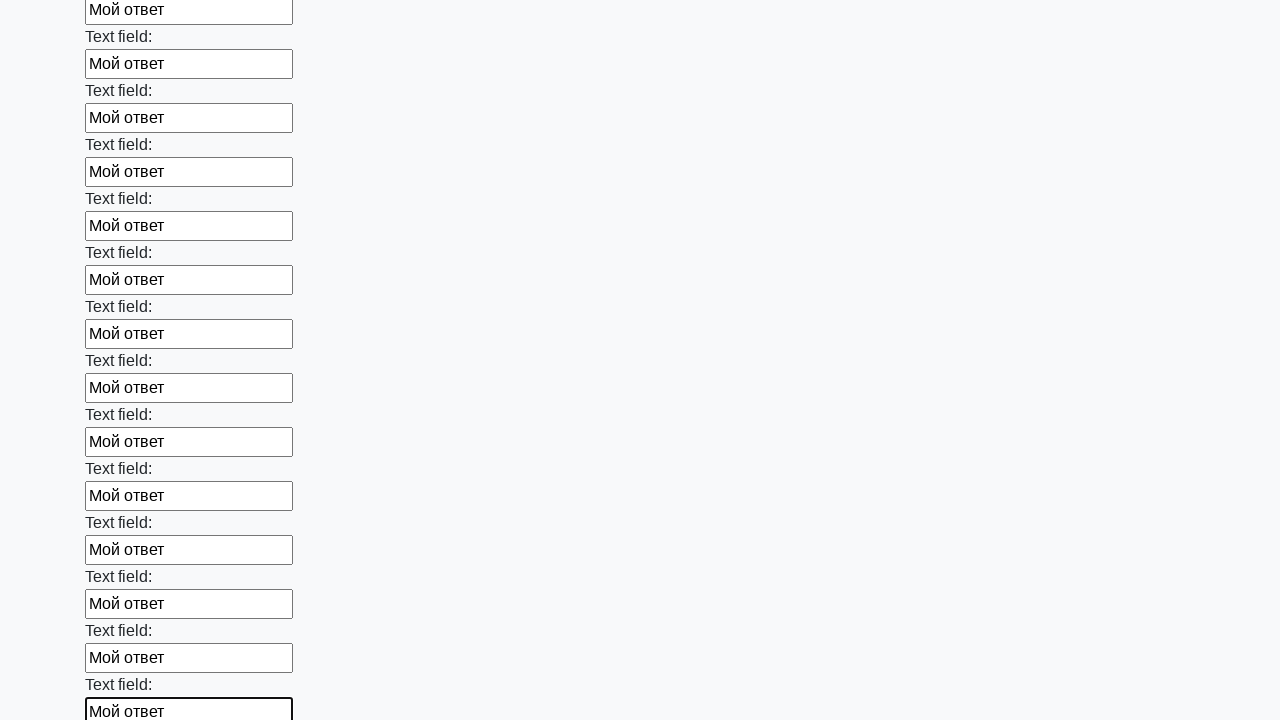

Filled input field with test data 'Мой ответ' on input >> nth=68
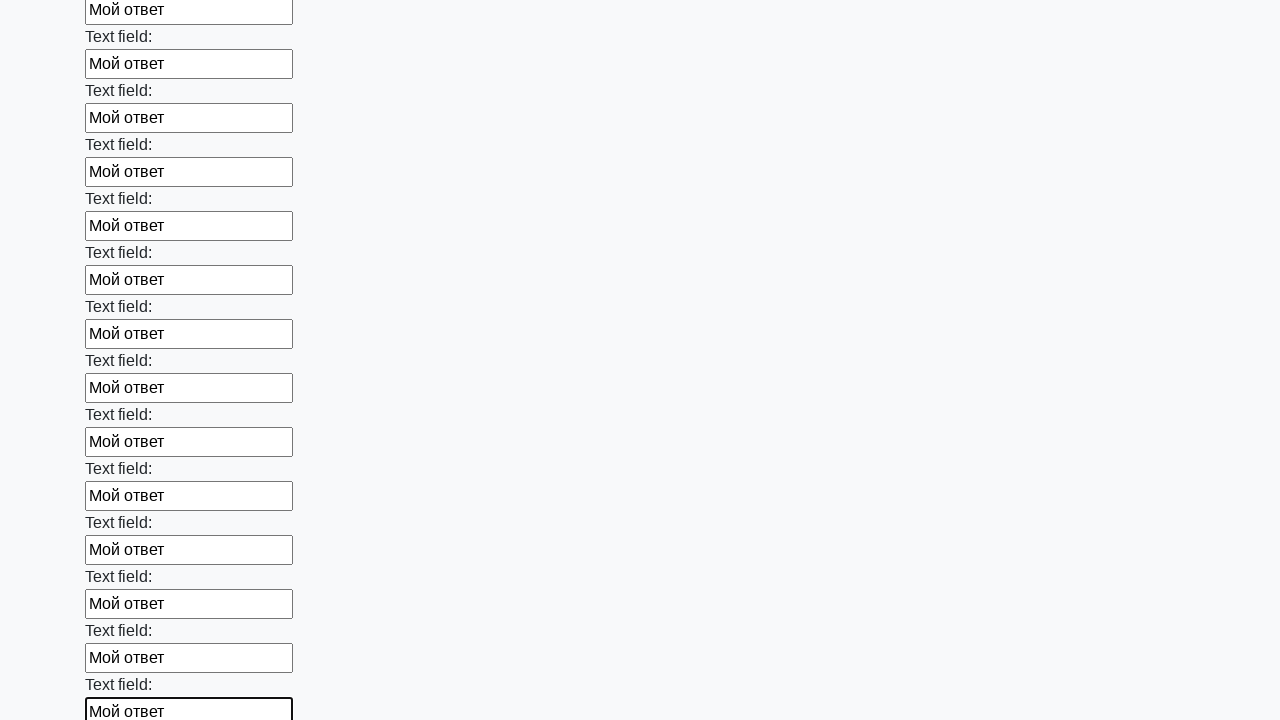

Filled input field with test data 'Мой ответ' on input >> nth=69
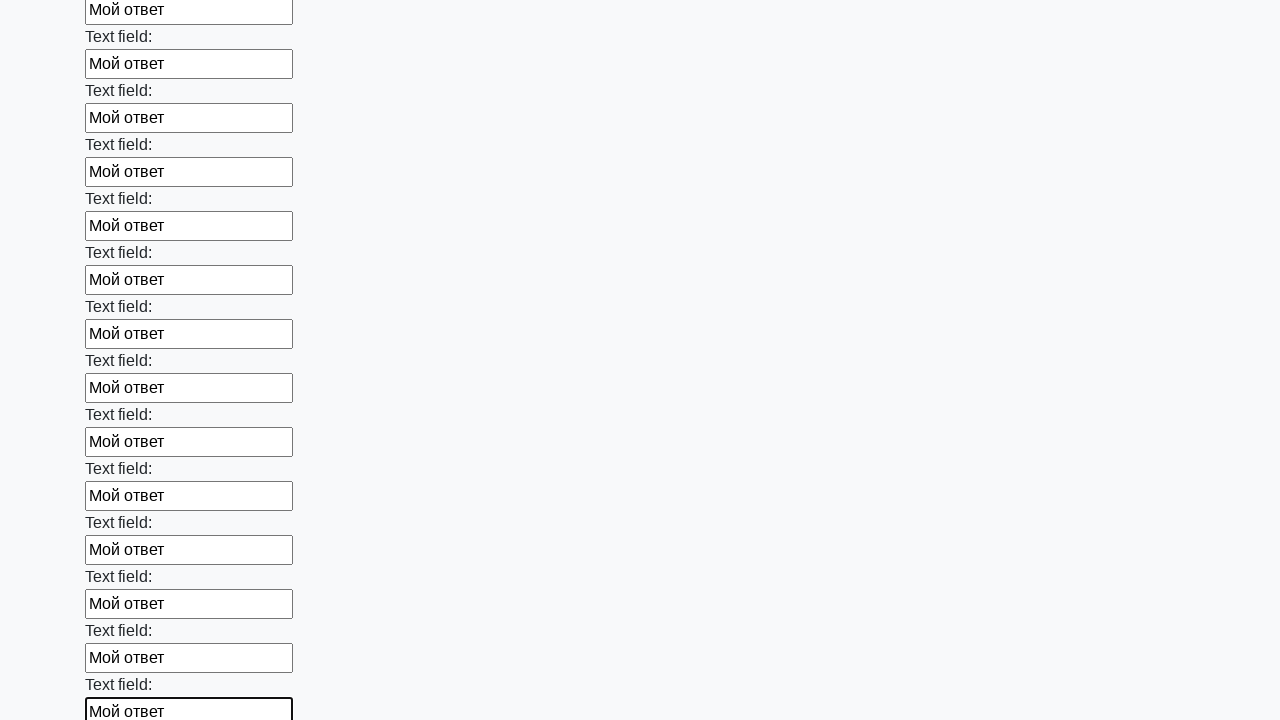

Filled input field with test data 'Мой ответ' on input >> nth=70
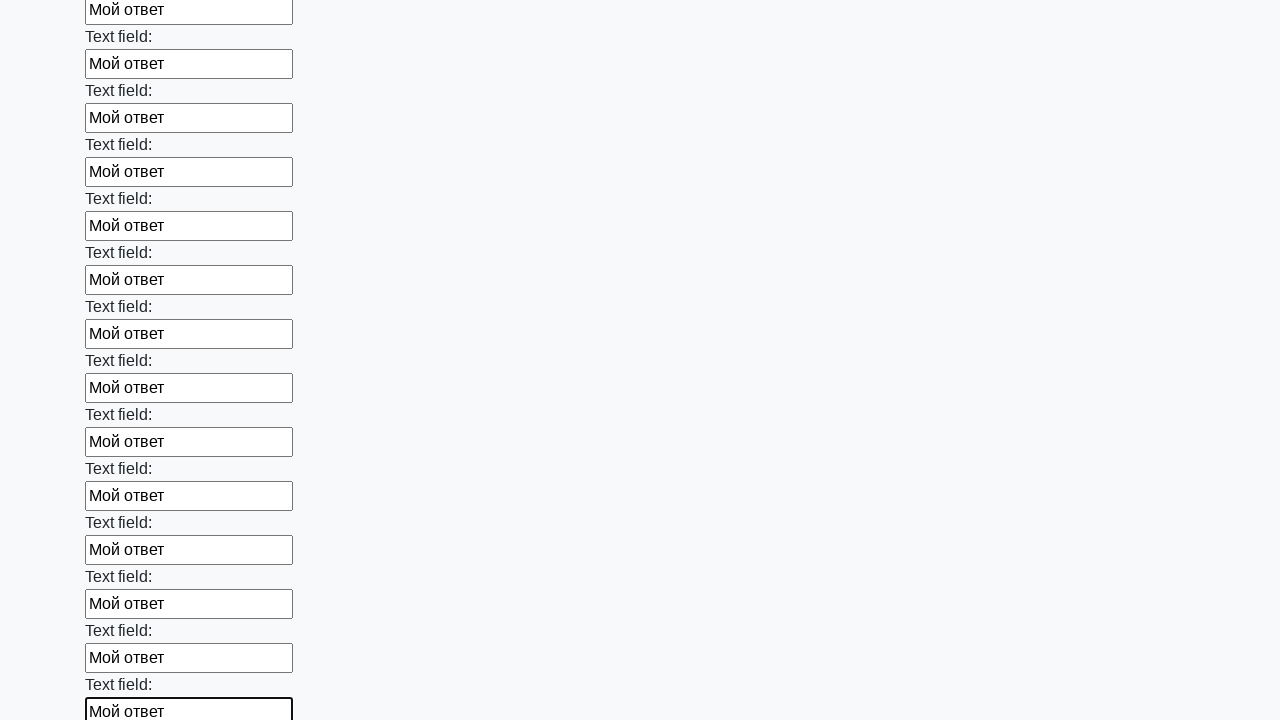

Filled input field with test data 'Мой ответ' on input >> nth=71
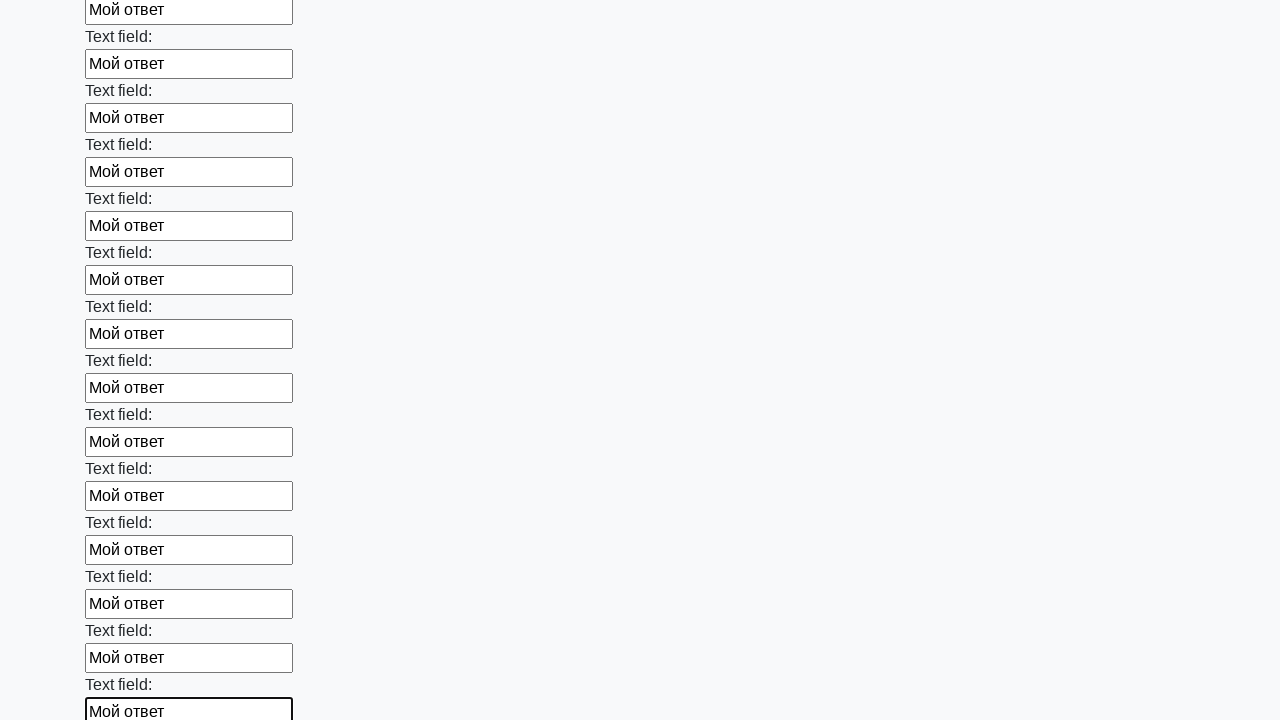

Filled input field with test data 'Мой ответ' on input >> nth=72
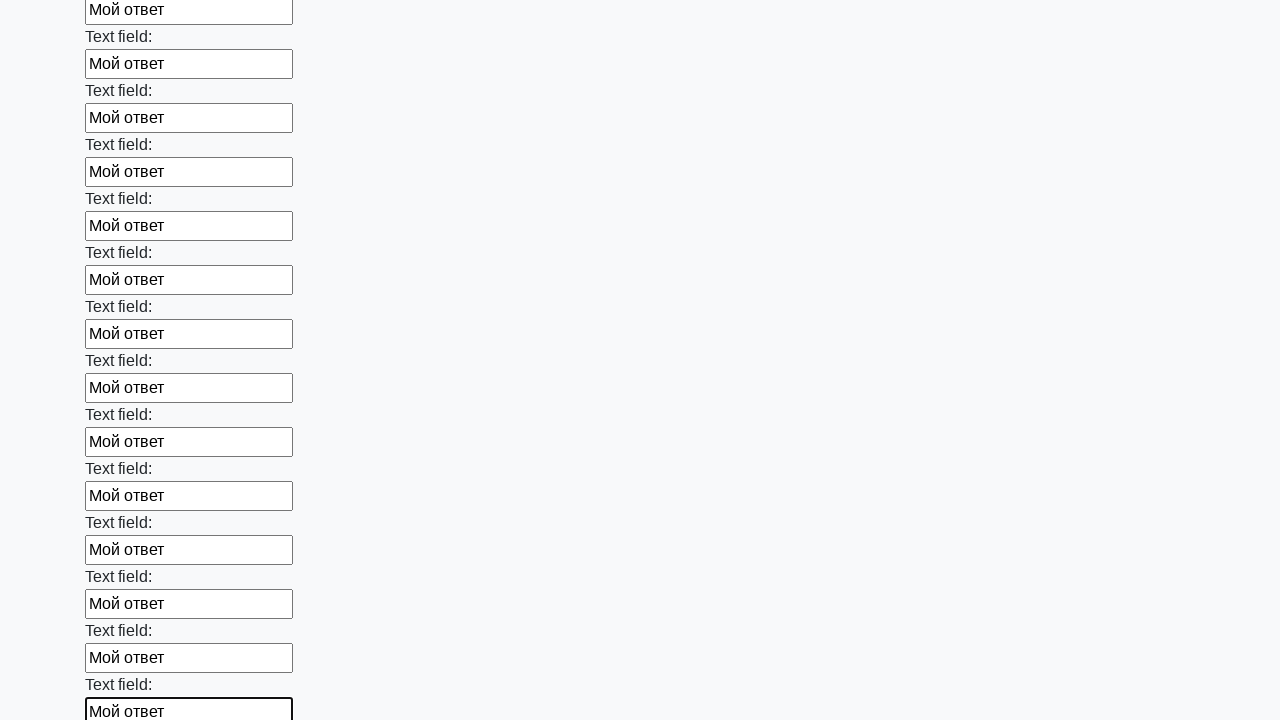

Filled input field with test data 'Мой ответ' on input >> nth=73
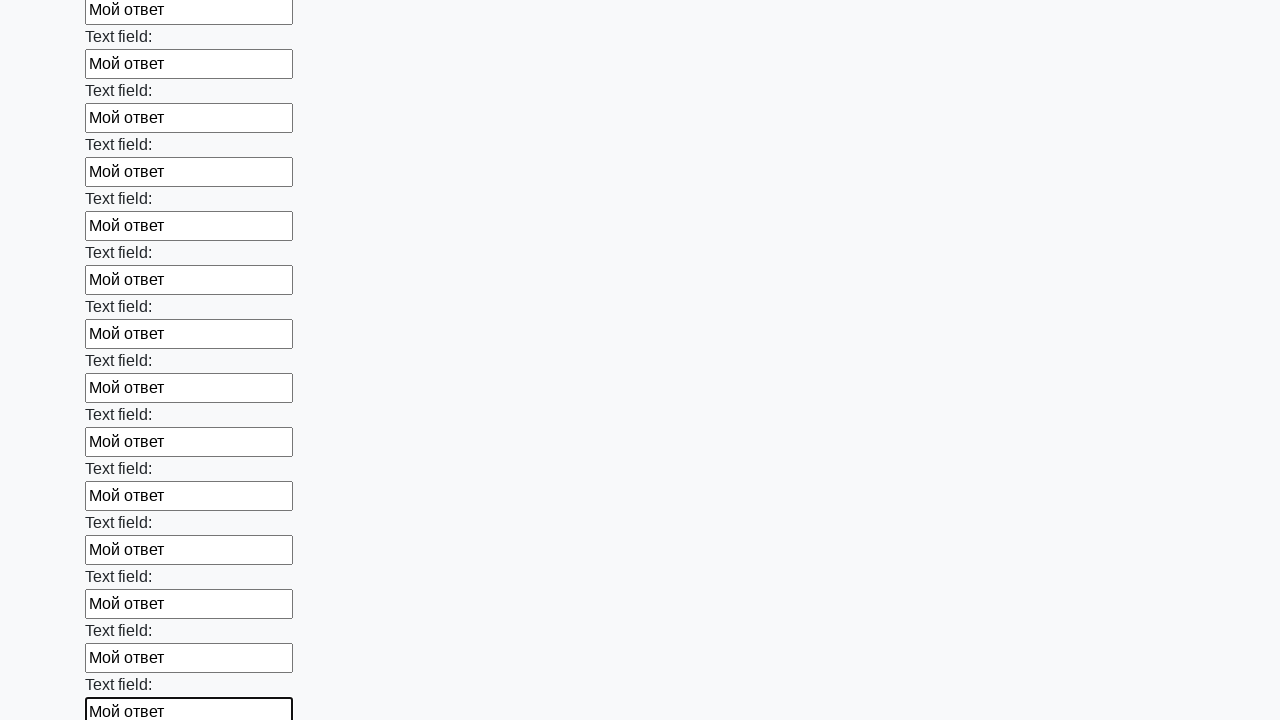

Filled input field with test data 'Мой ответ' on input >> nth=74
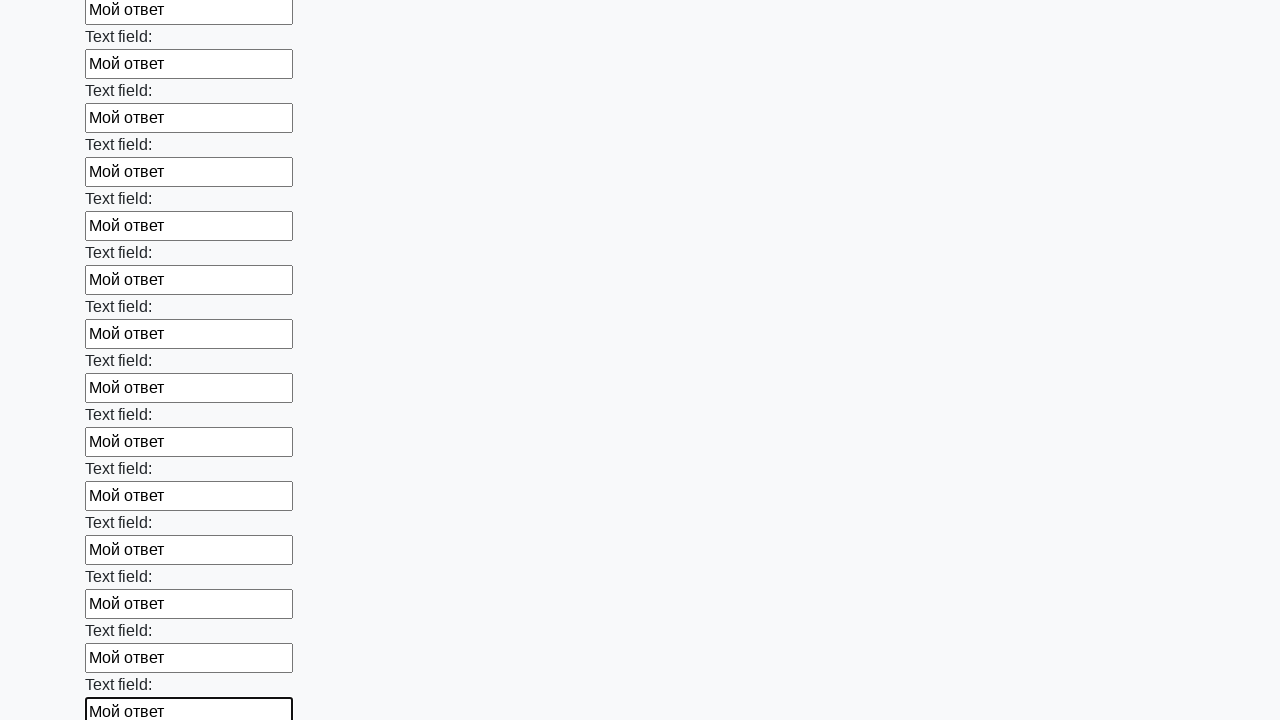

Filled input field with test data 'Мой ответ' on input >> nth=75
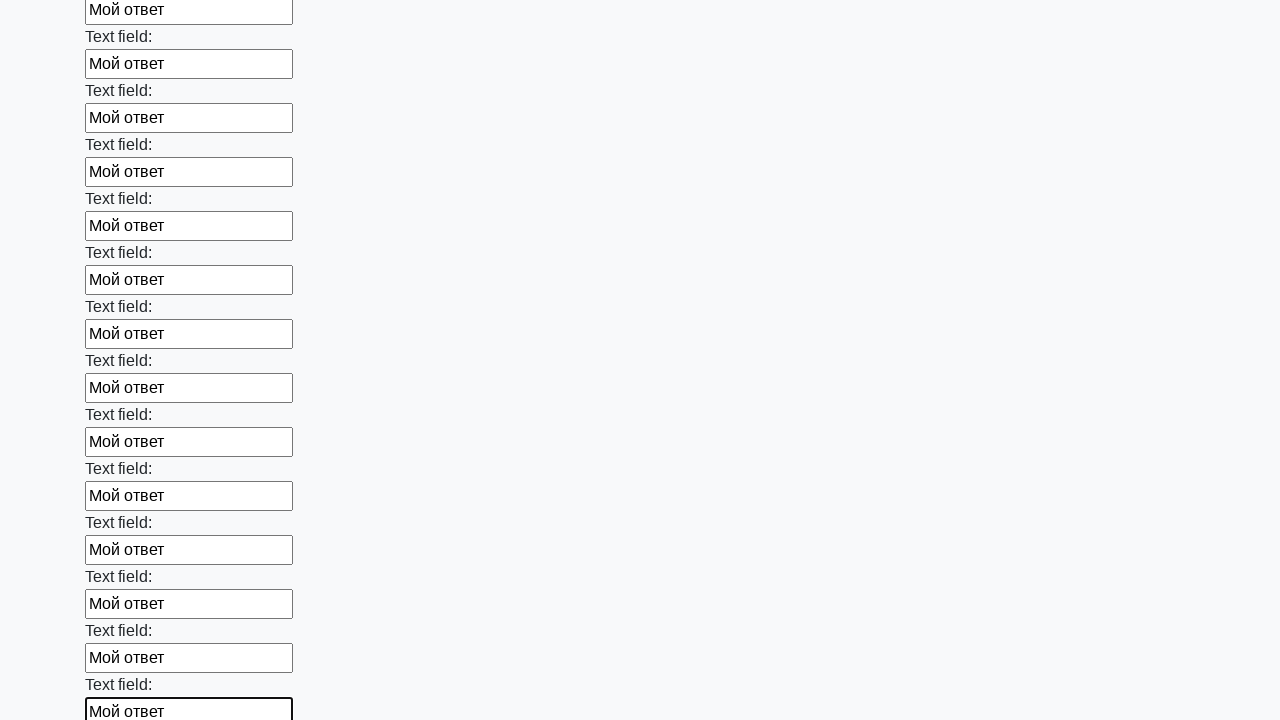

Filled input field with test data 'Мой ответ' on input >> nth=76
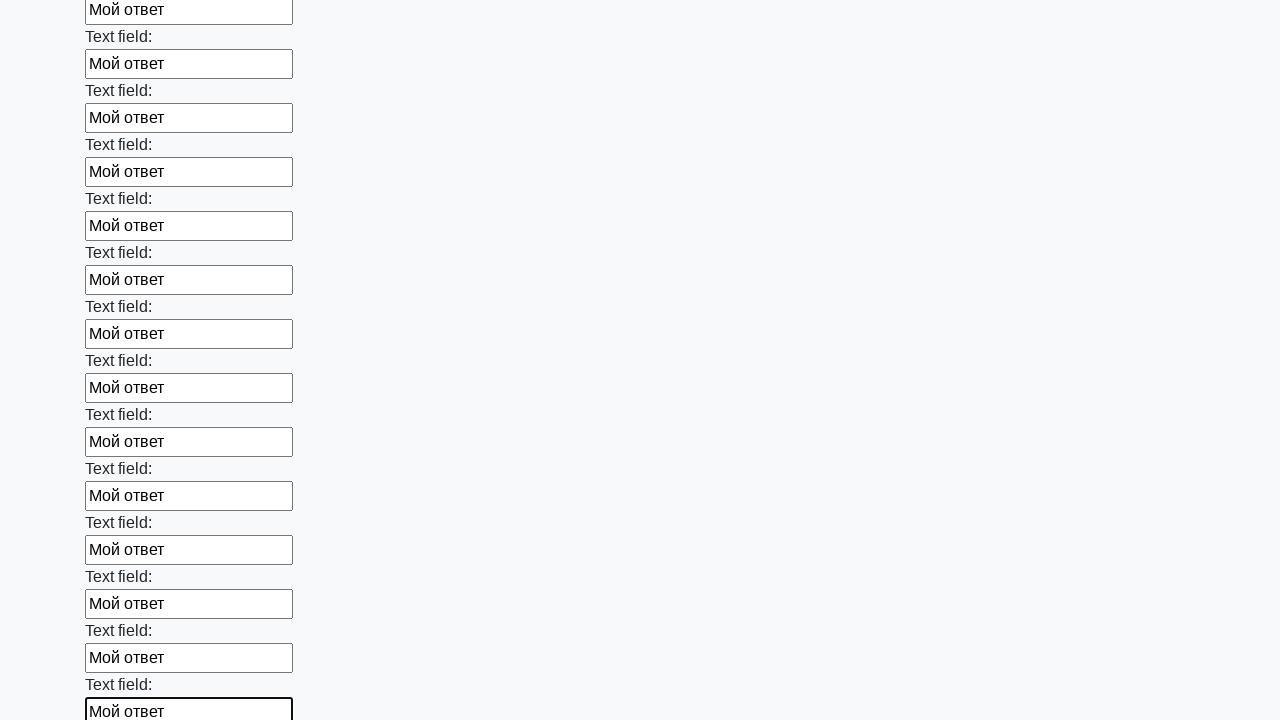

Filled input field with test data 'Мой ответ' on input >> nth=77
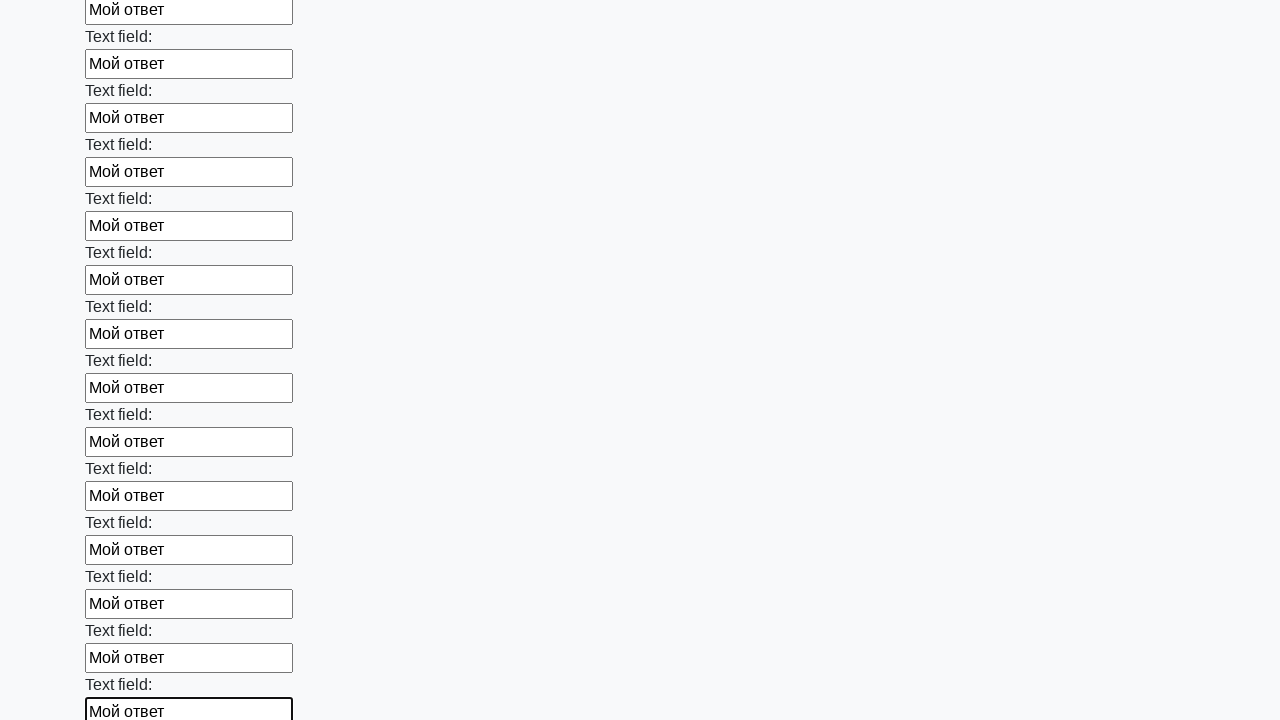

Filled input field with test data 'Мой ответ' on input >> nth=78
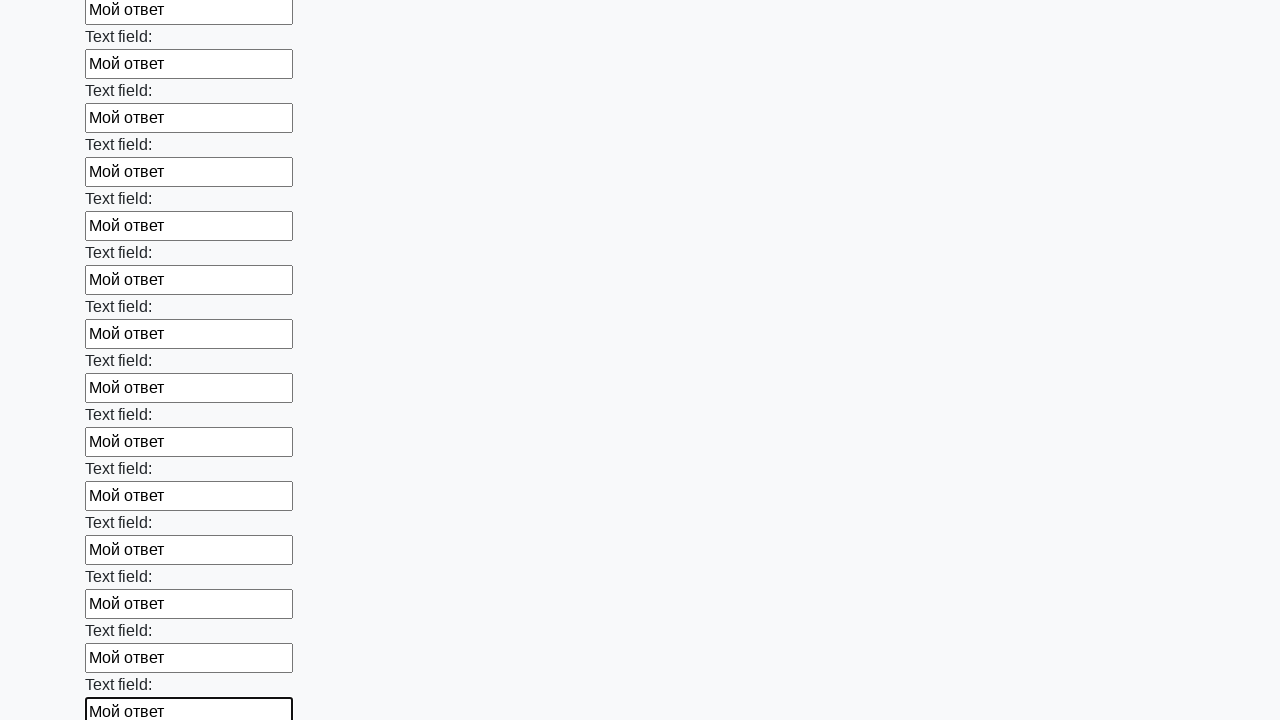

Filled input field with test data 'Мой ответ' on input >> nth=79
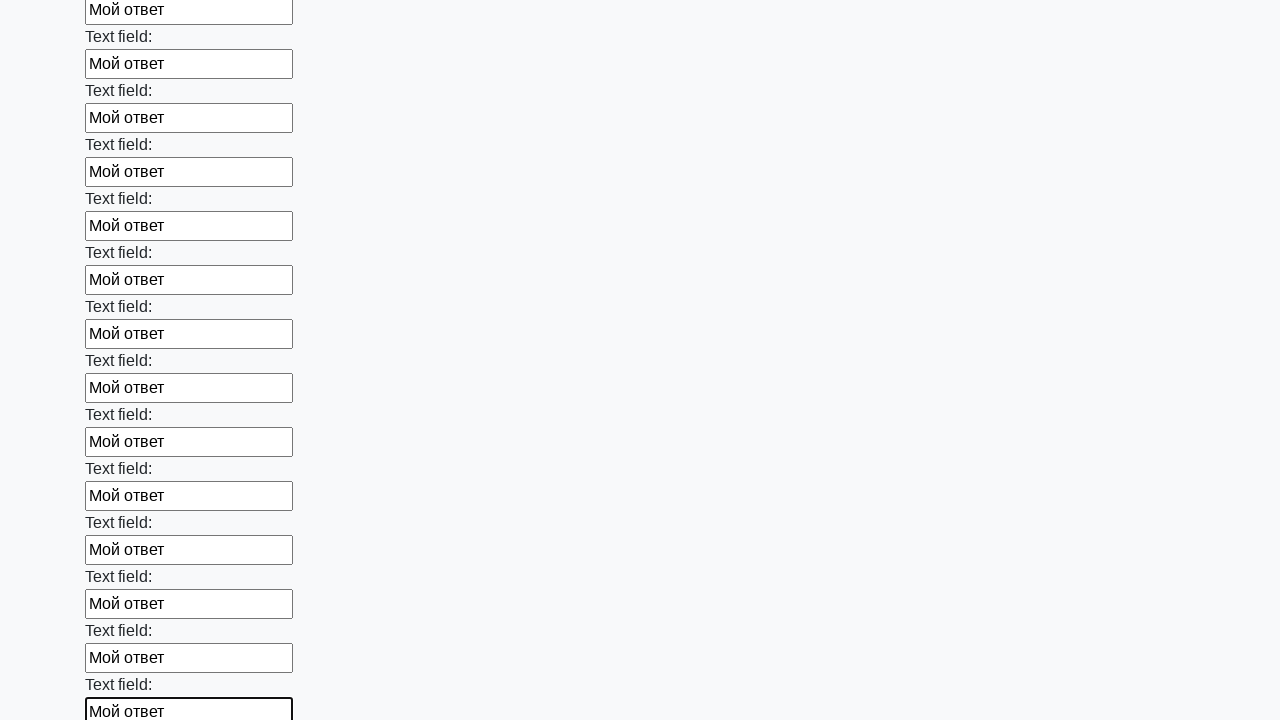

Filled input field with test data 'Мой ответ' on input >> nth=80
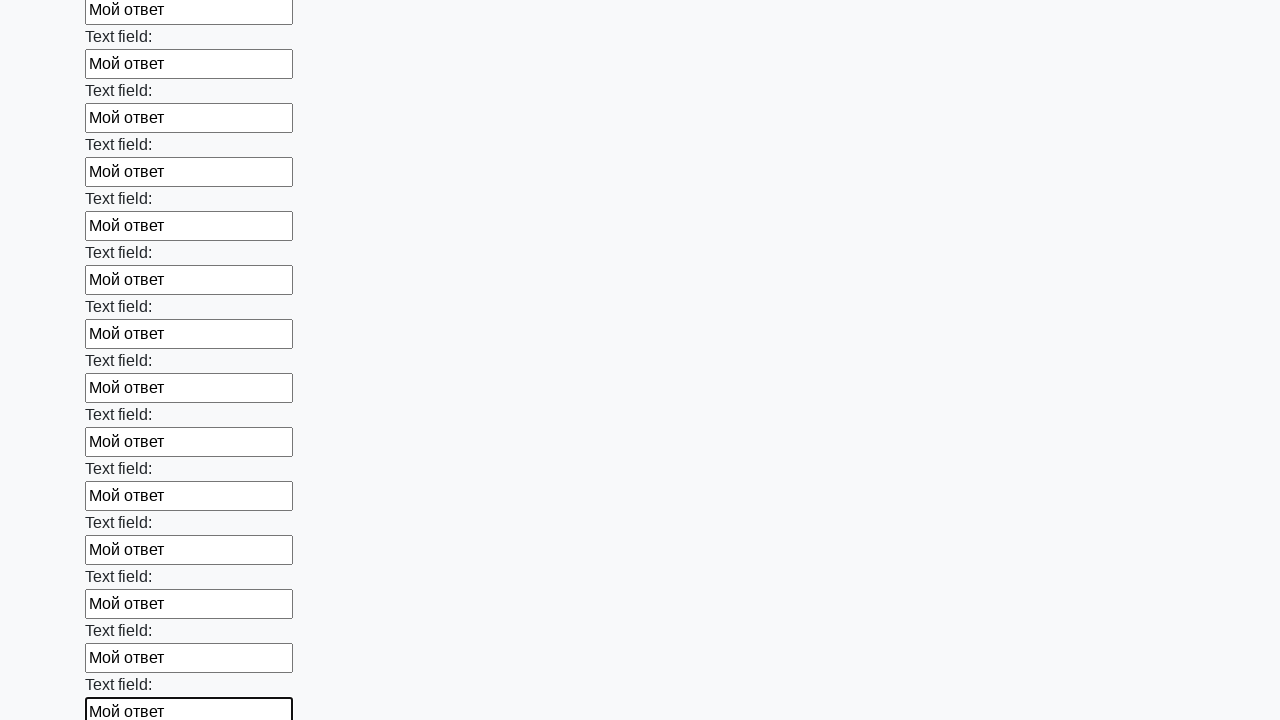

Filled input field with test data 'Мой ответ' on input >> nth=81
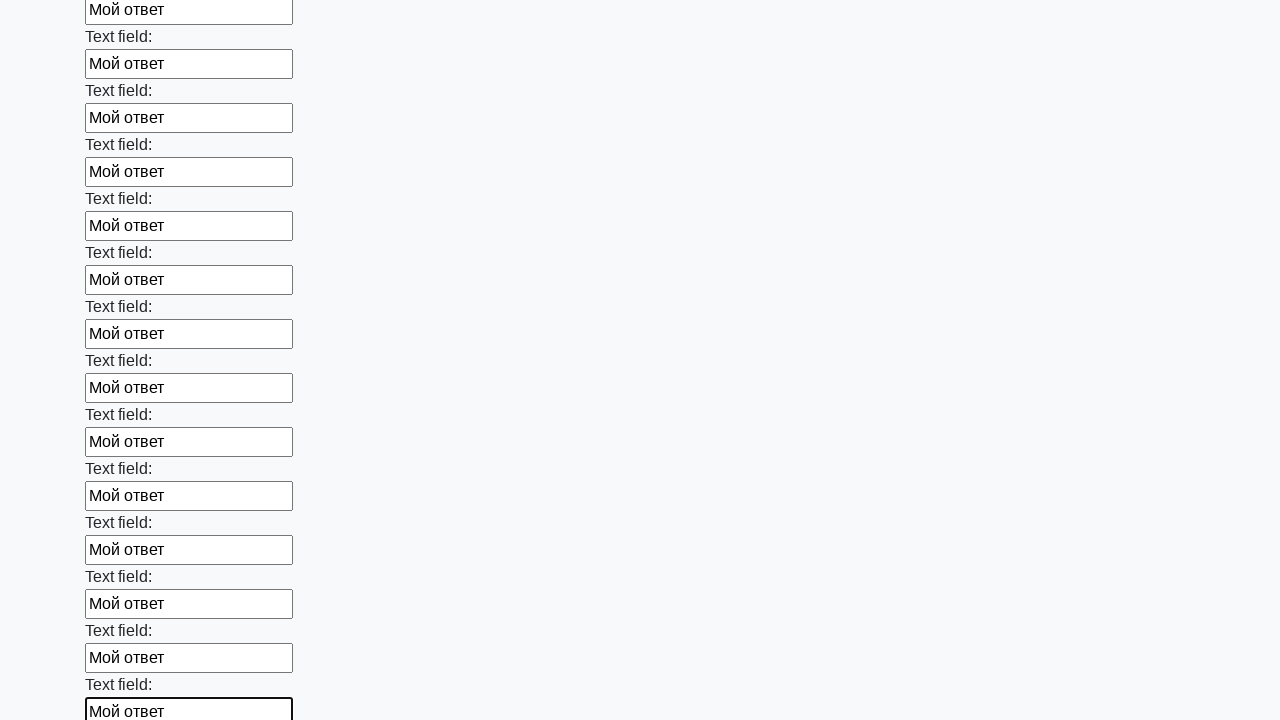

Filled input field with test data 'Мой ответ' on input >> nth=82
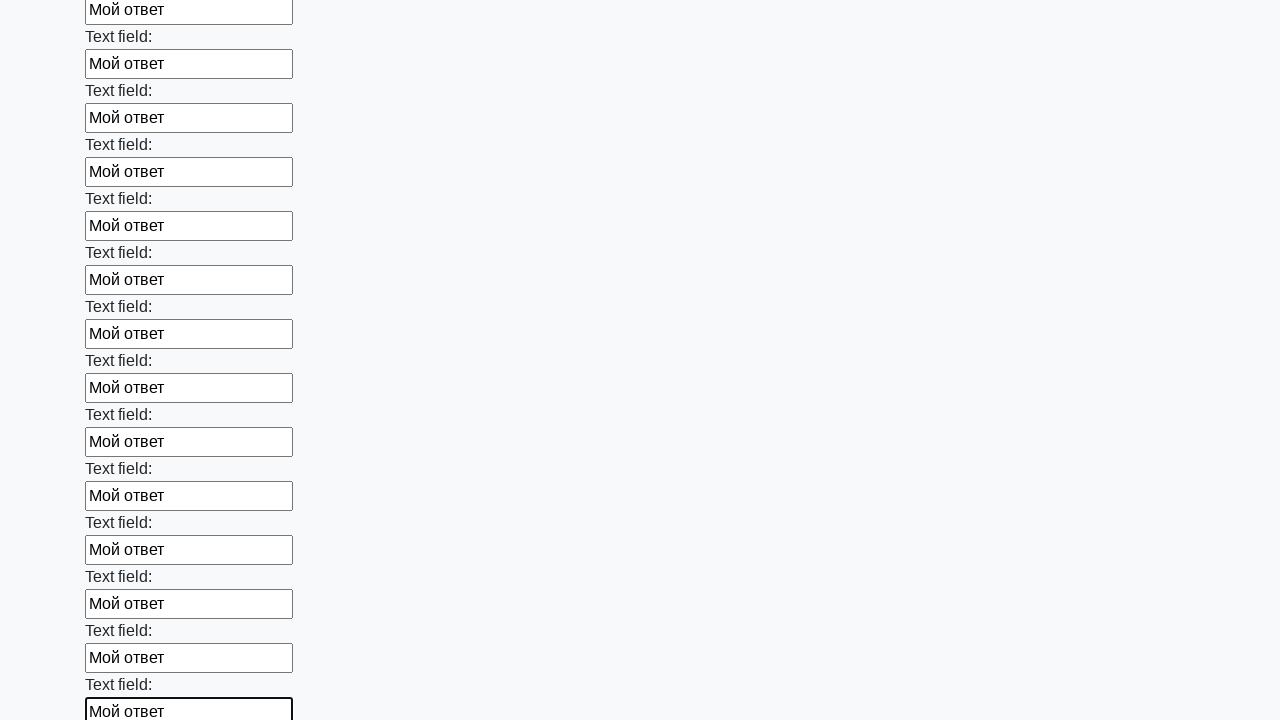

Filled input field with test data 'Мой ответ' on input >> nth=83
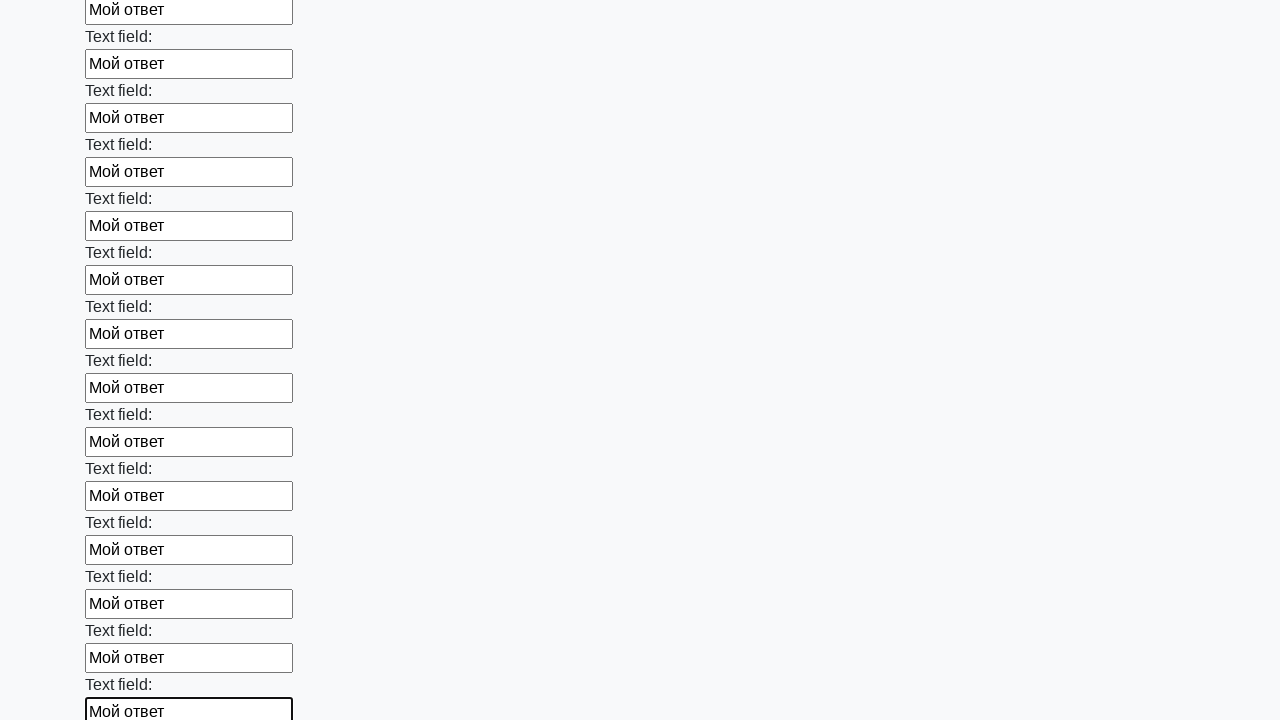

Filled input field with test data 'Мой ответ' on input >> nth=84
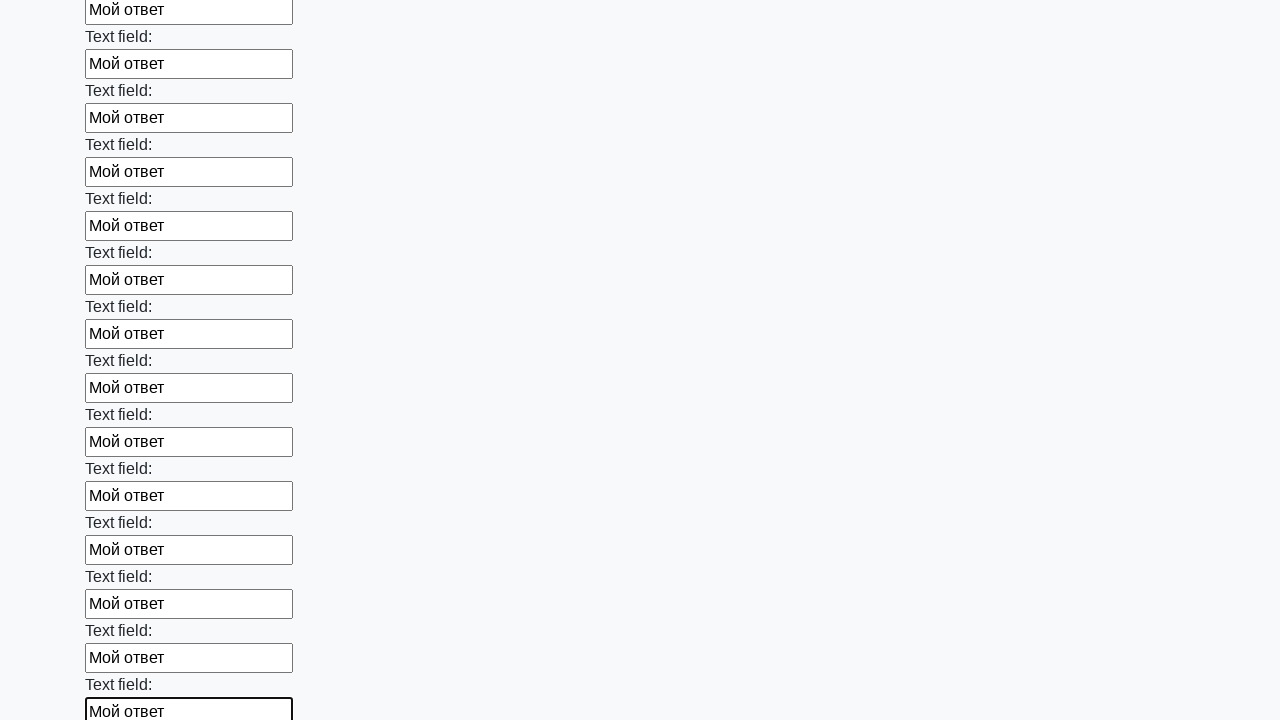

Filled input field with test data 'Мой ответ' on input >> nth=85
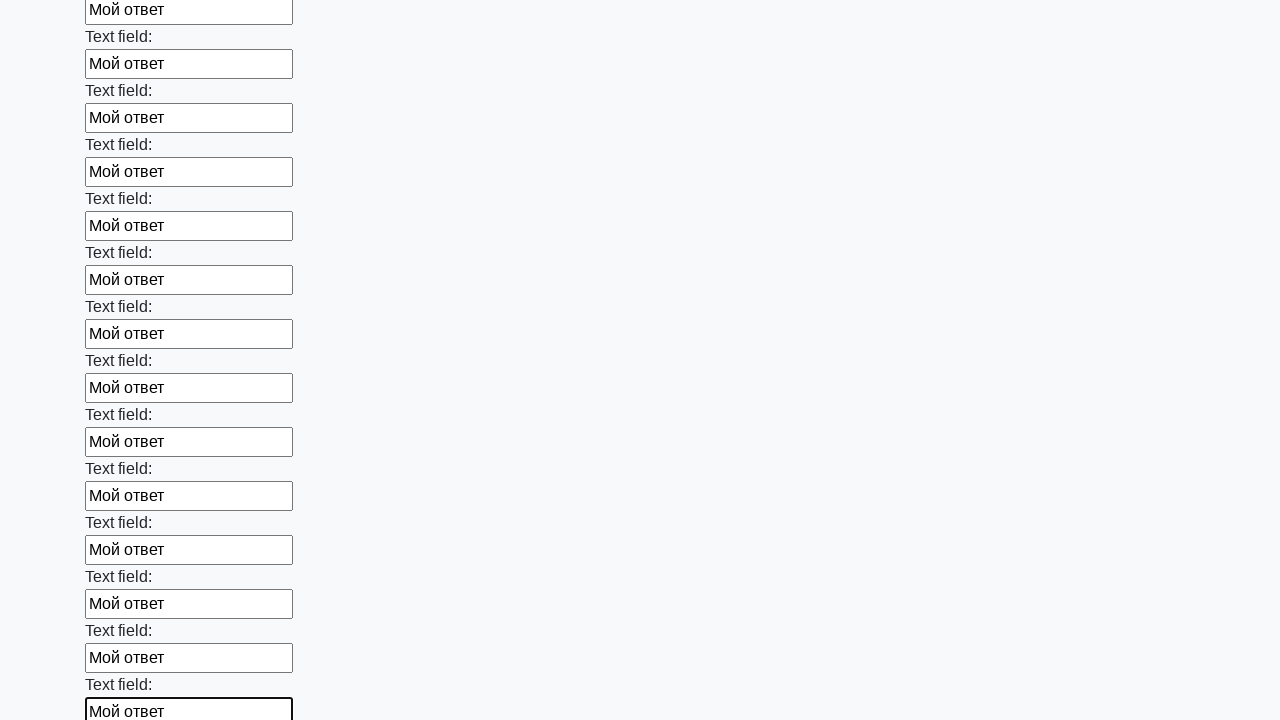

Filled input field with test data 'Мой ответ' on input >> nth=86
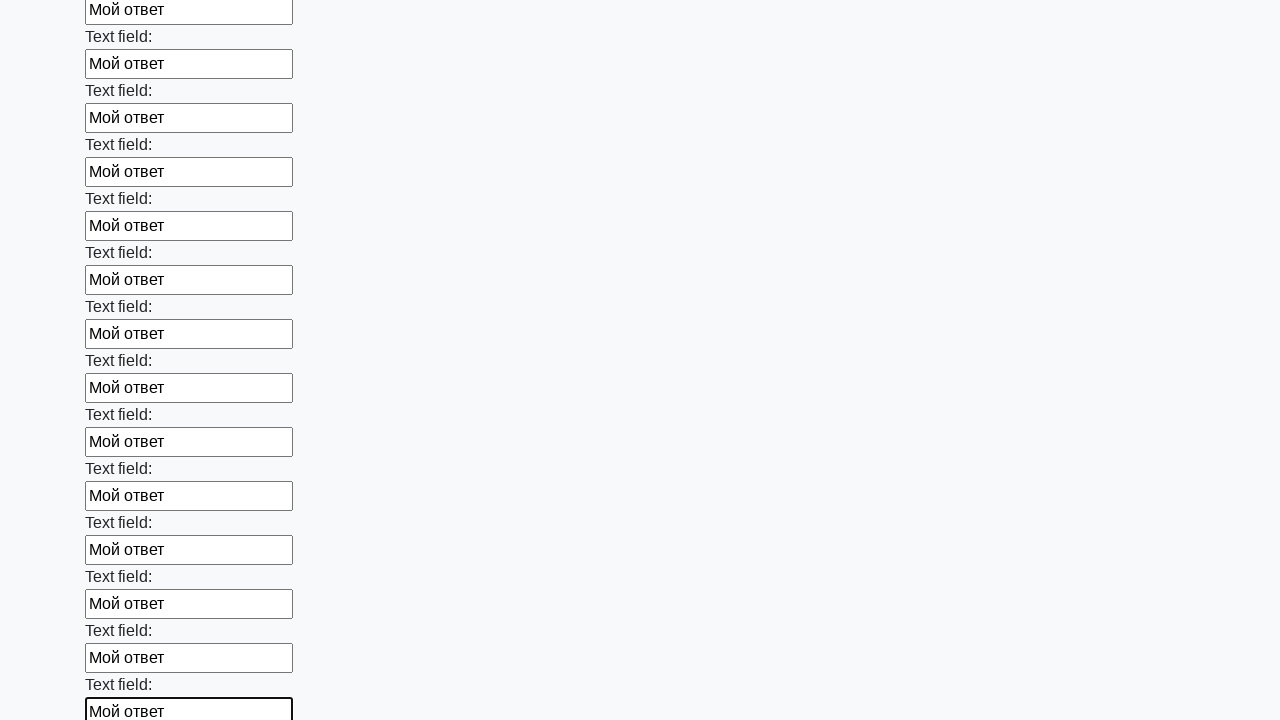

Filled input field with test data 'Мой ответ' on input >> nth=87
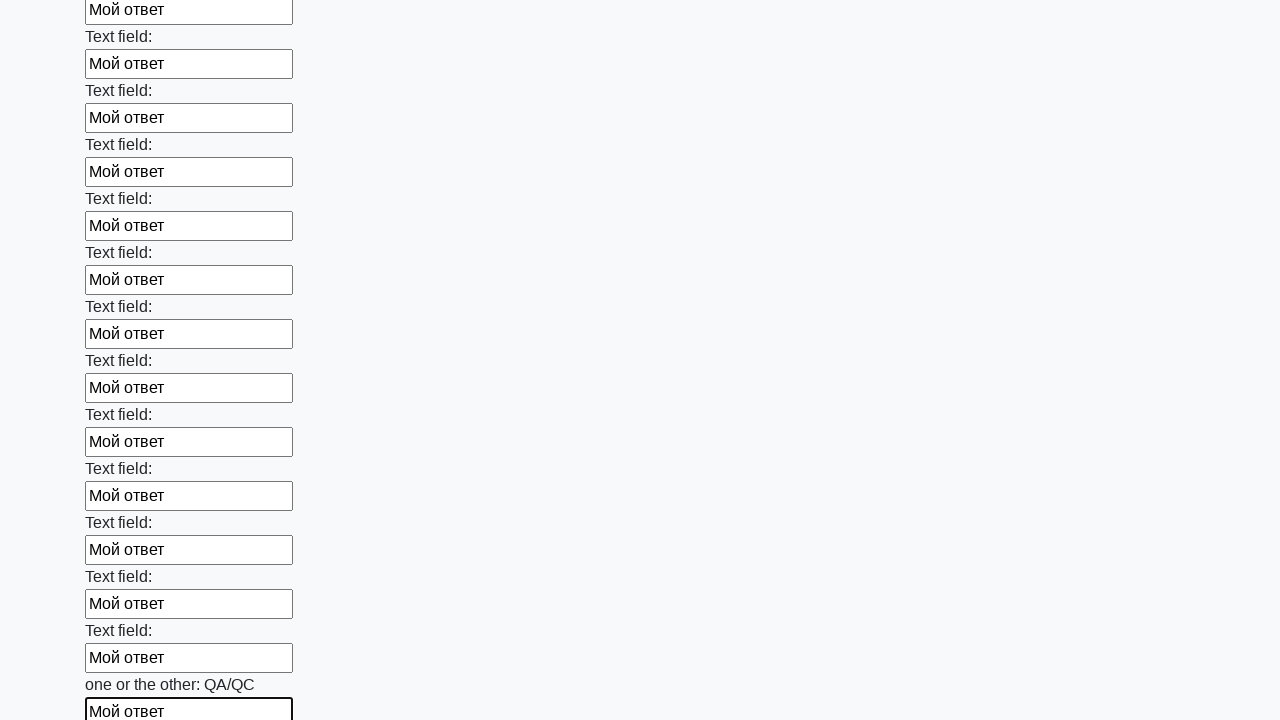

Filled input field with test data 'Мой ответ' on input >> nth=88
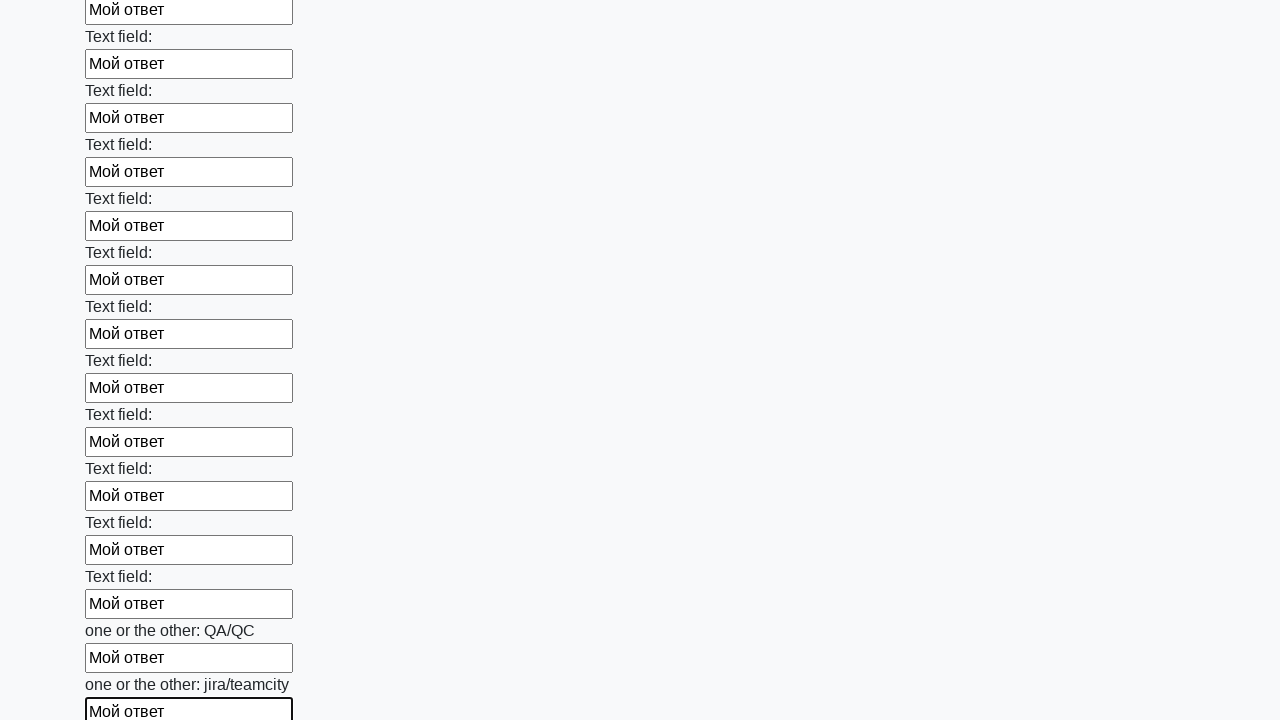

Filled input field with test data 'Мой ответ' on input >> nth=89
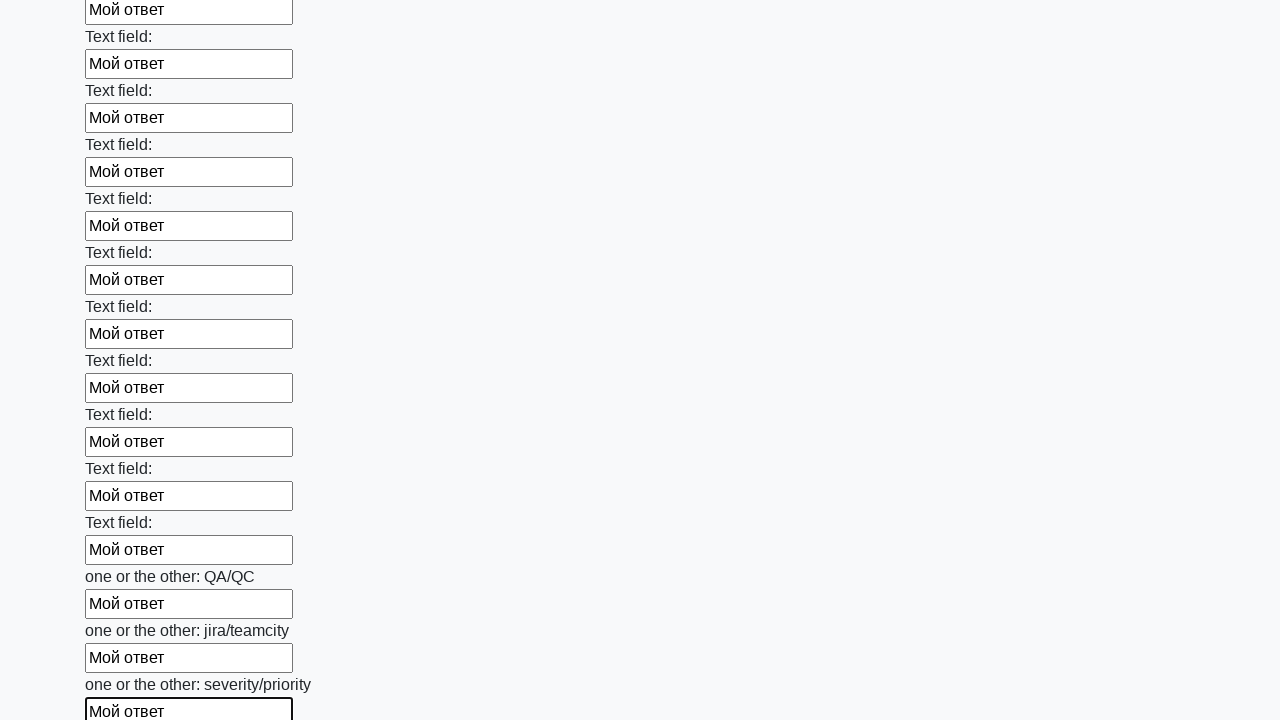

Filled input field with test data 'Мой ответ' on input >> nth=90
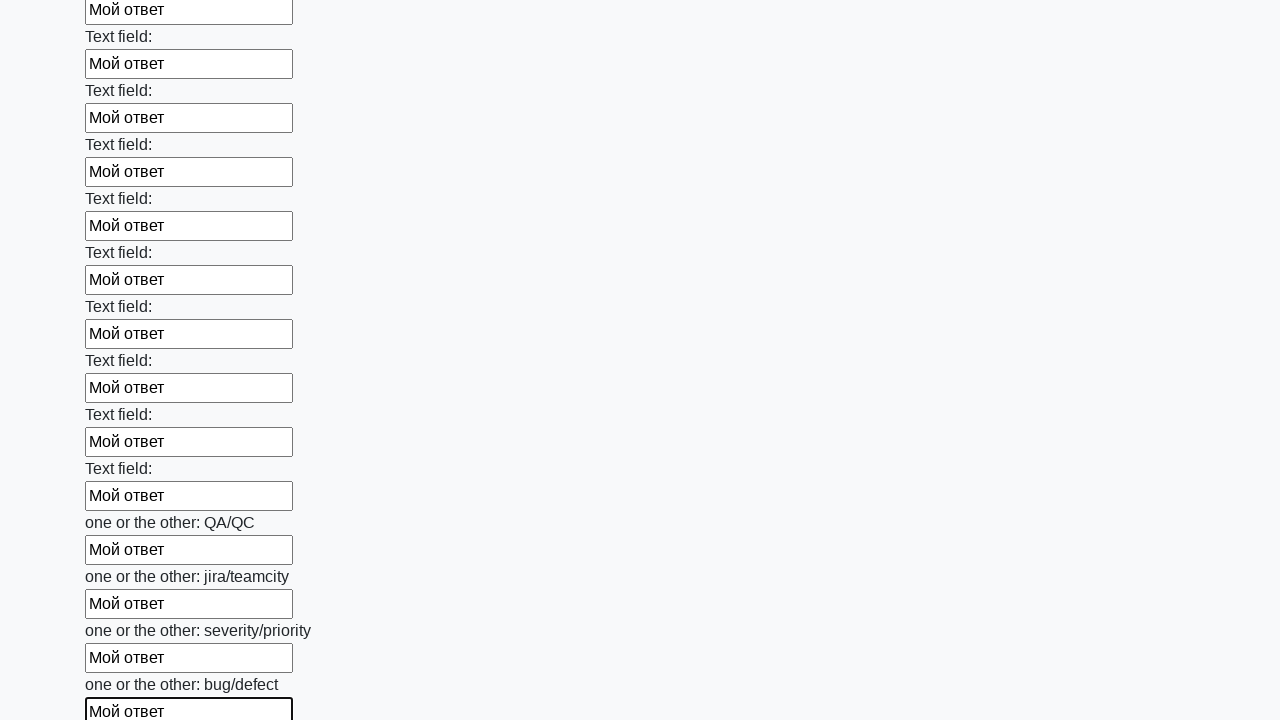

Filled input field with test data 'Мой ответ' on input >> nth=91
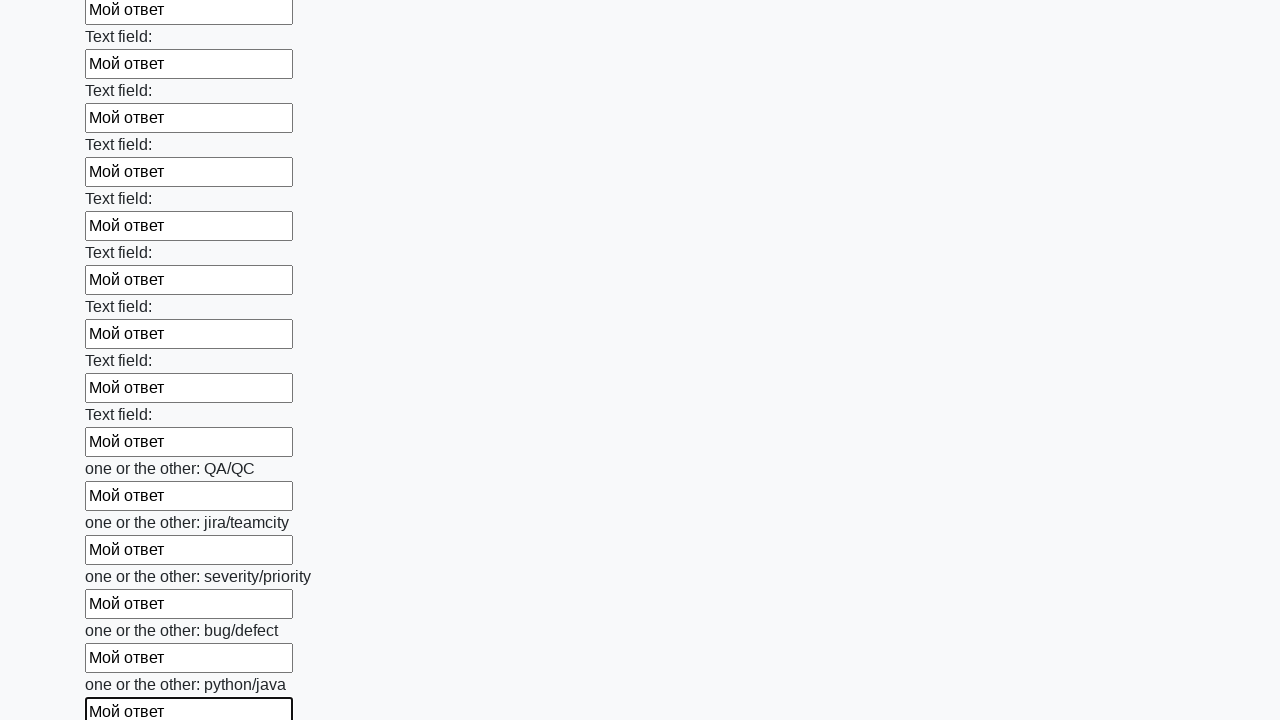

Filled input field with test data 'Мой ответ' on input >> nth=92
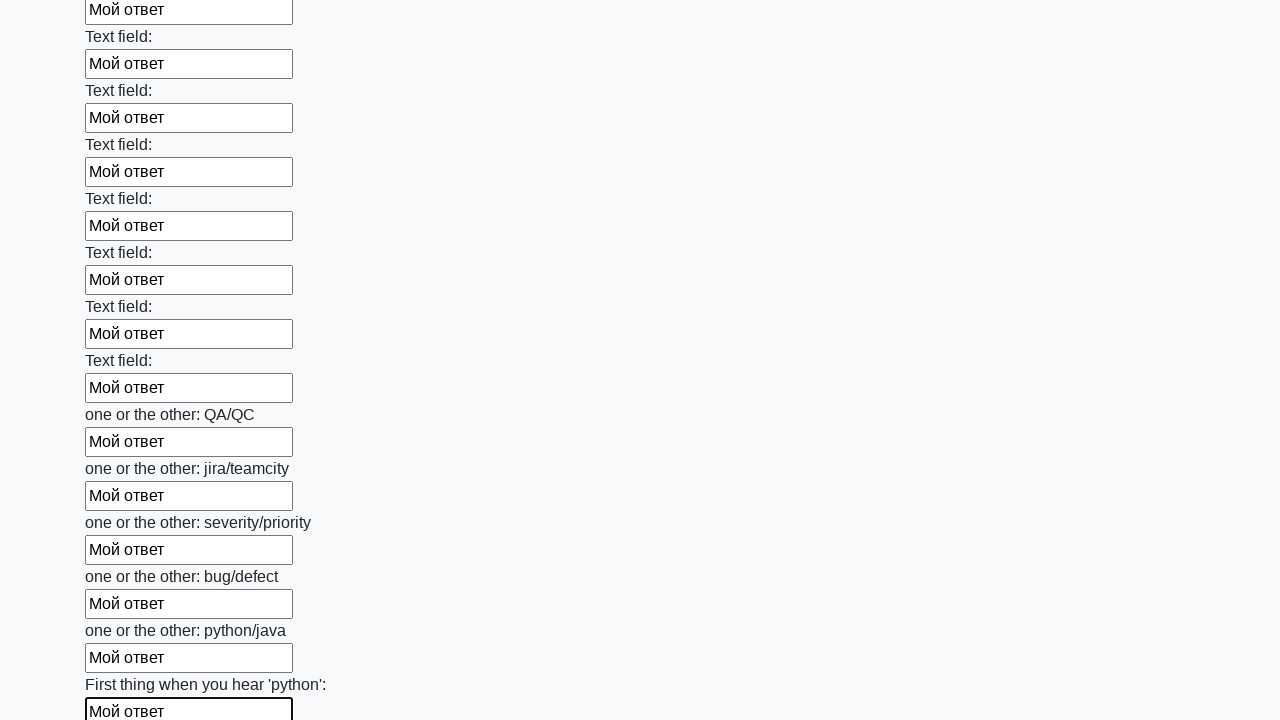

Filled input field with test data 'Мой ответ' on input >> nth=93
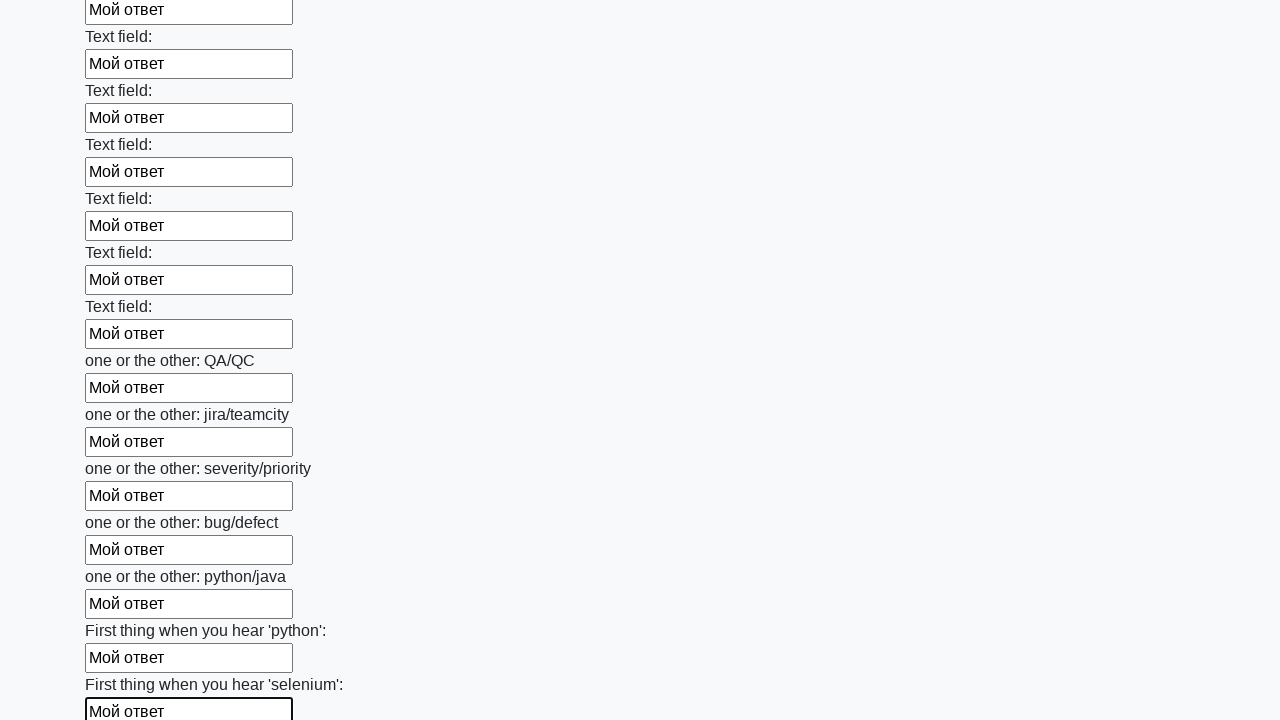

Filled input field with test data 'Мой ответ' on input >> nth=94
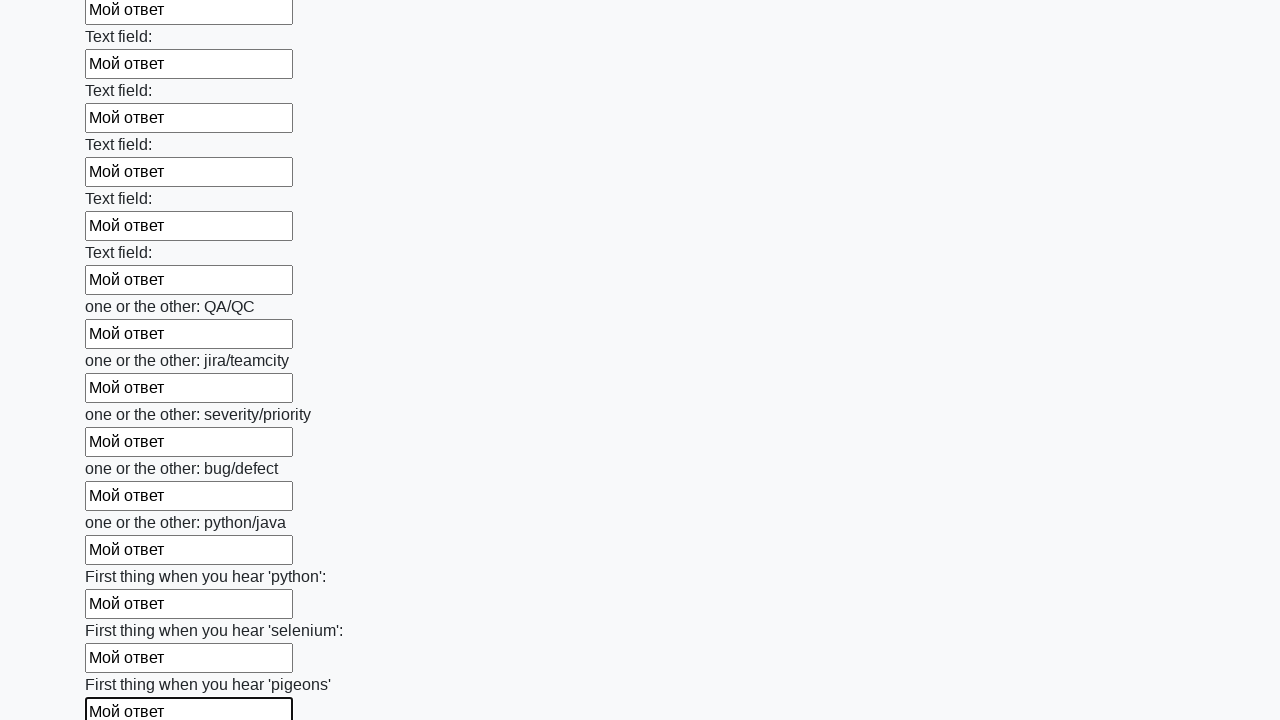

Filled input field with test data 'Мой ответ' on input >> nth=95
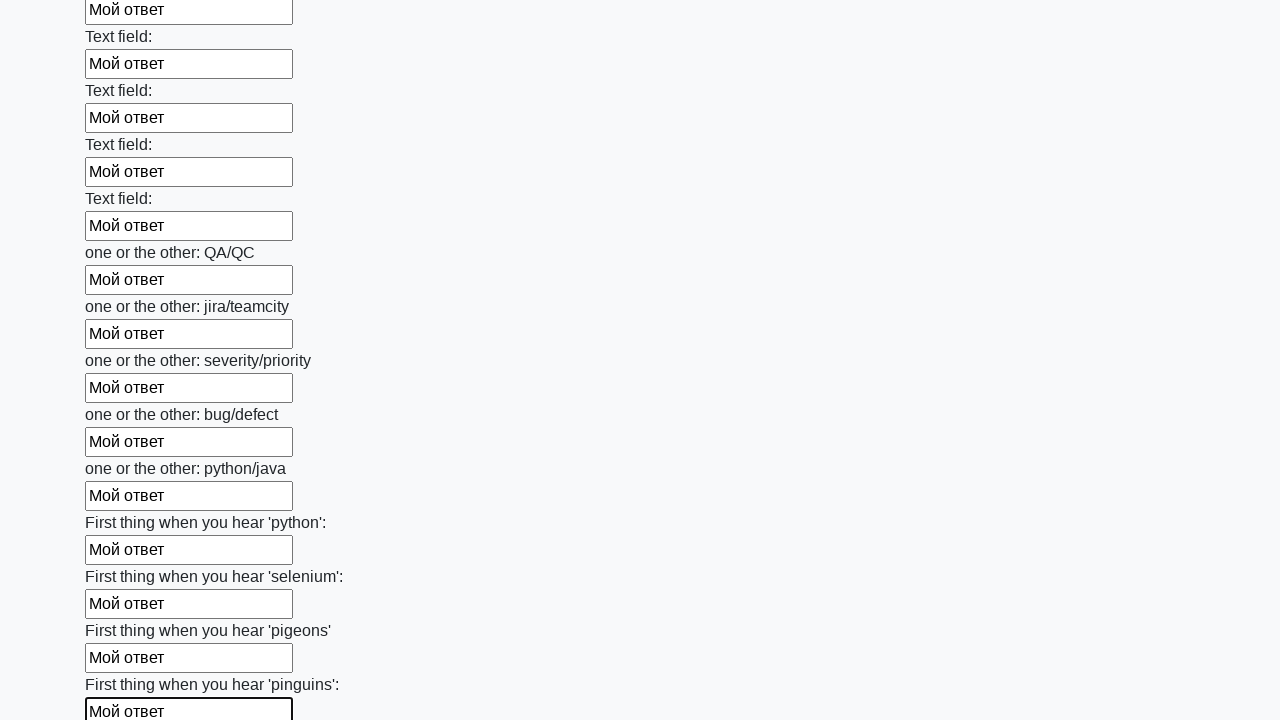

Filled input field with test data 'Мой ответ' on input >> nth=96
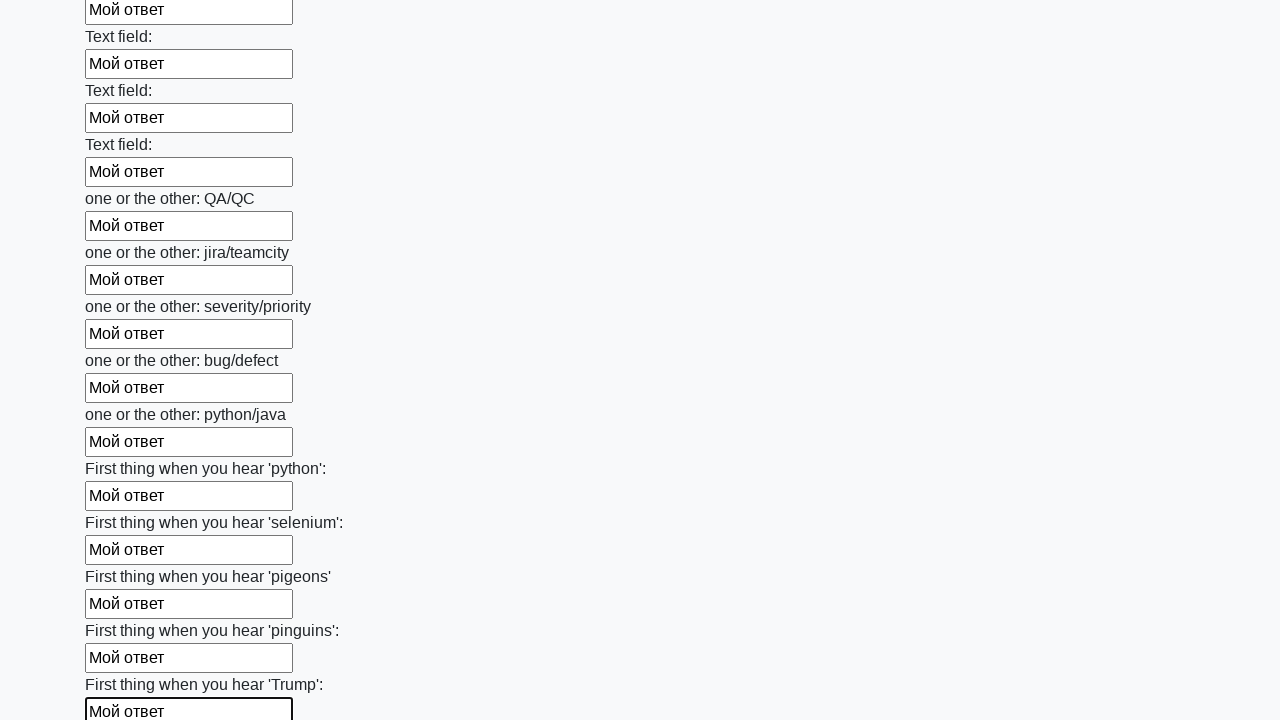

Filled input field with test data 'Мой ответ' on input >> nth=97
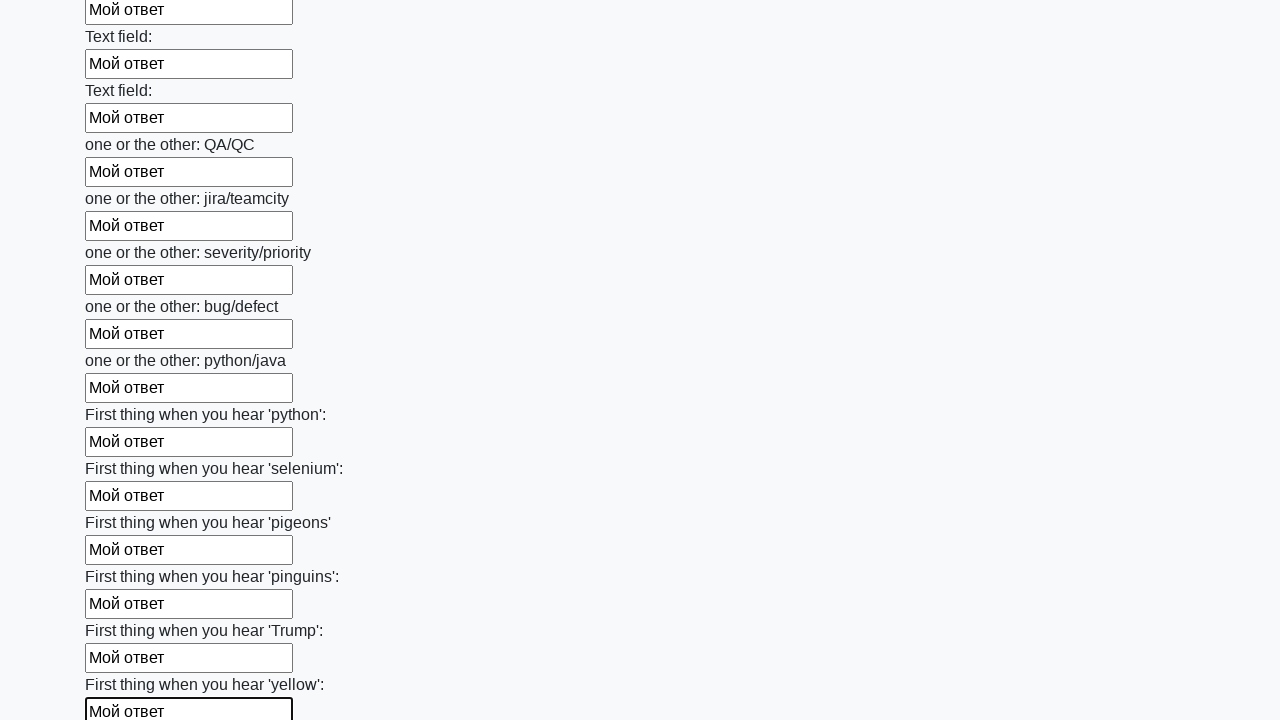

Filled input field with test data 'Мой ответ' on input >> nth=98
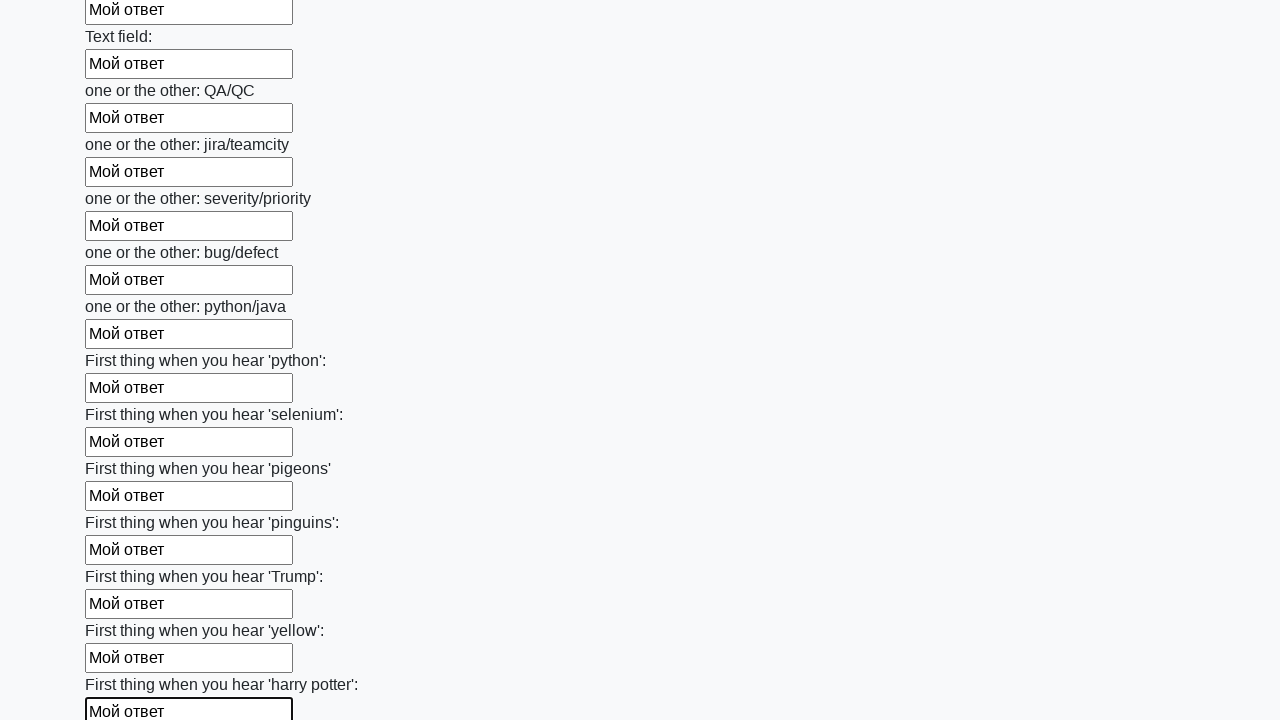

Filled input field with test data 'Мой ответ' on input >> nth=99
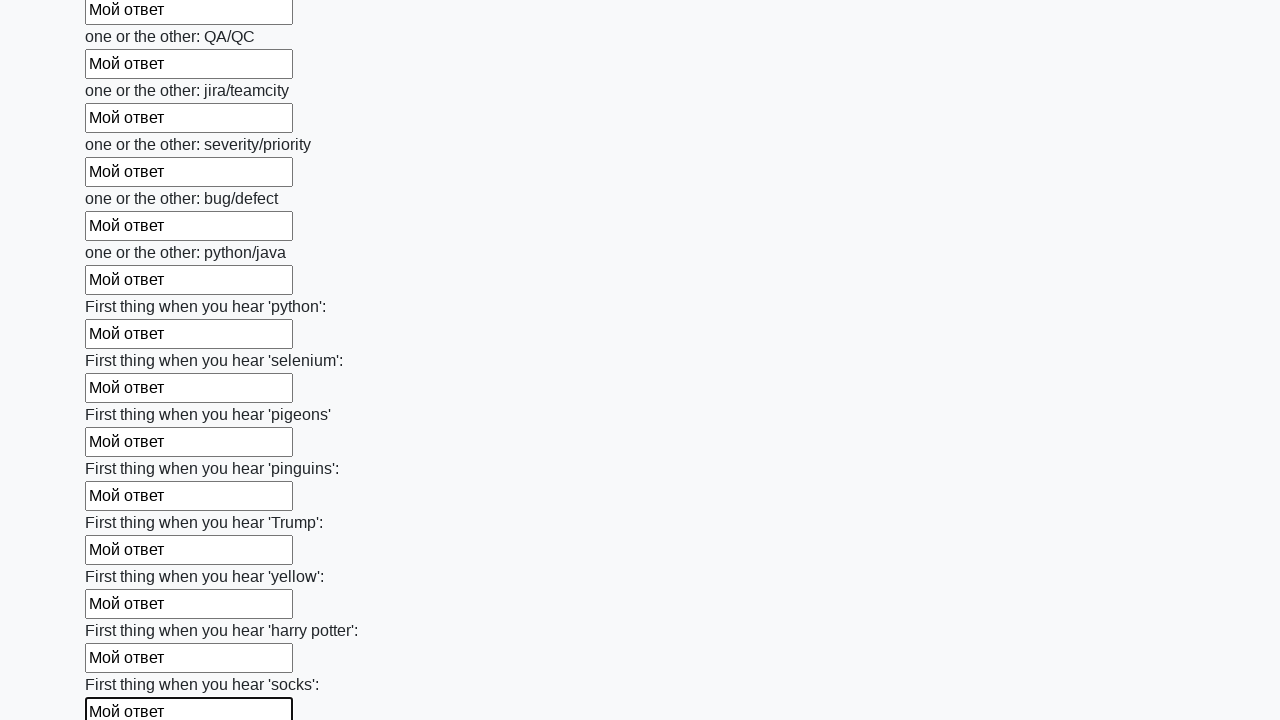

Clicked the submit button to submit the form at (123, 611) on button.btn
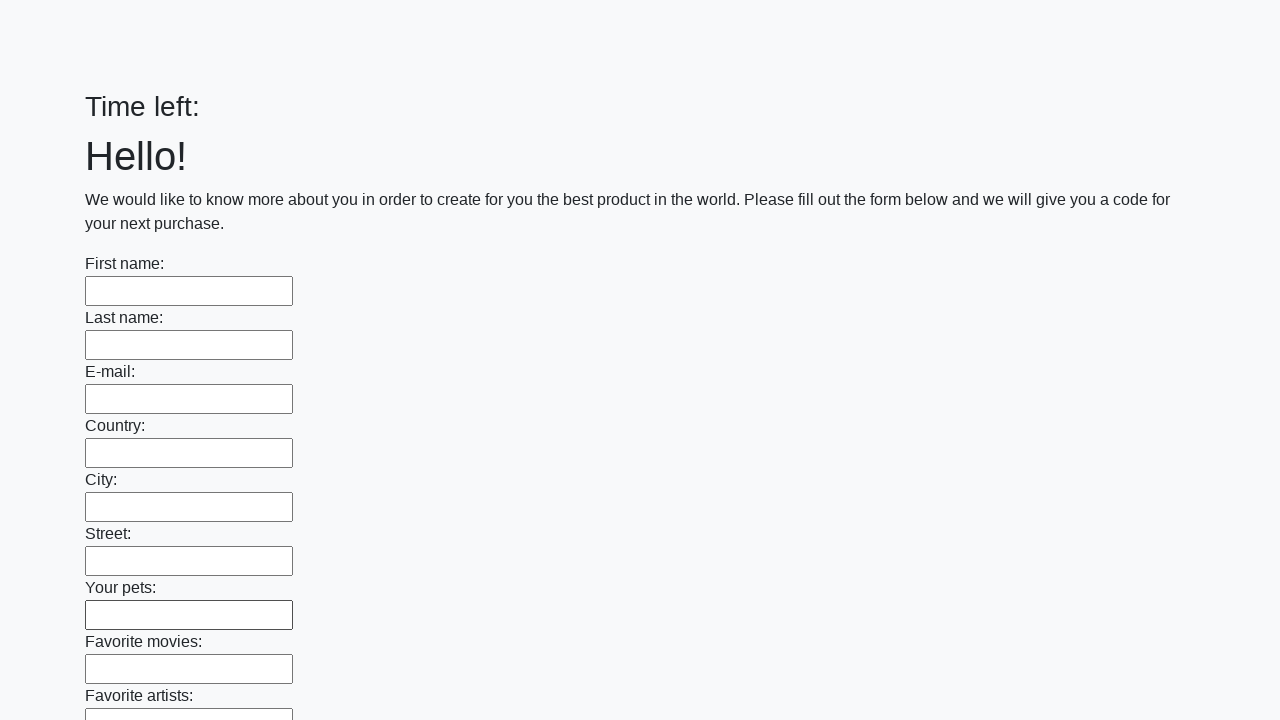

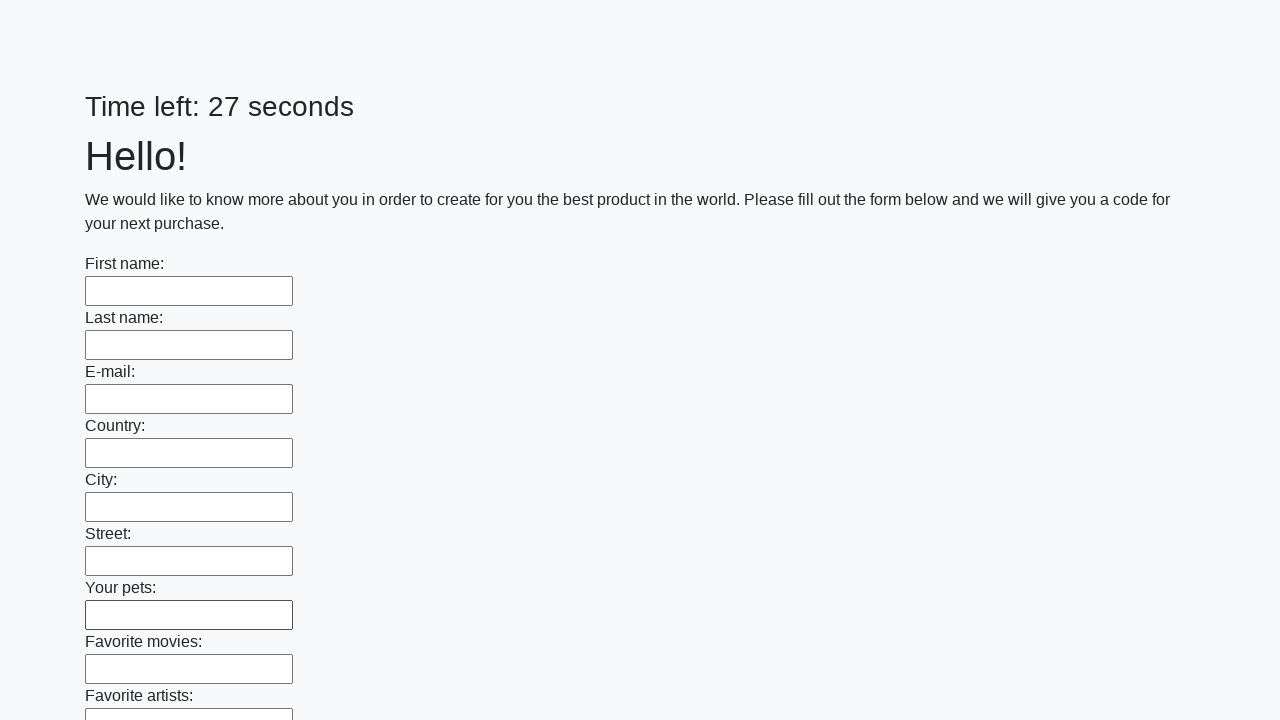